Tests a click counter application by clicking a button 100 times and verifying the counter increments correctly to display "100".

Starting URL: https://qaclickcounter.ccbp.tech/

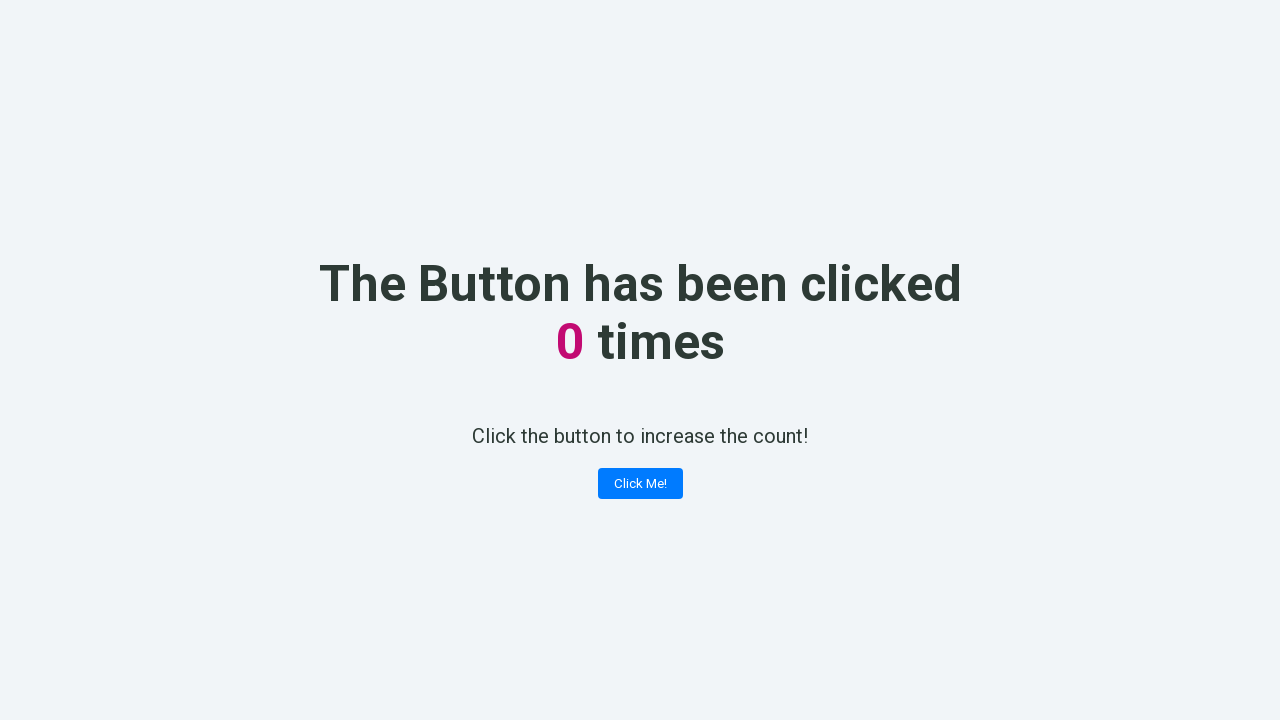

Clicked counter button (click 1/100) at (640, 484) on button[class*='button']
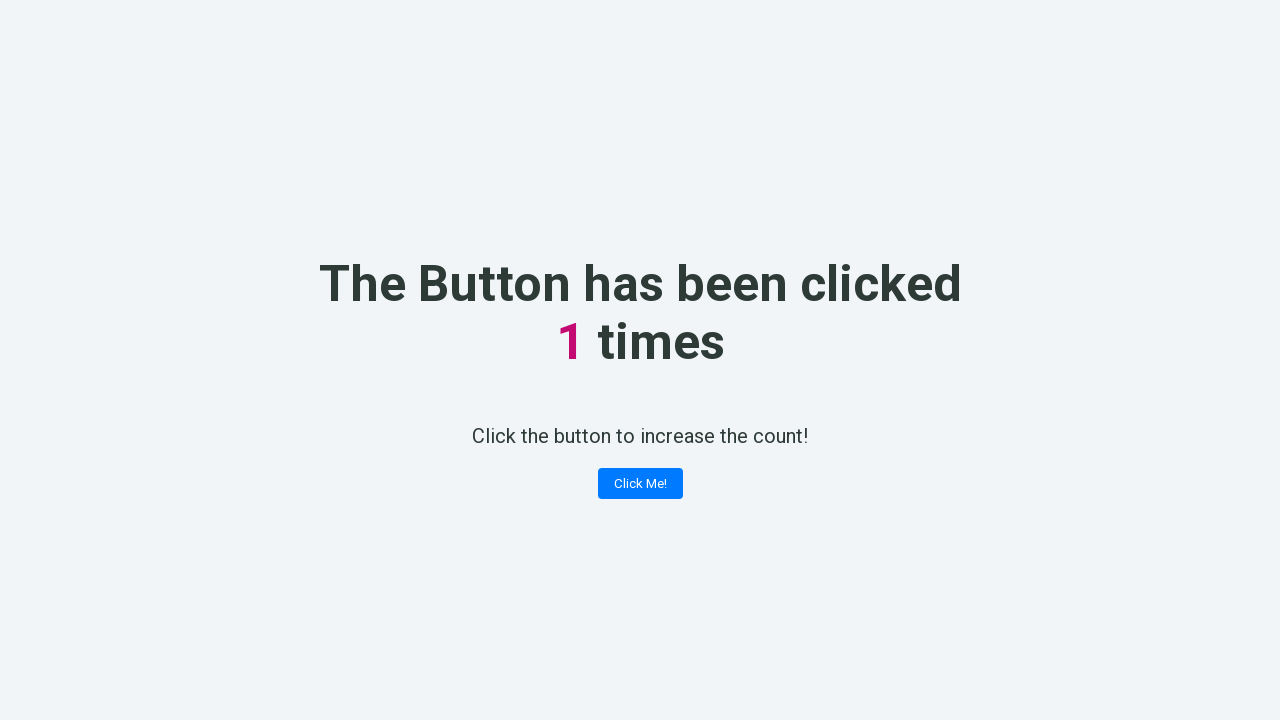

Clicked counter button (click 2/100) at (640, 484) on button[class*='button']
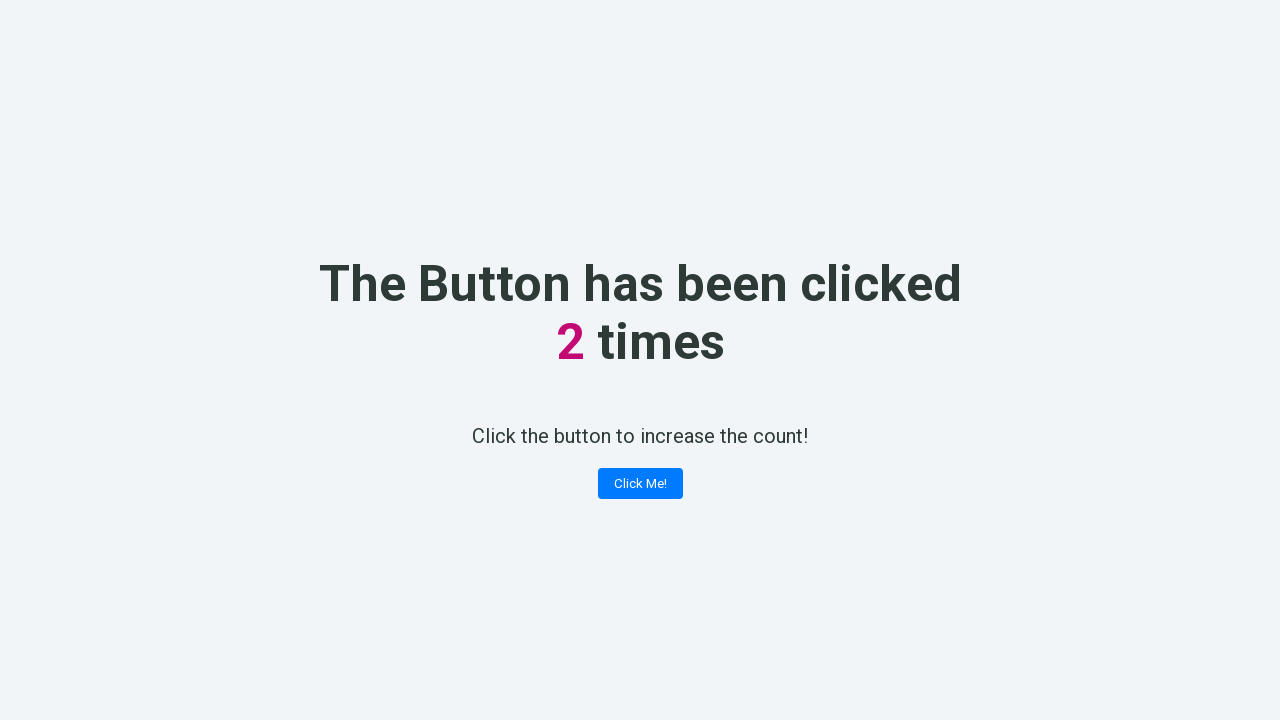

Clicked counter button (click 3/100) at (640, 484) on button[class*='button']
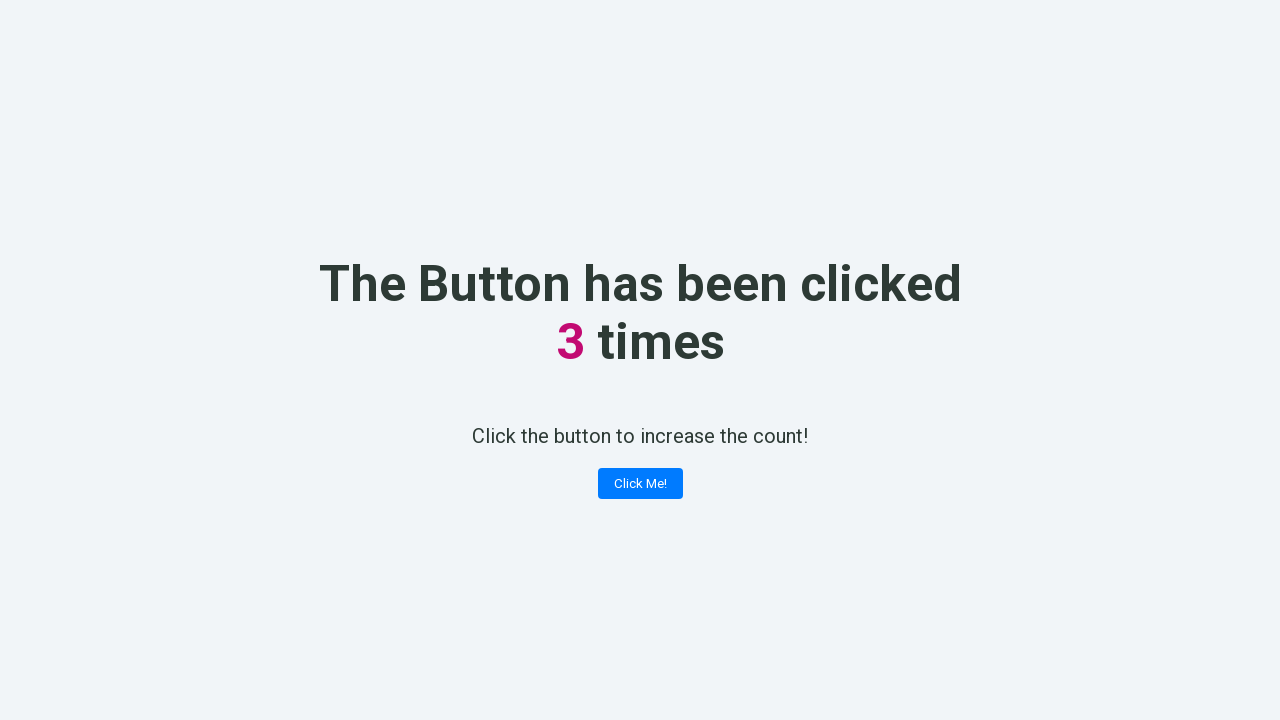

Clicked counter button (click 4/100) at (640, 484) on button[class*='button']
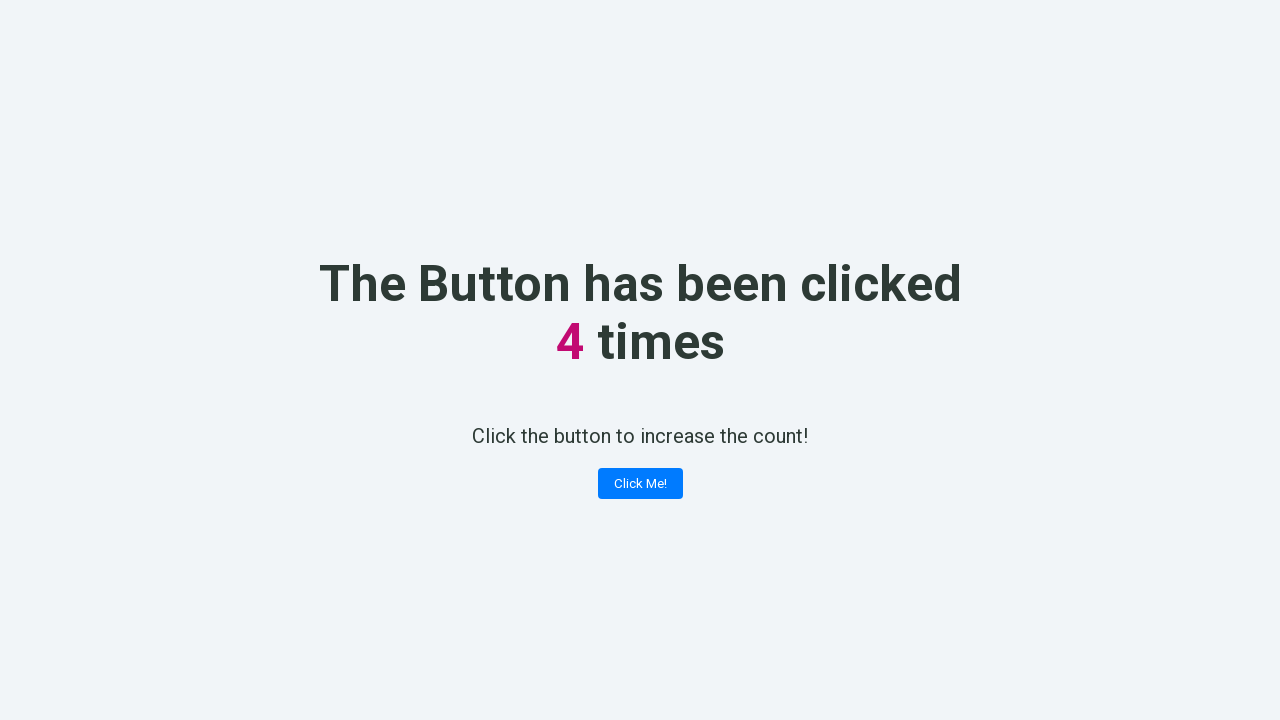

Clicked counter button (click 5/100) at (640, 484) on button[class*='button']
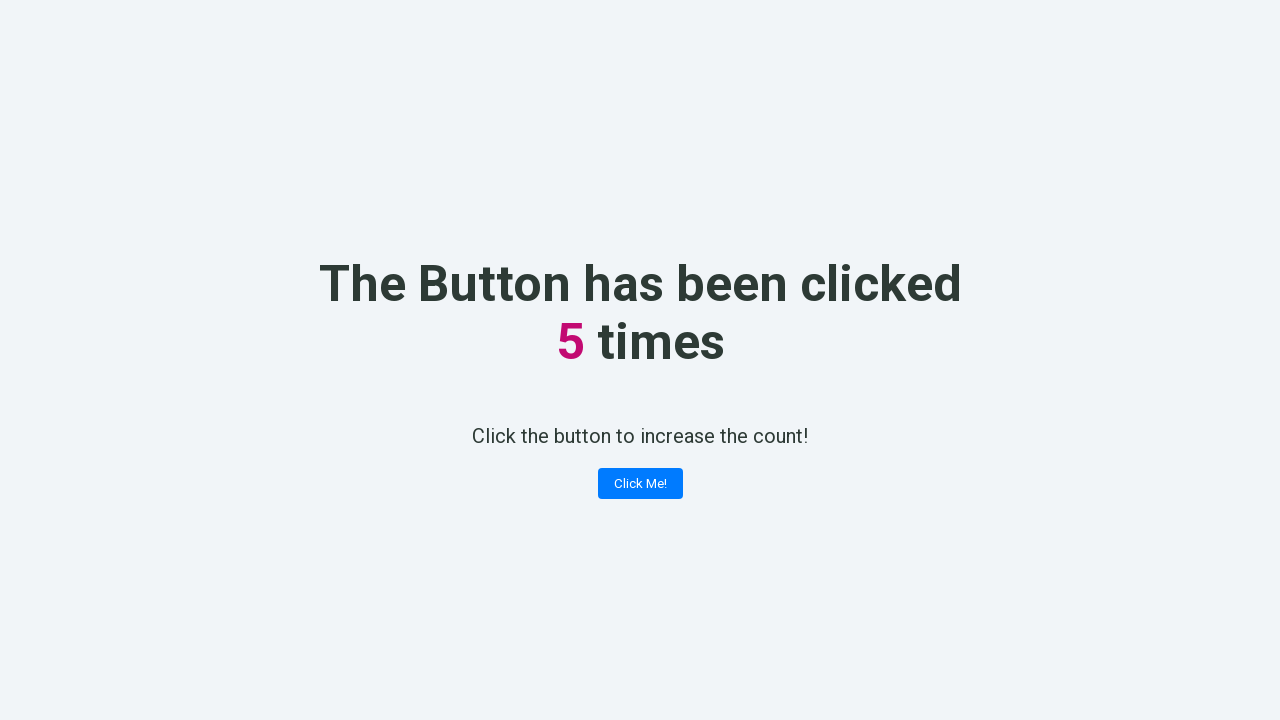

Clicked counter button (click 6/100) at (640, 484) on button[class*='button']
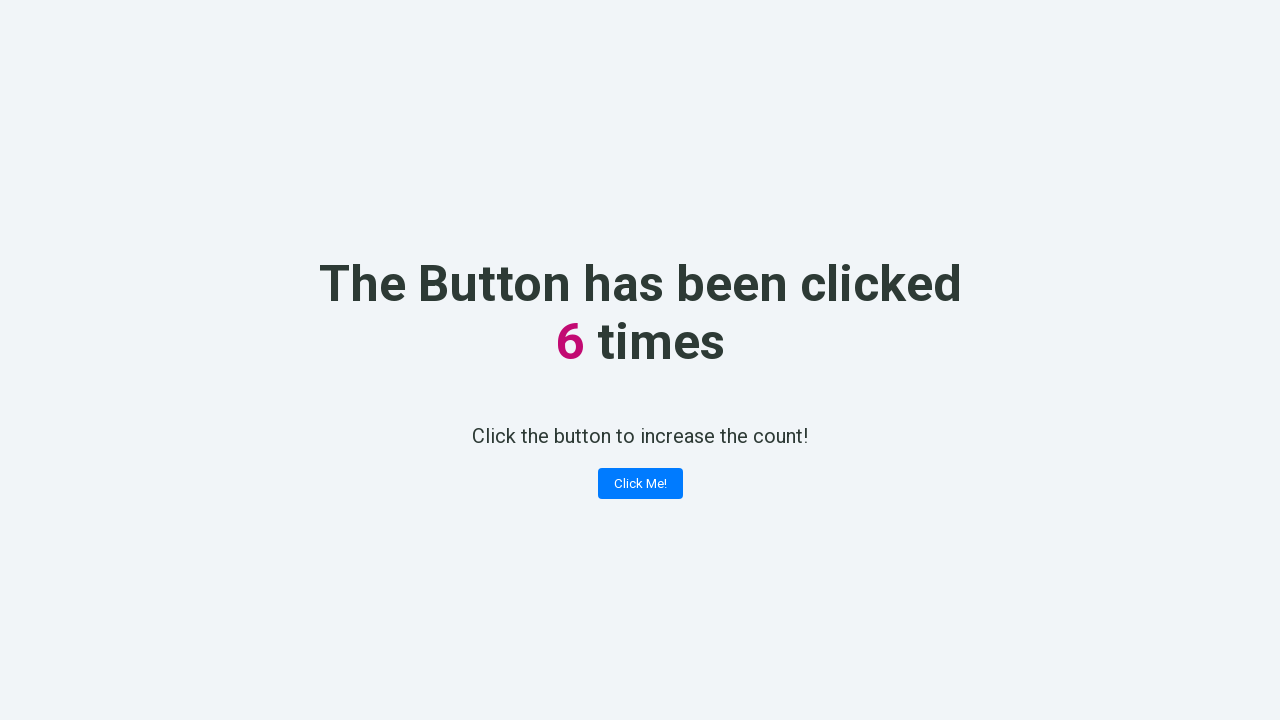

Clicked counter button (click 7/100) at (640, 484) on button[class*='button']
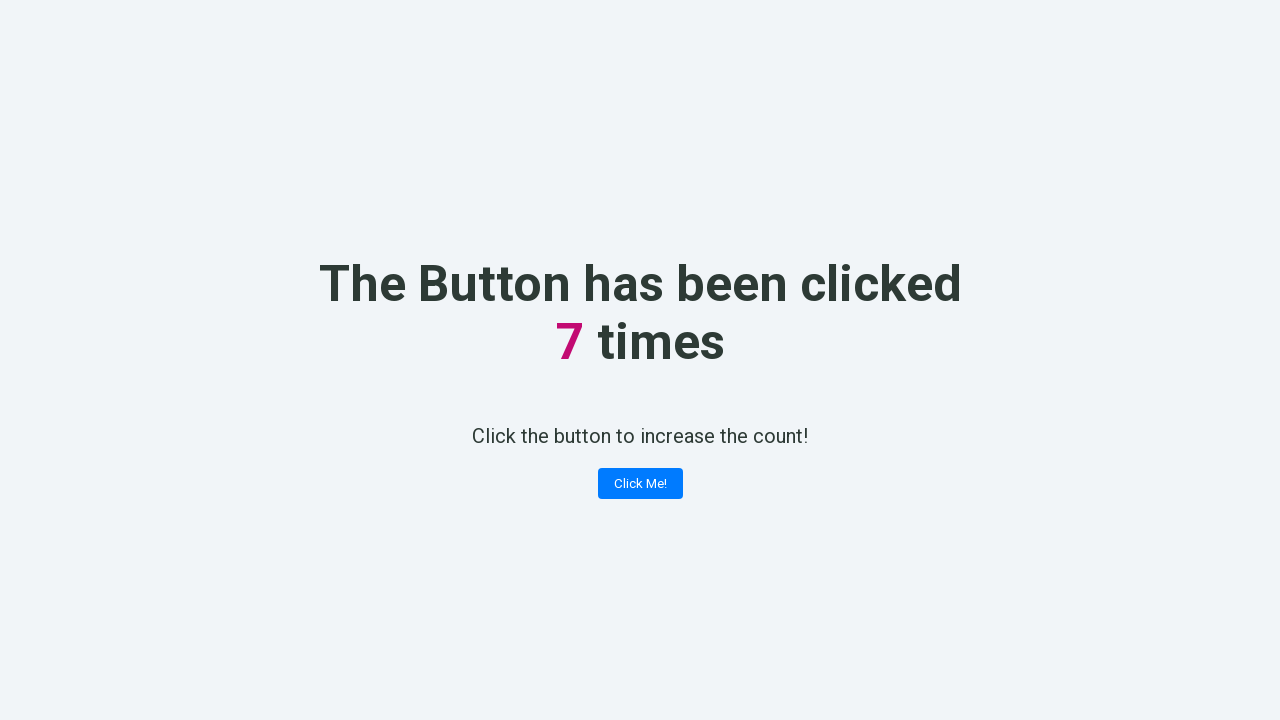

Clicked counter button (click 8/100) at (640, 484) on button[class*='button']
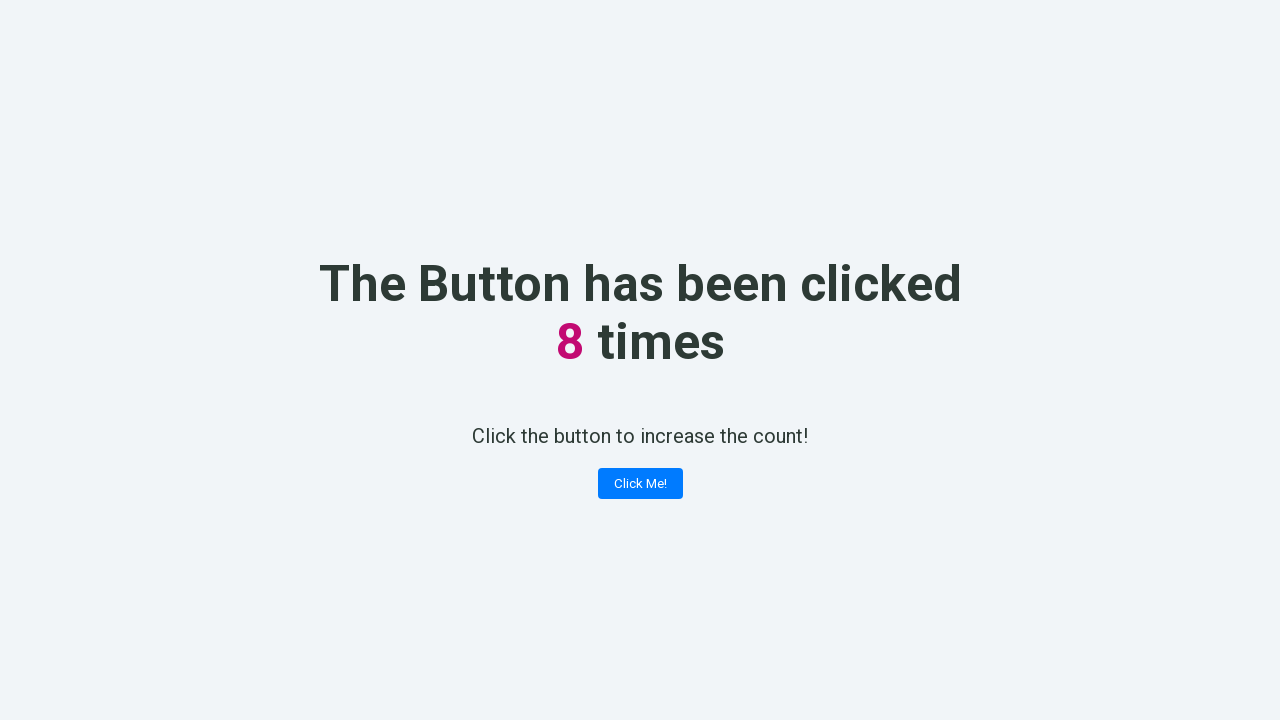

Clicked counter button (click 9/100) at (640, 484) on button[class*='button']
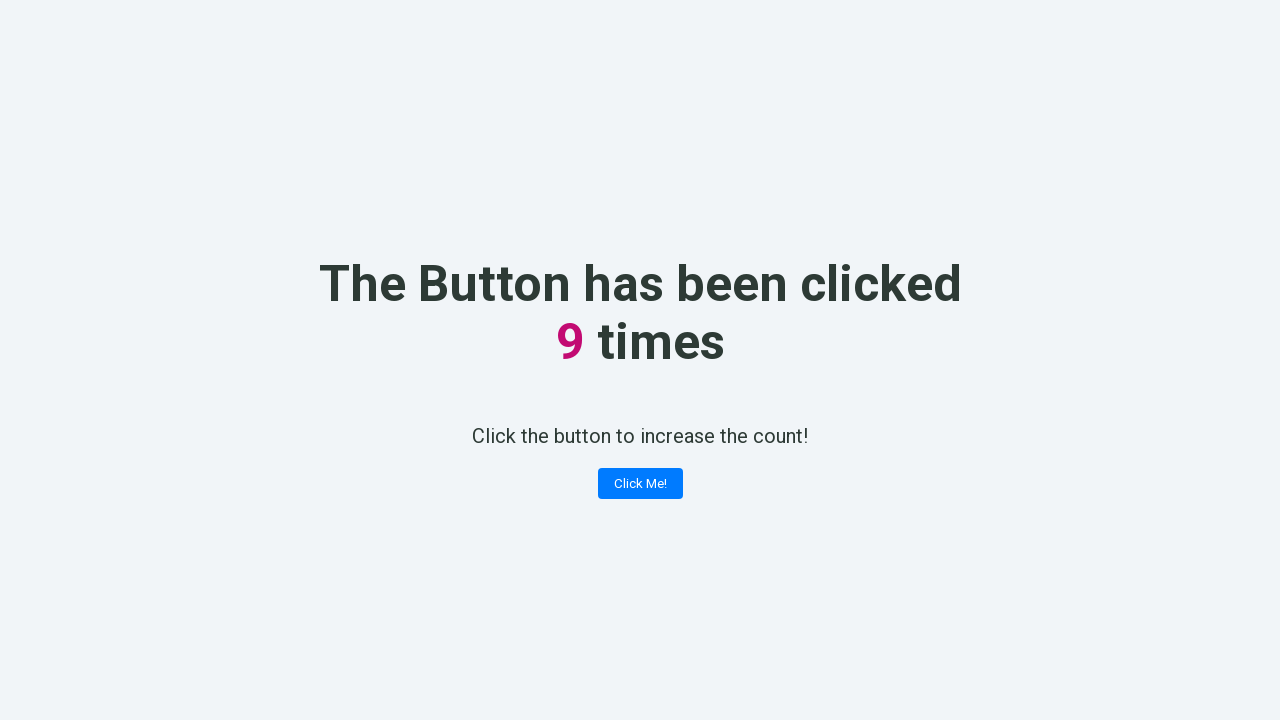

Clicked counter button (click 10/100) at (640, 484) on button[class*='button']
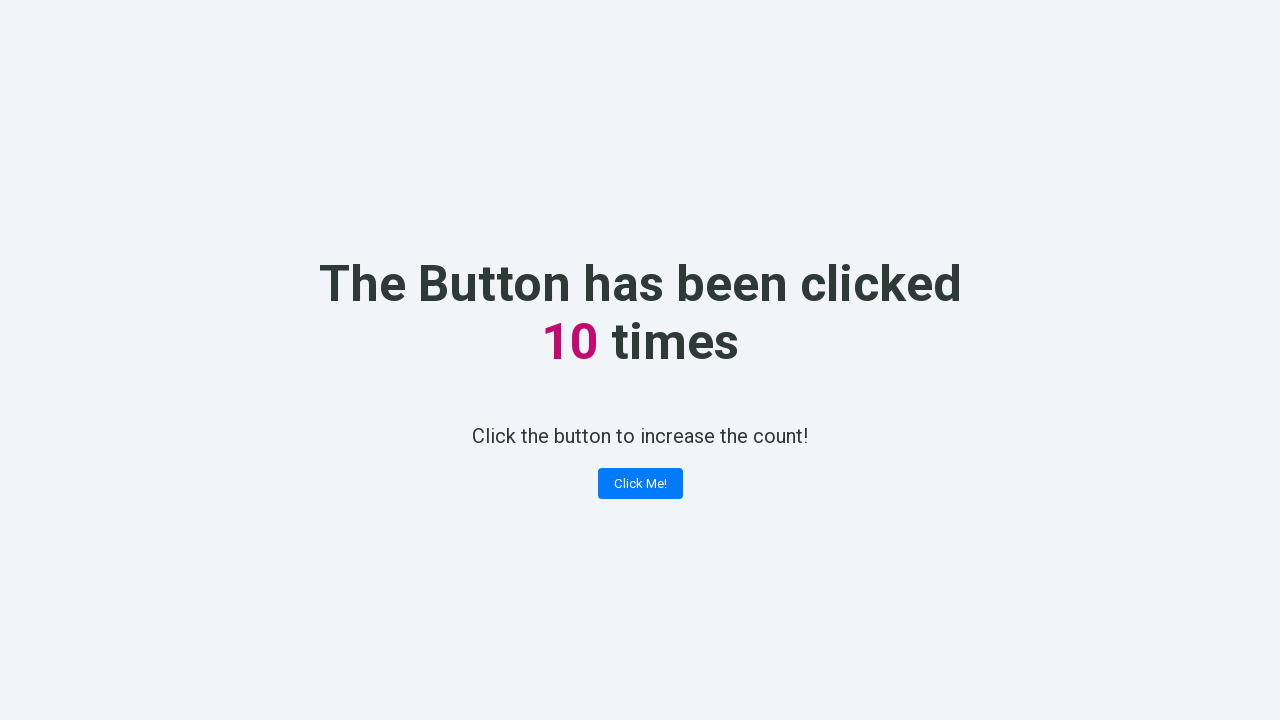

Clicked counter button (click 11/100) at (640, 484) on button[class*='button']
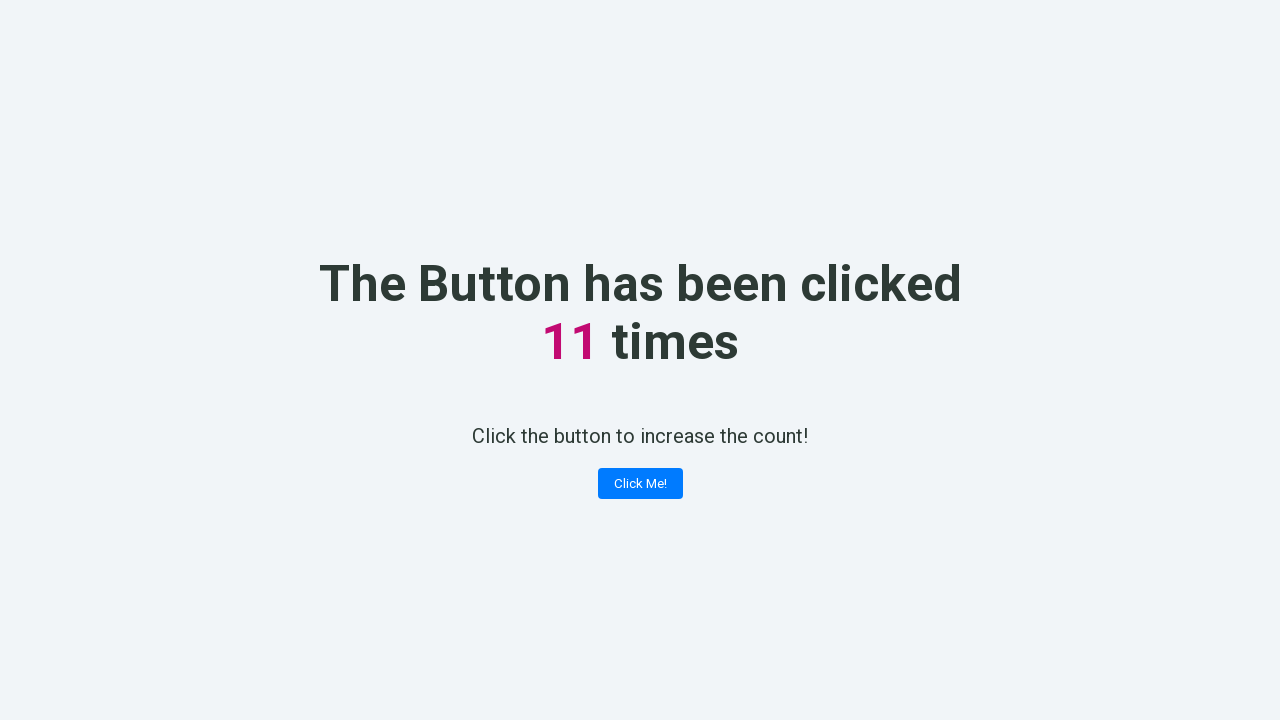

Clicked counter button (click 12/100) at (640, 484) on button[class*='button']
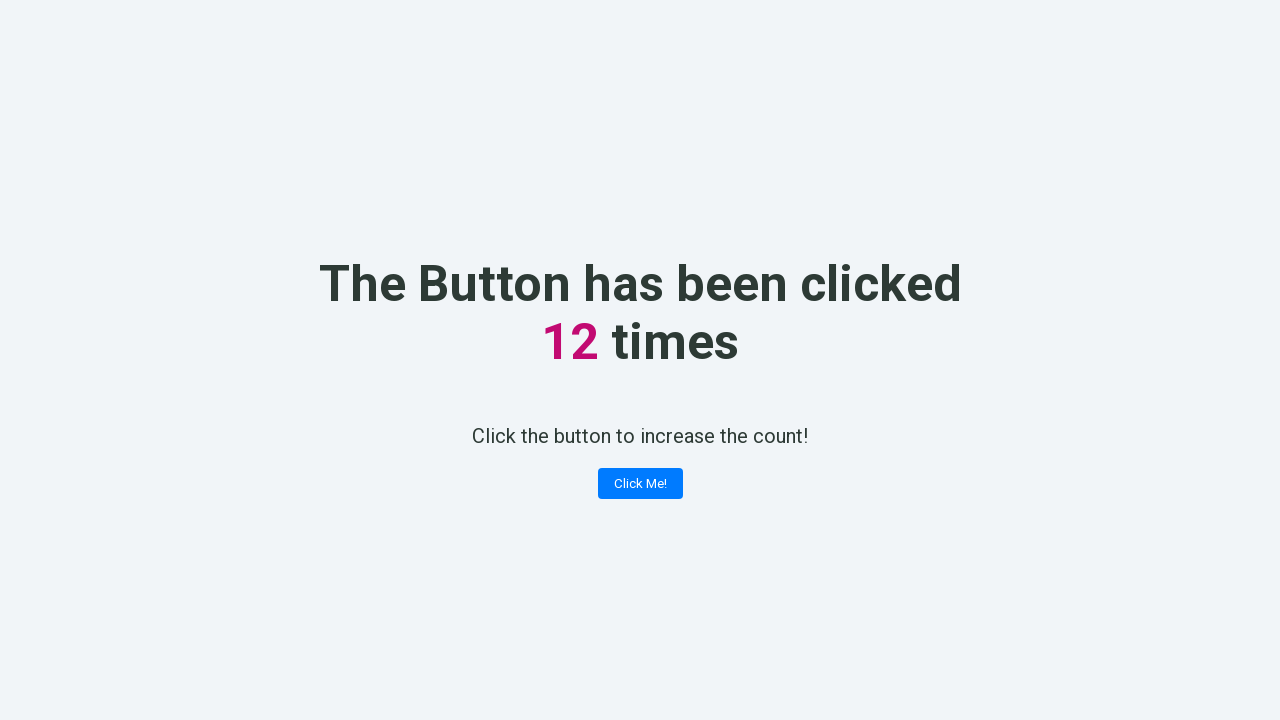

Clicked counter button (click 13/100) at (640, 484) on button[class*='button']
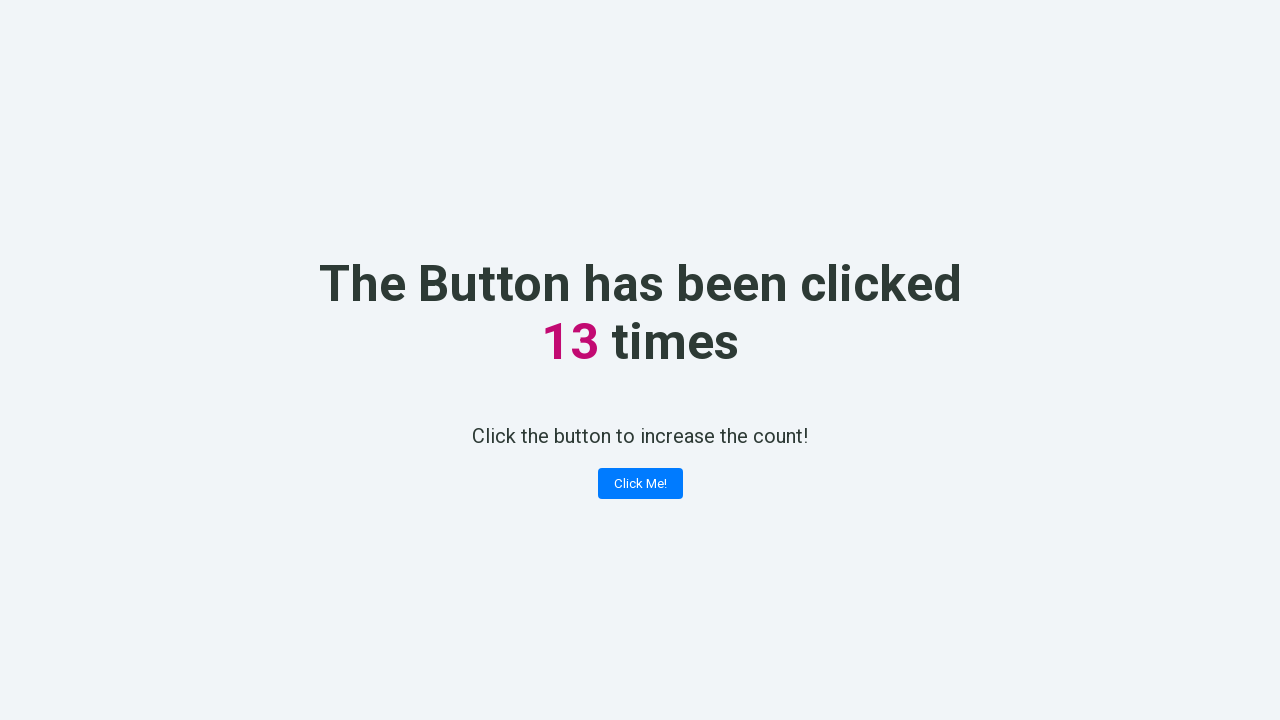

Clicked counter button (click 14/100) at (640, 484) on button[class*='button']
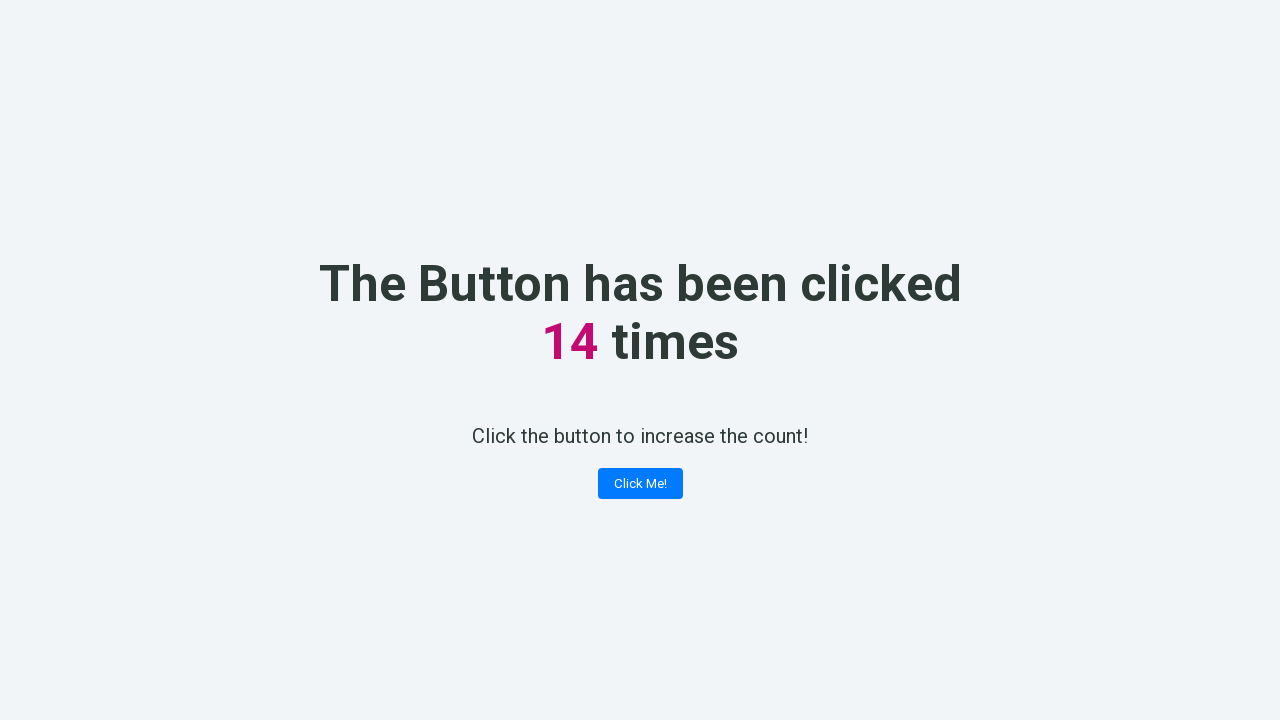

Clicked counter button (click 15/100) at (640, 484) on button[class*='button']
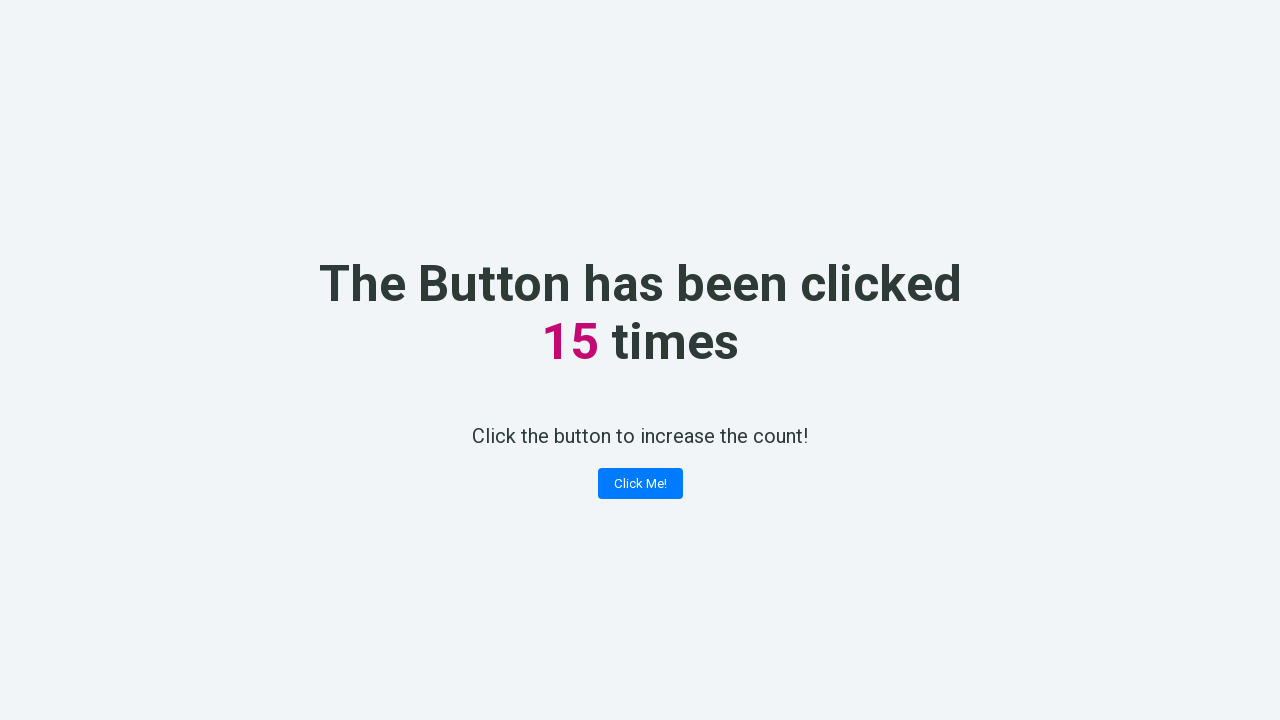

Clicked counter button (click 16/100) at (640, 484) on button[class*='button']
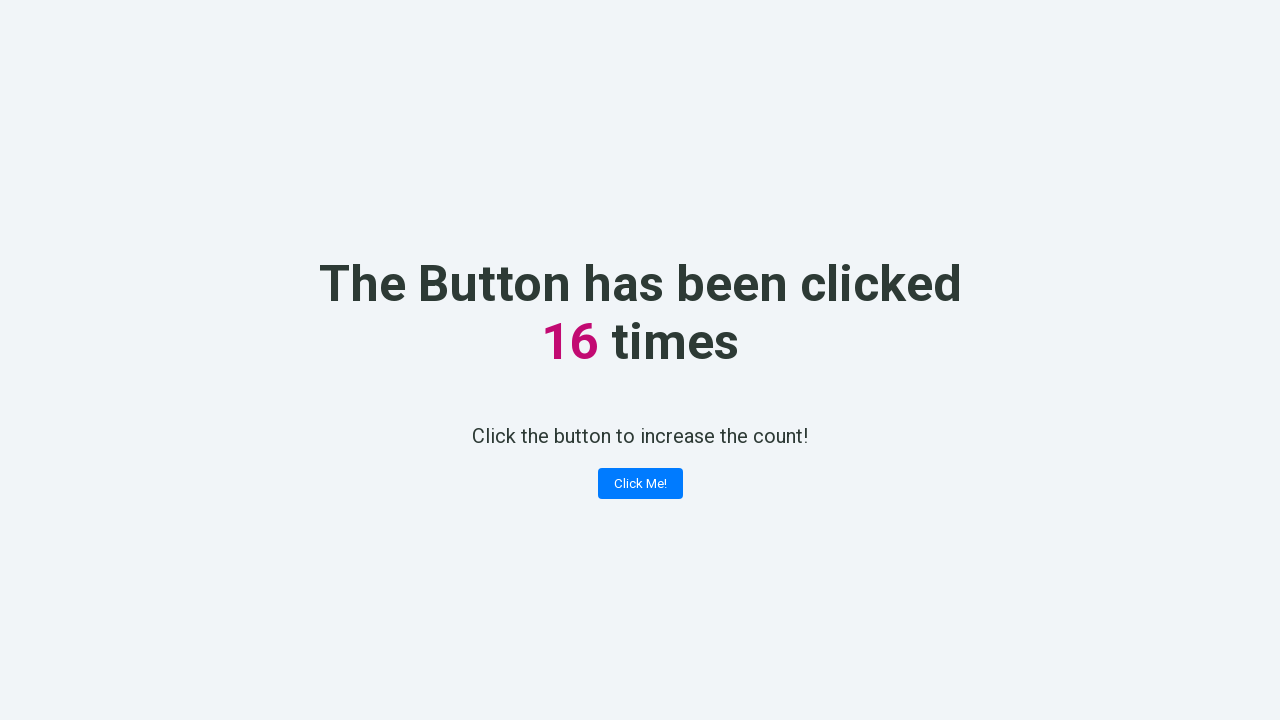

Clicked counter button (click 17/100) at (640, 484) on button[class*='button']
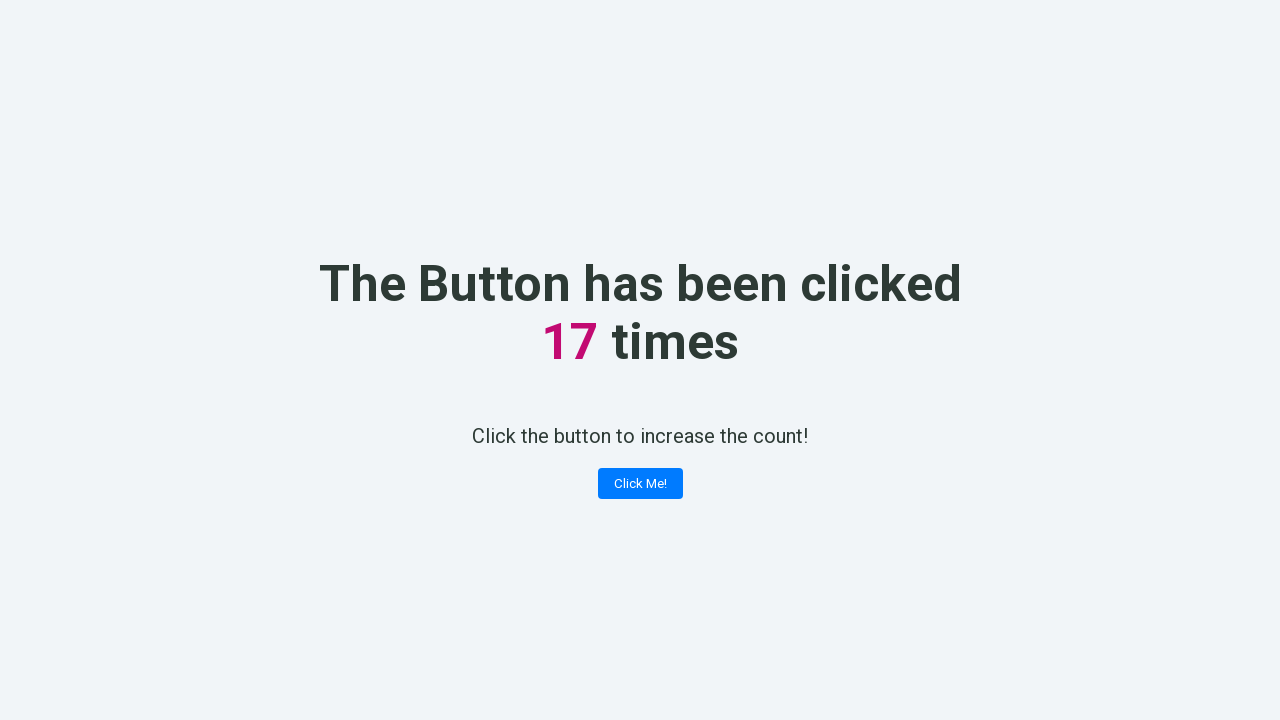

Clicked counter button (click 18/100) at (640, 484) on button[class*='button']
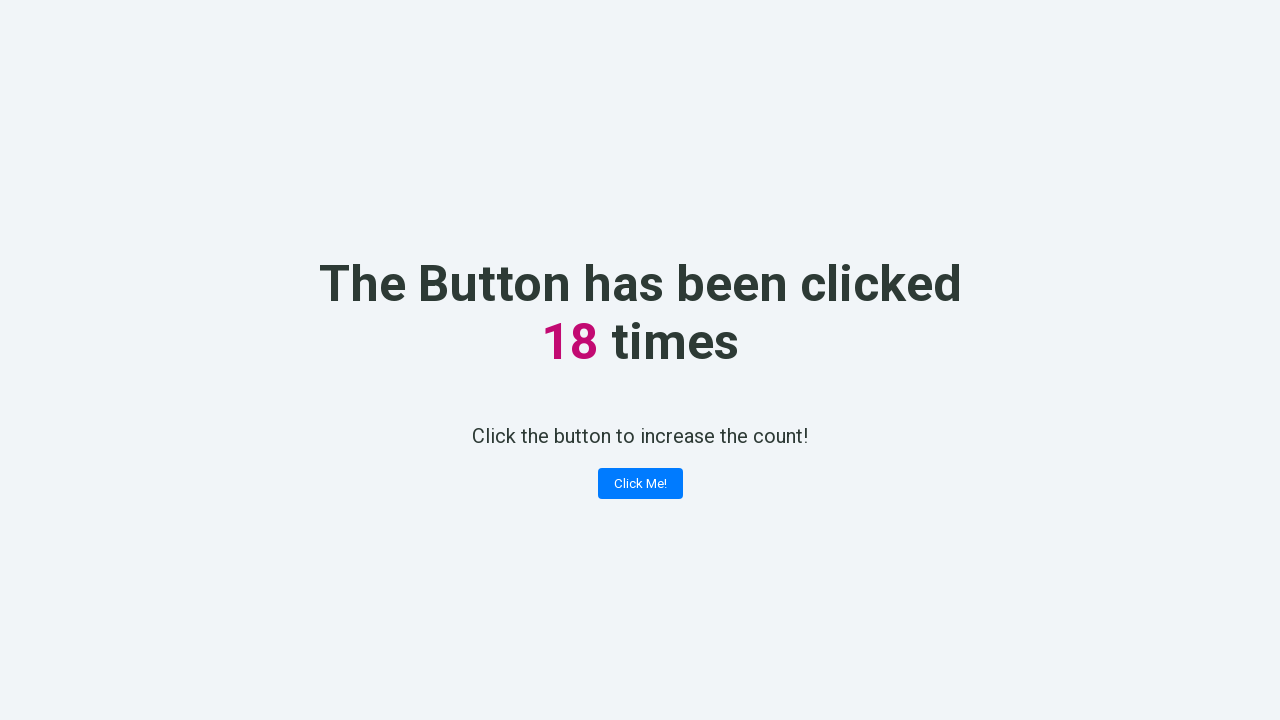

Clicked counter button (click 19/100) at (640, 484) on button[class*='button']
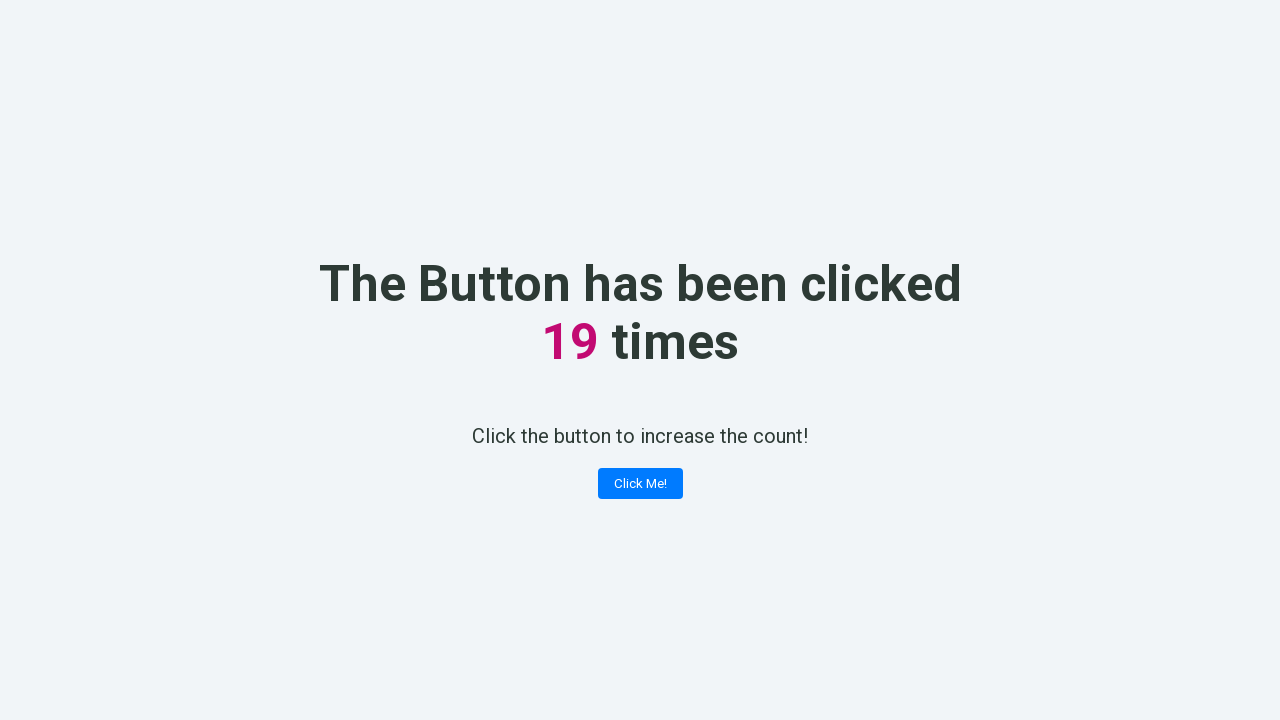

Clicked counter button (click 20/100) at (640, 484) on button[class*='button']
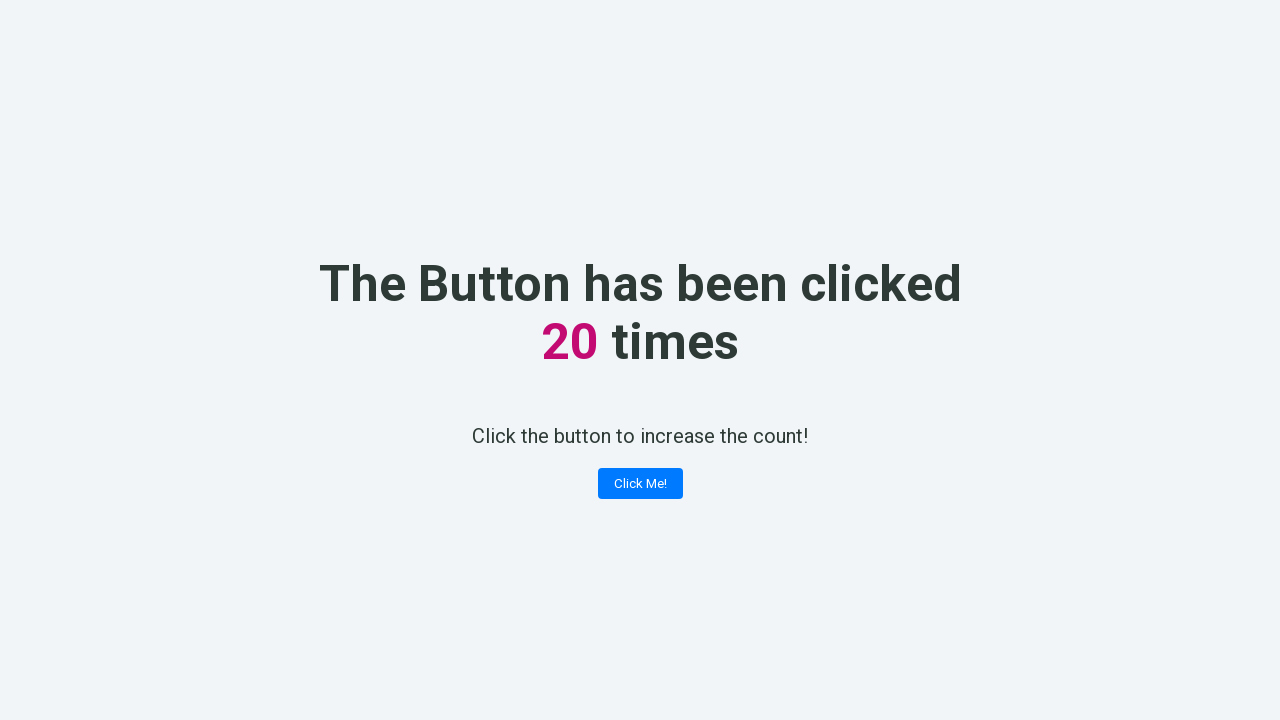

Clicked counter button (click 21/100) at (640, 484) on button[class*='button']
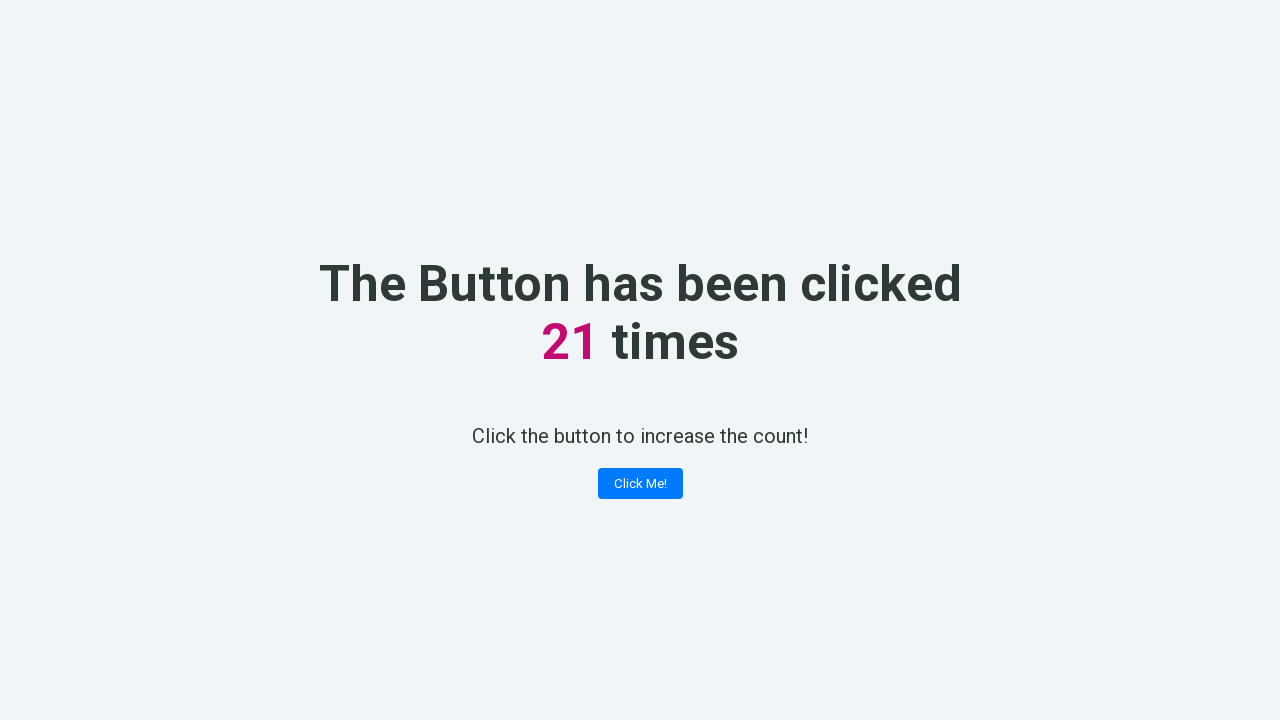

Clicked counter button (click 22/100) at (640, 484) on button[class*='button']
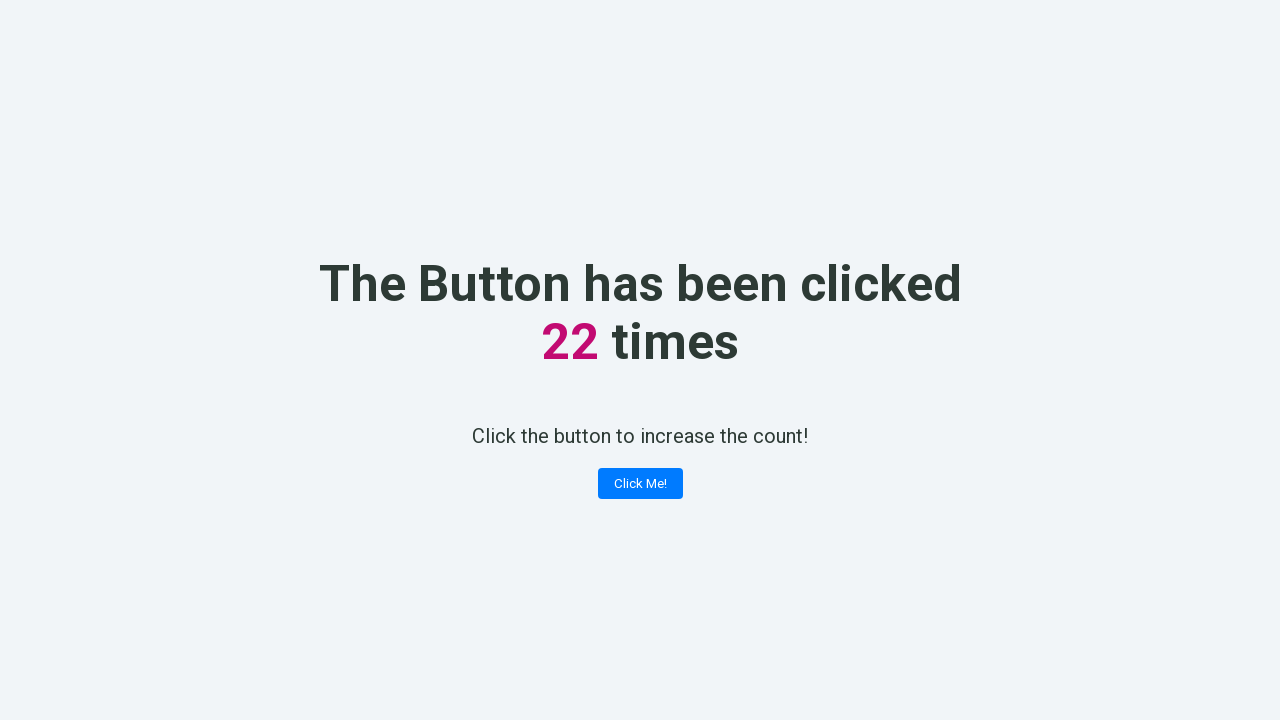

Clicked counter button (click 23/100) at (640, 484) on button[class*='button']
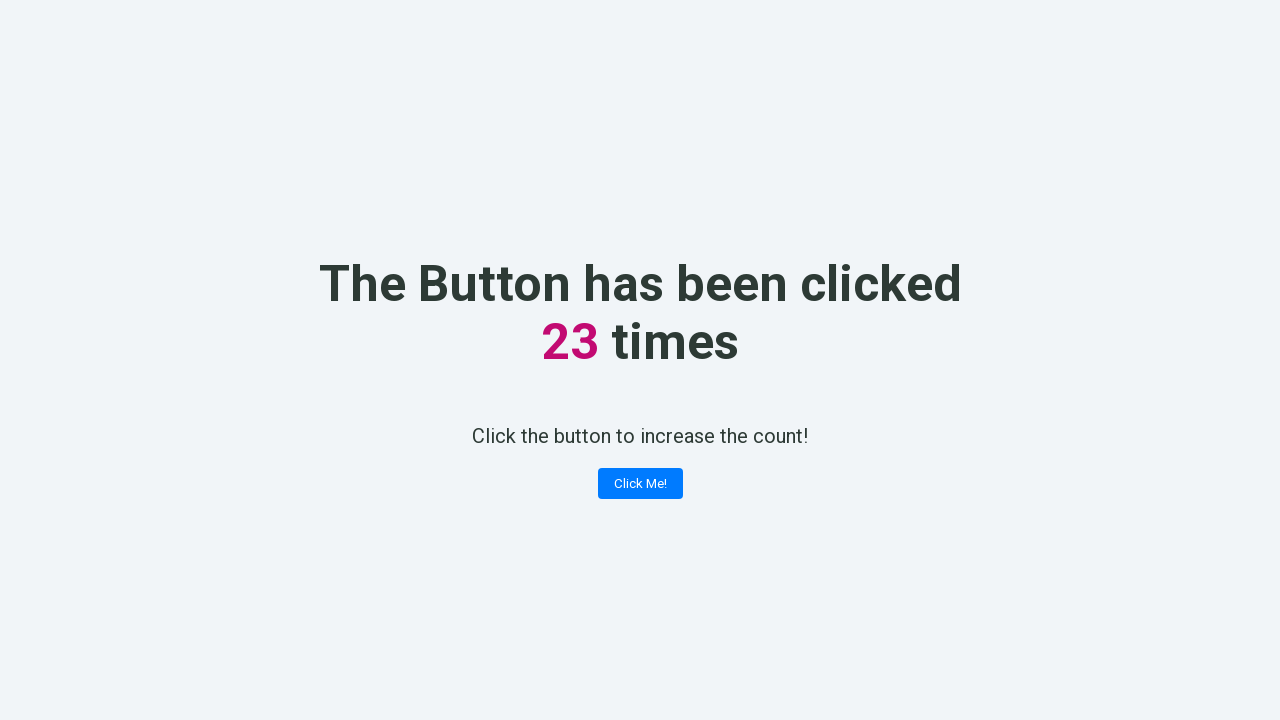

Clicked counter button (click 24/100) at (640, 484) on button[class*='button']
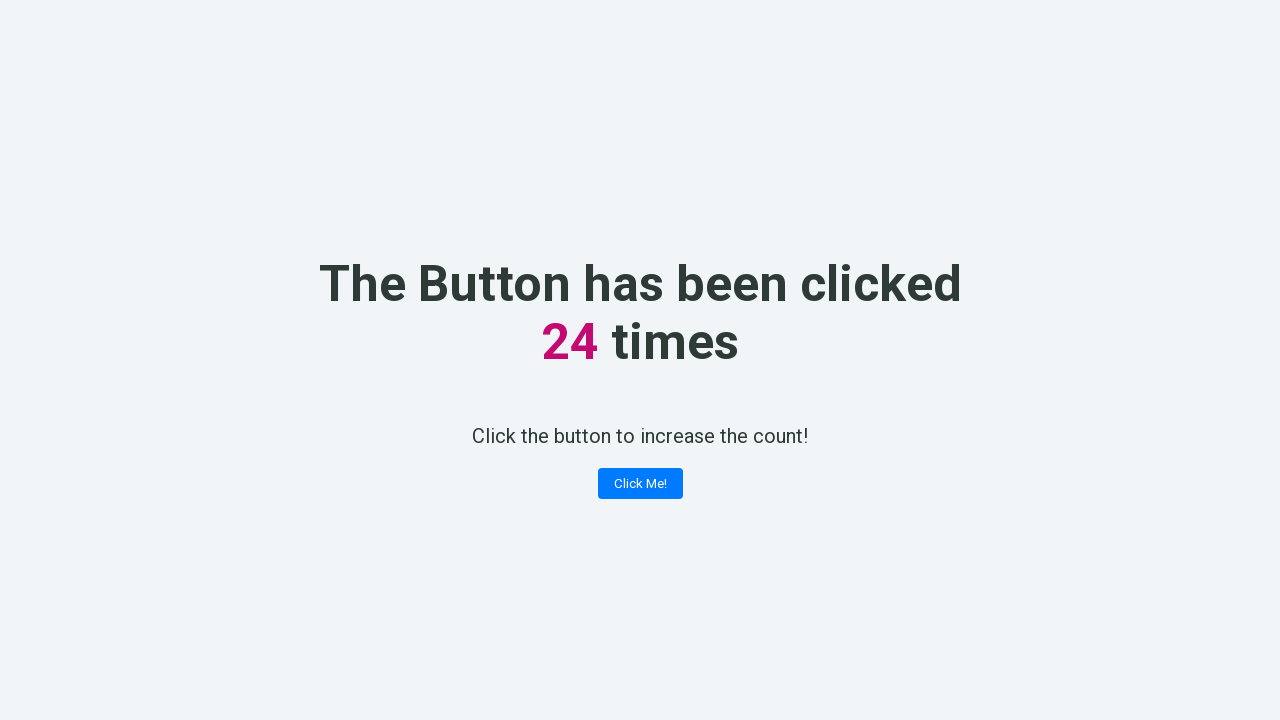

Clicked counter button (click 25/100) at (640, 484) on button[class*='button']
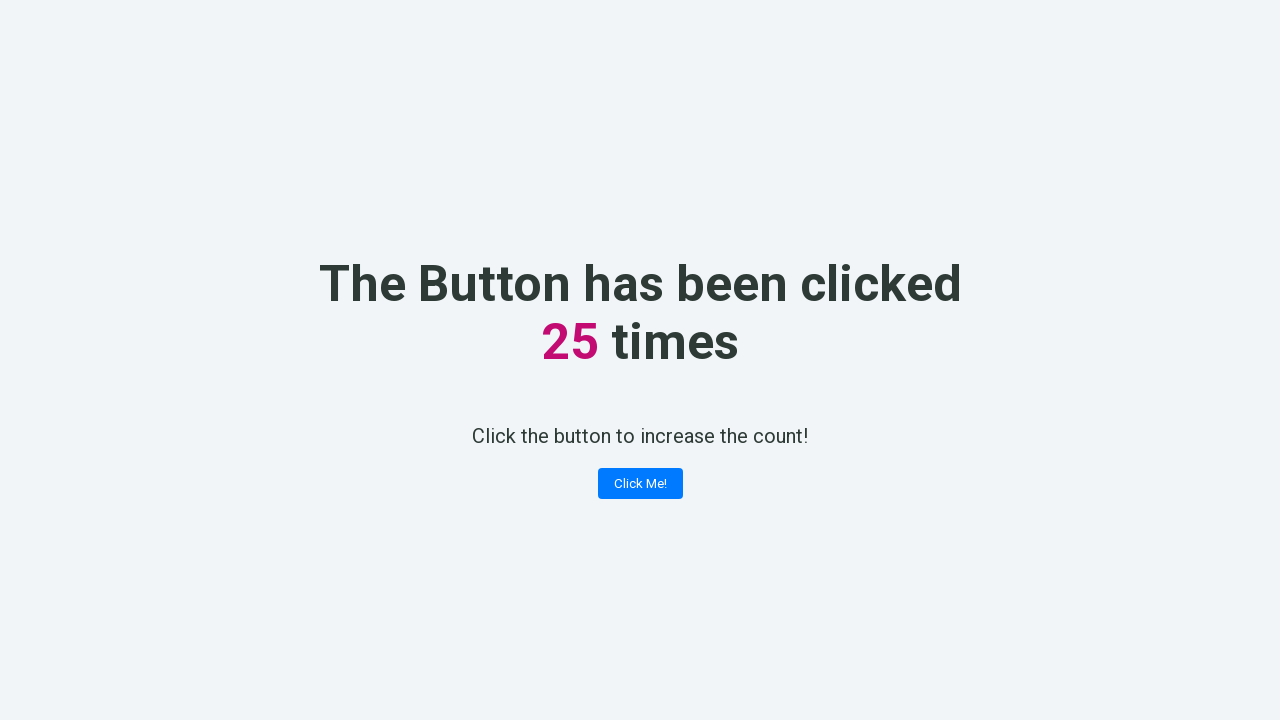

Clicked counter button (click 26/100) at (640, 484) on button[class*='button']
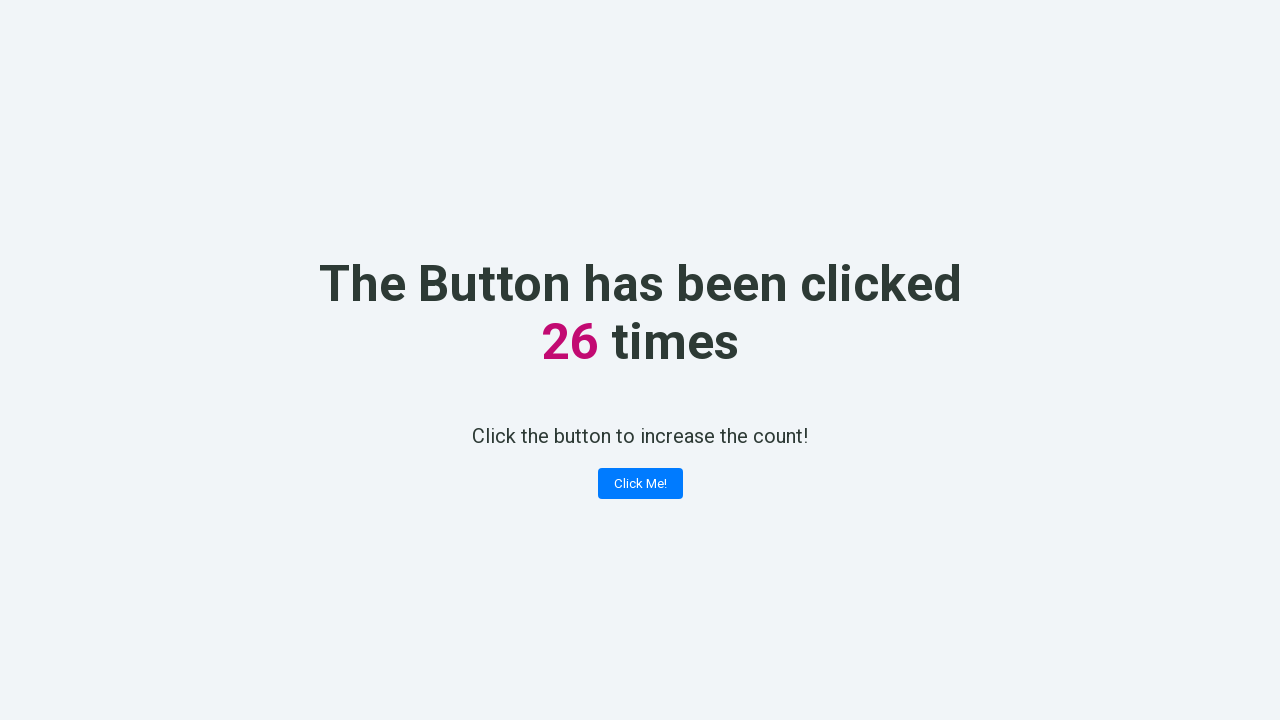

Clicked counter button (click 27/100) at (640, 484) on button[class*='button']
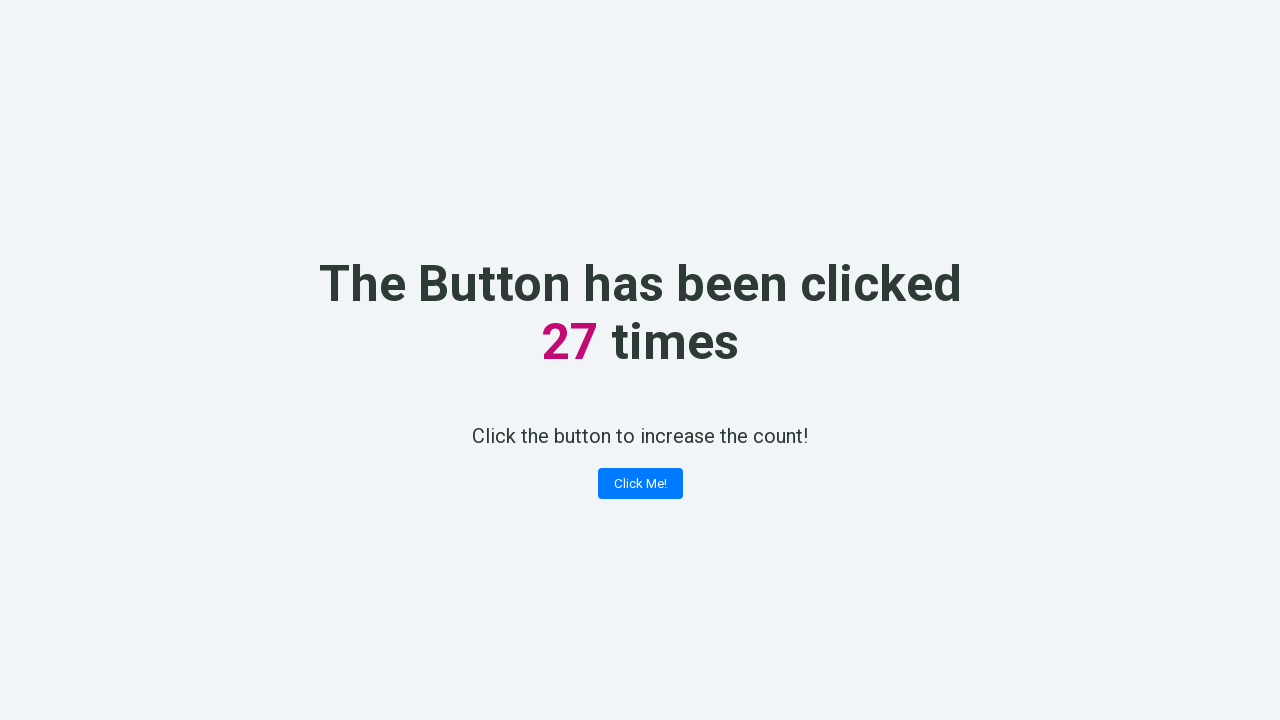

Clicked counter button (click 28/100) at (640, 484) on button[class*='button']
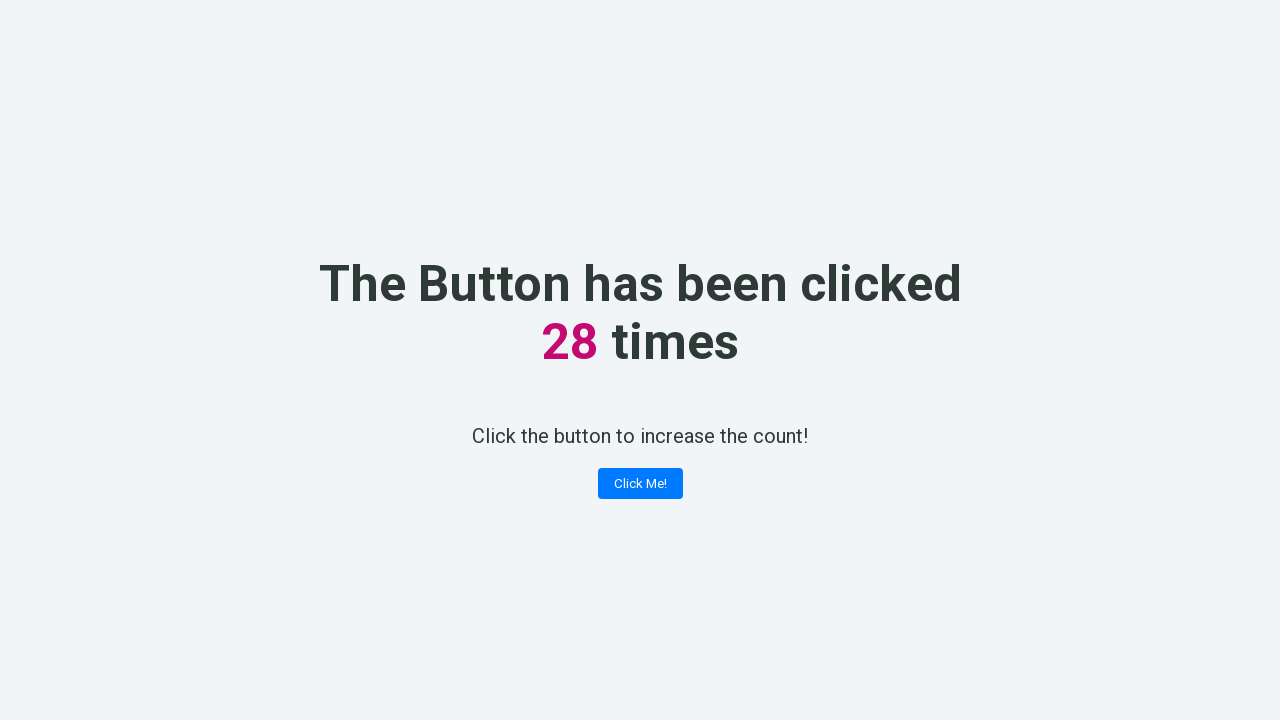

Clicked counter button (click 29/100) at (640, 484) on button[class*='button']
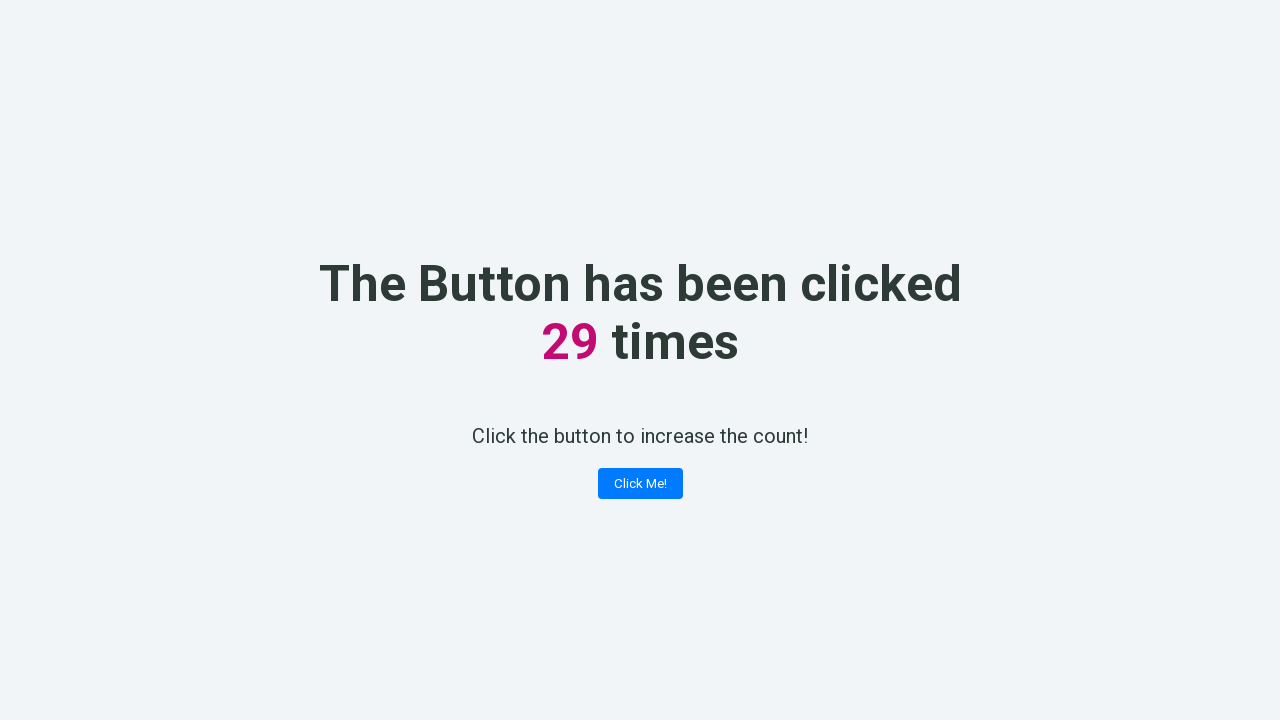

Clicked counter button (click 30/100) at (640, 484) on button[class*='button']
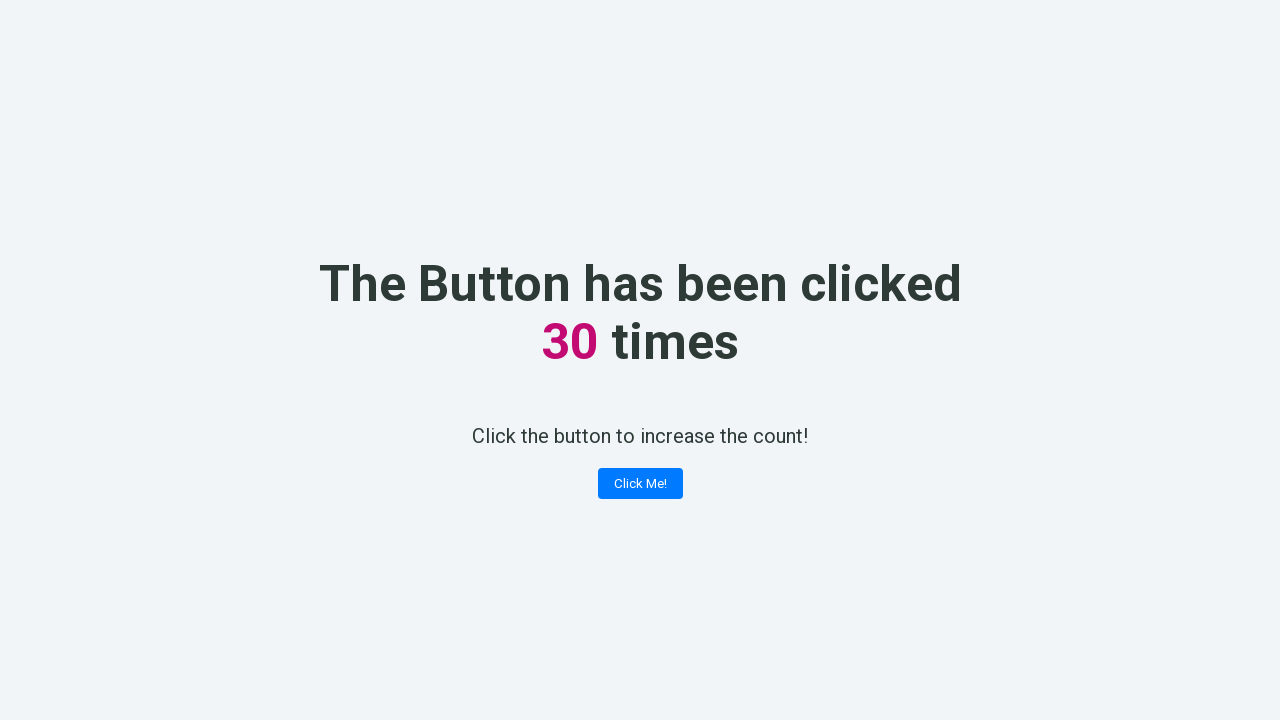

Clicked counter button (click 31/100) at (640, 484) on button[class*='button']
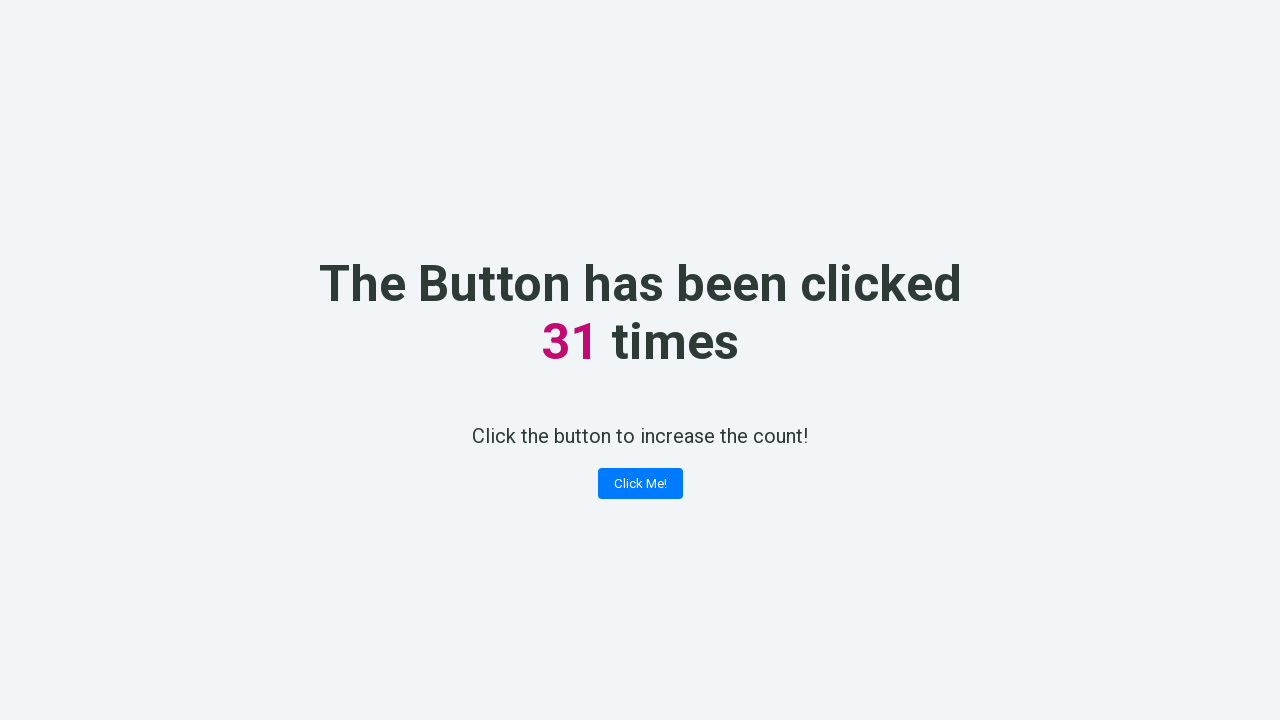

Clicked counter button (click 32/100) at (640, 484) on button[class*='button']
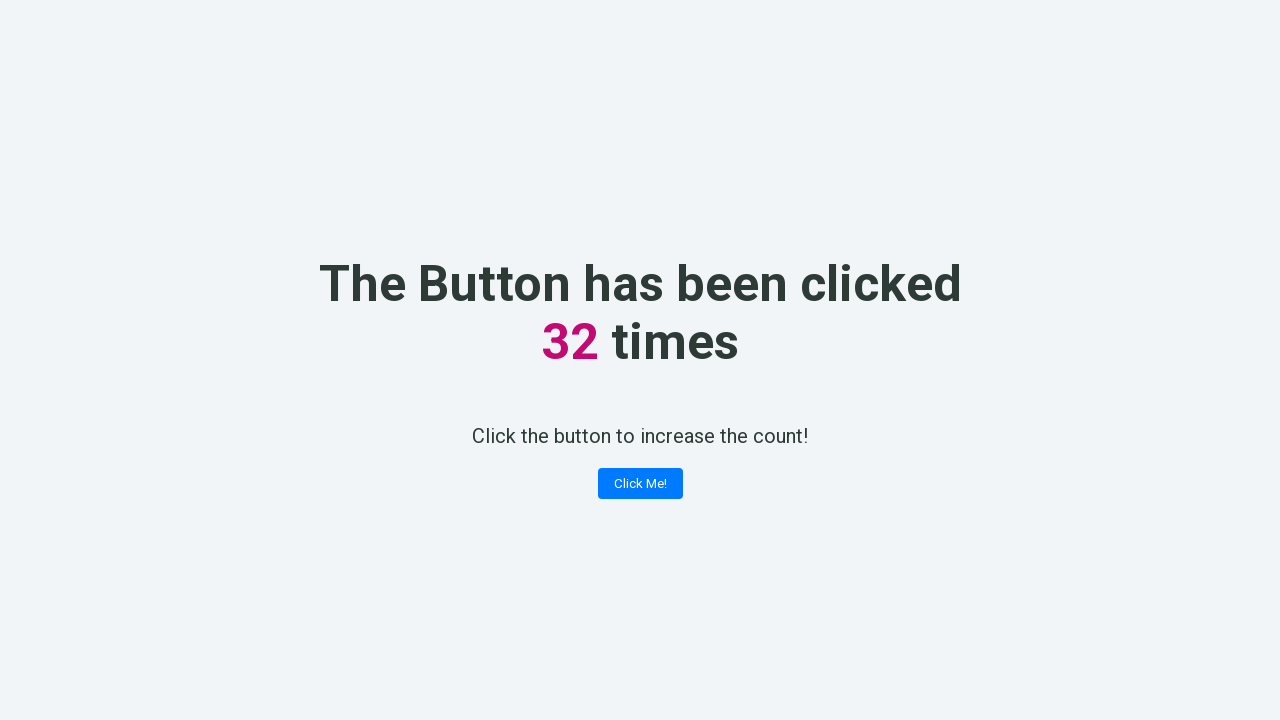

Clicked counter button (click 33/100) at (640, 484) on button[class*='button']
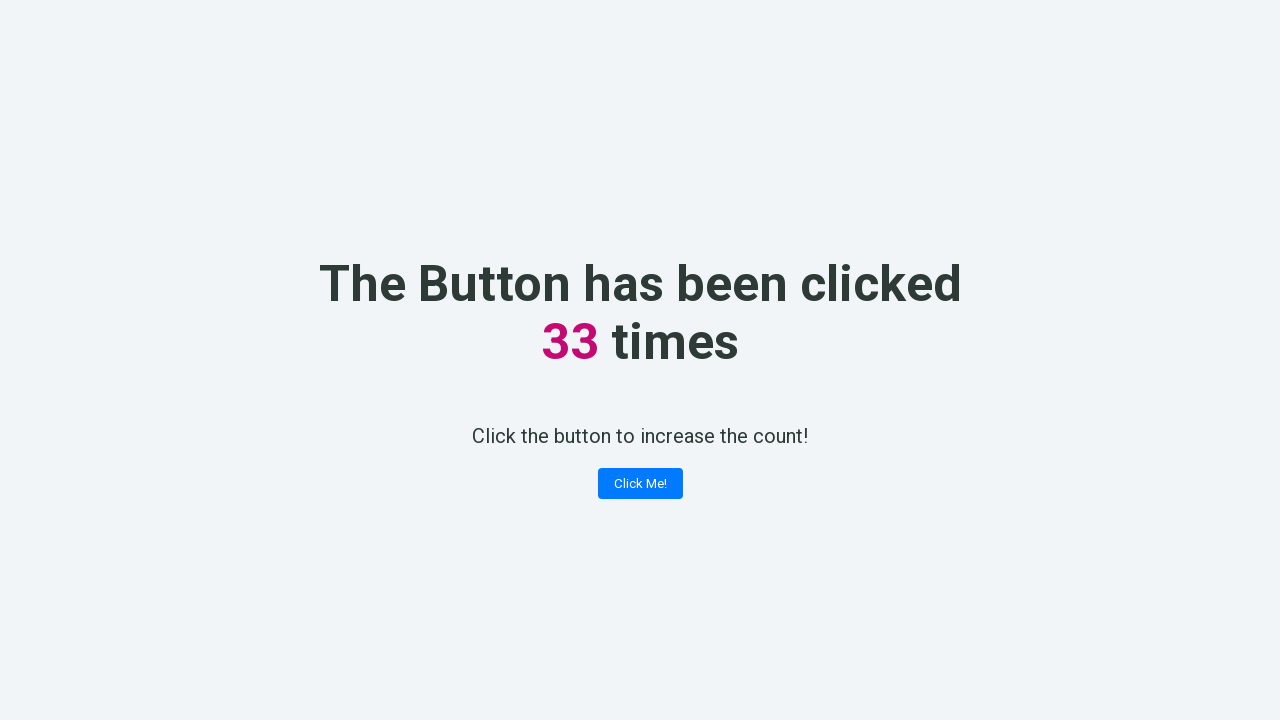

Clicked counter button (click 34/100) at (640, 484) on button[class*='button']
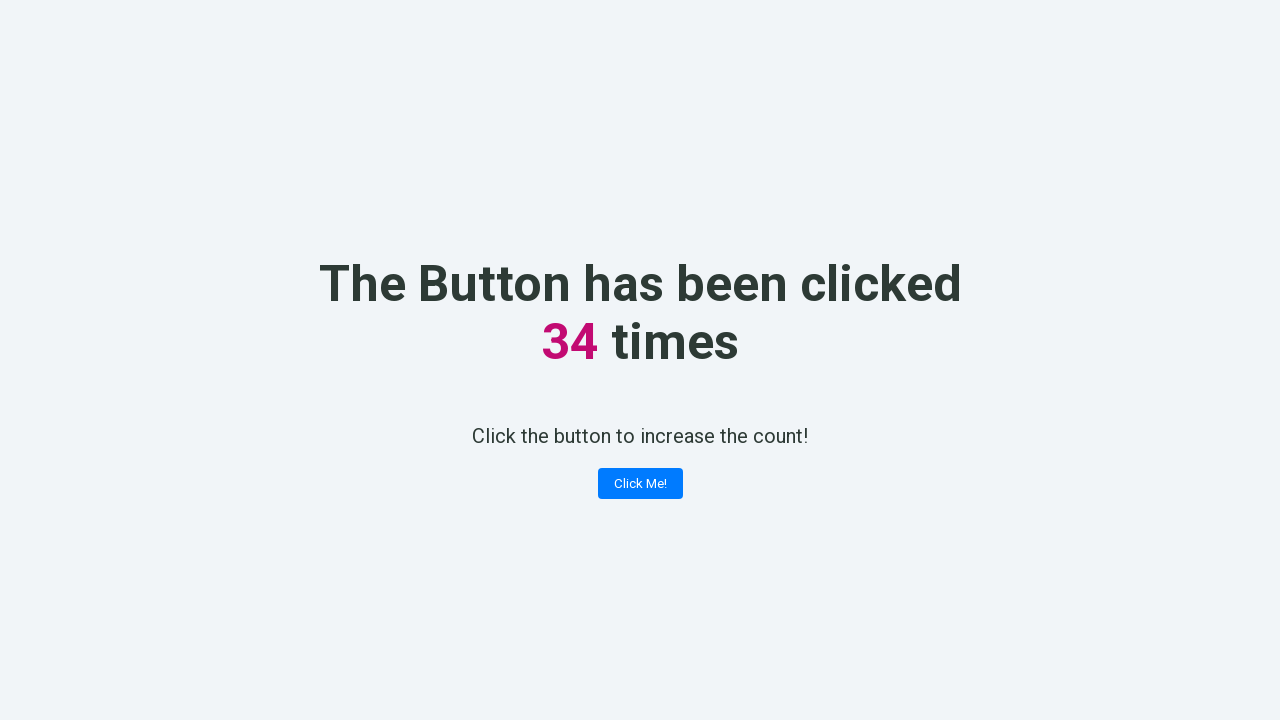

Clicked counter button (click 35/100) at (640, 484) on button[class*='button']
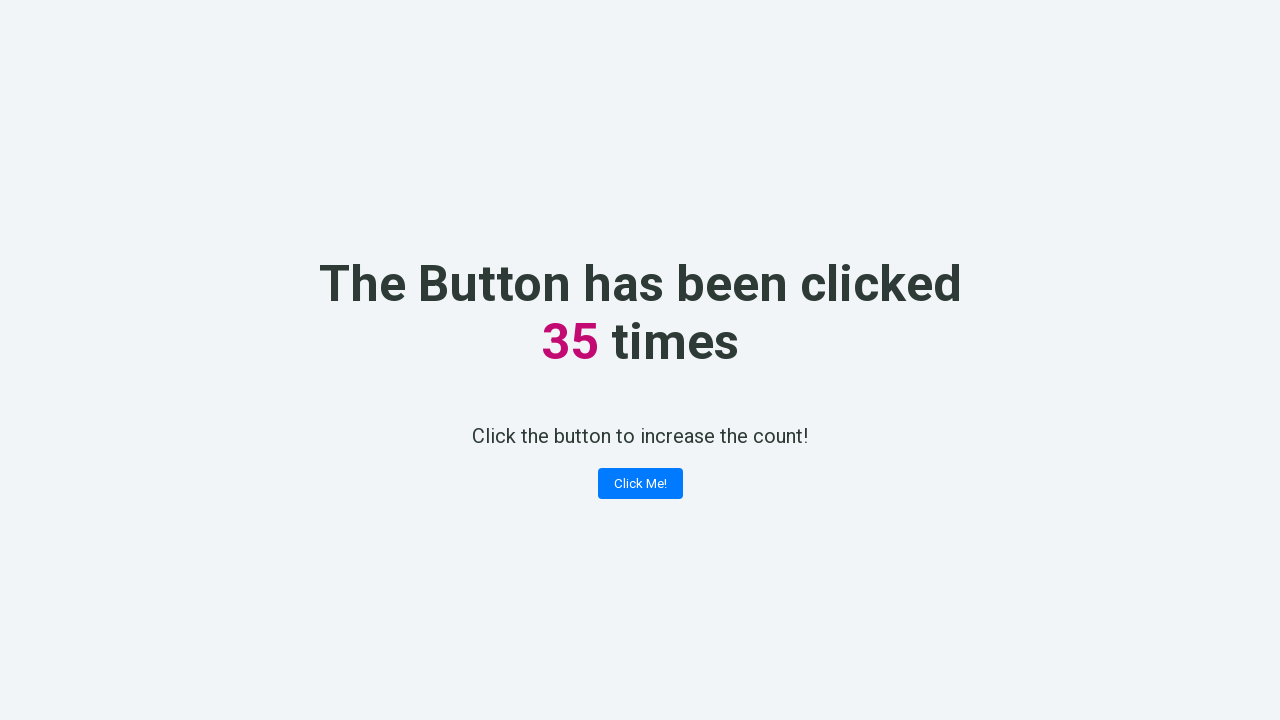

Clicked counter button (click 36/100) at (640, 484) on button[class*='button']
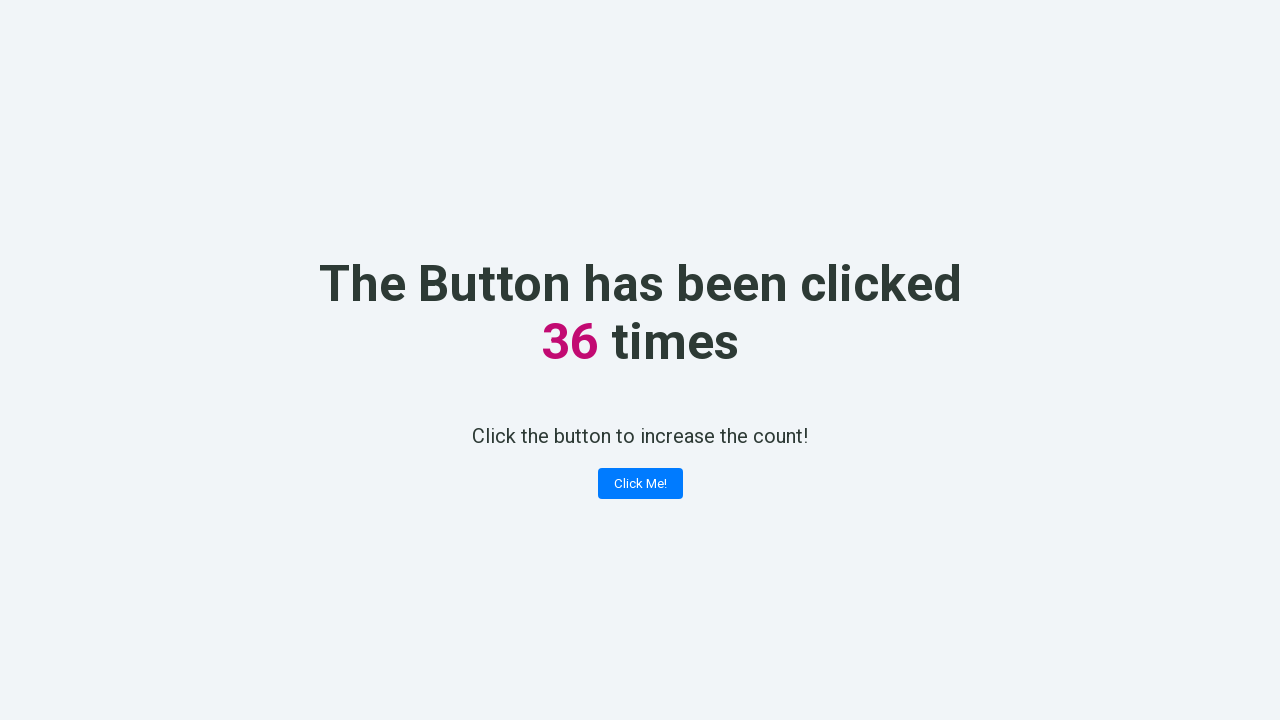

Clicked counter button (click 37/100) at (640, 484) on button[class*='button']
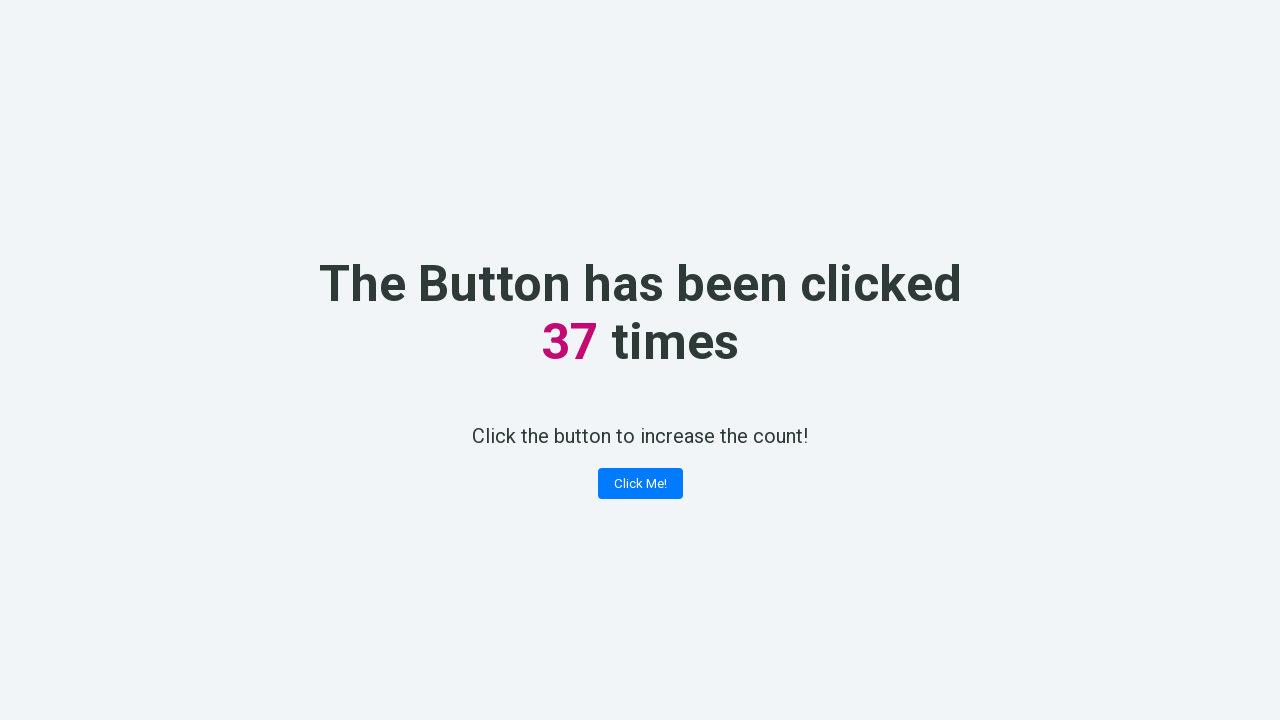

Clicked counter button (click 38/100) at (640, 484) on button[class*='button']
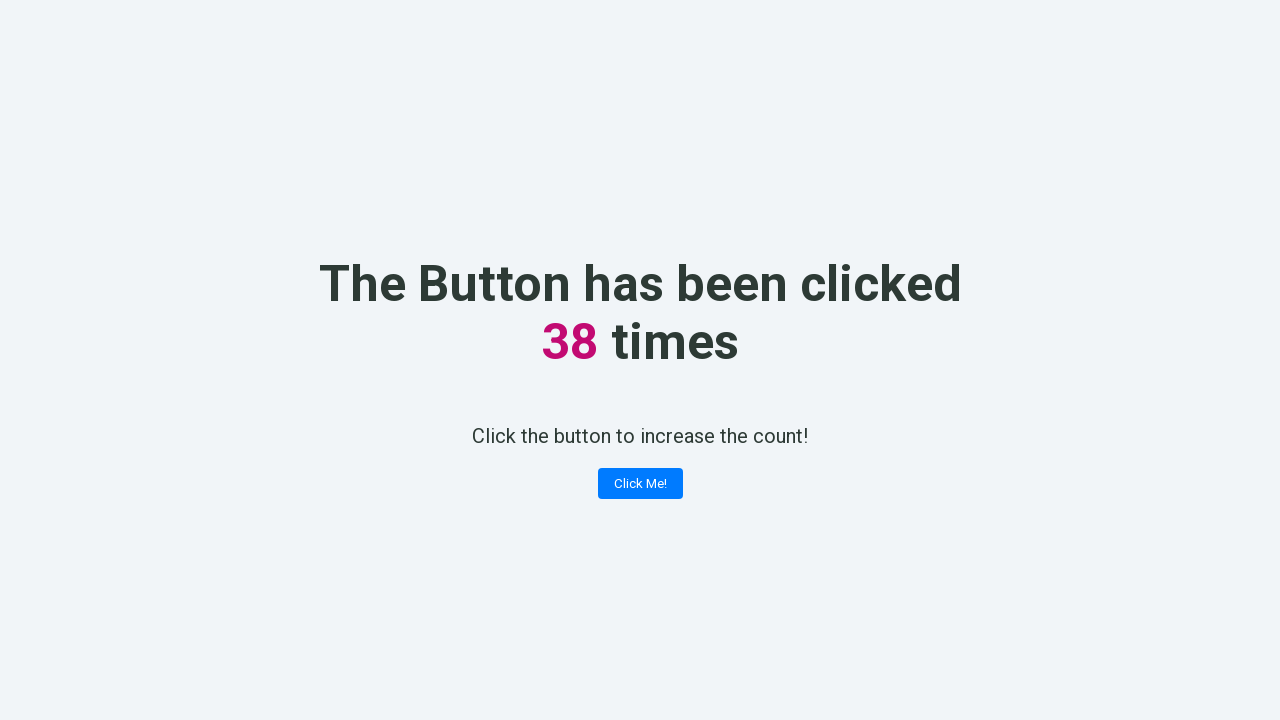

Clicked counter button (click 39/100) at (640, 484) on button[class*='button']
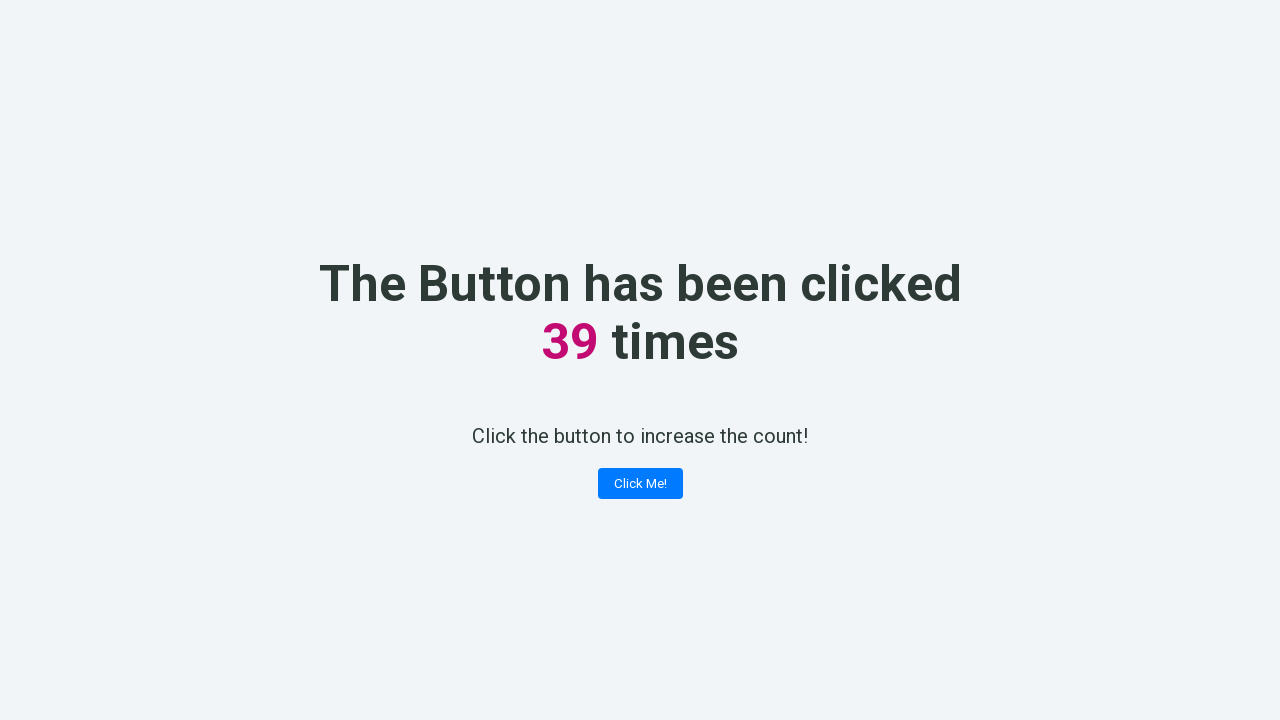

Clicked counter button (click 40/100) at (640, 484) on button[class*='button']
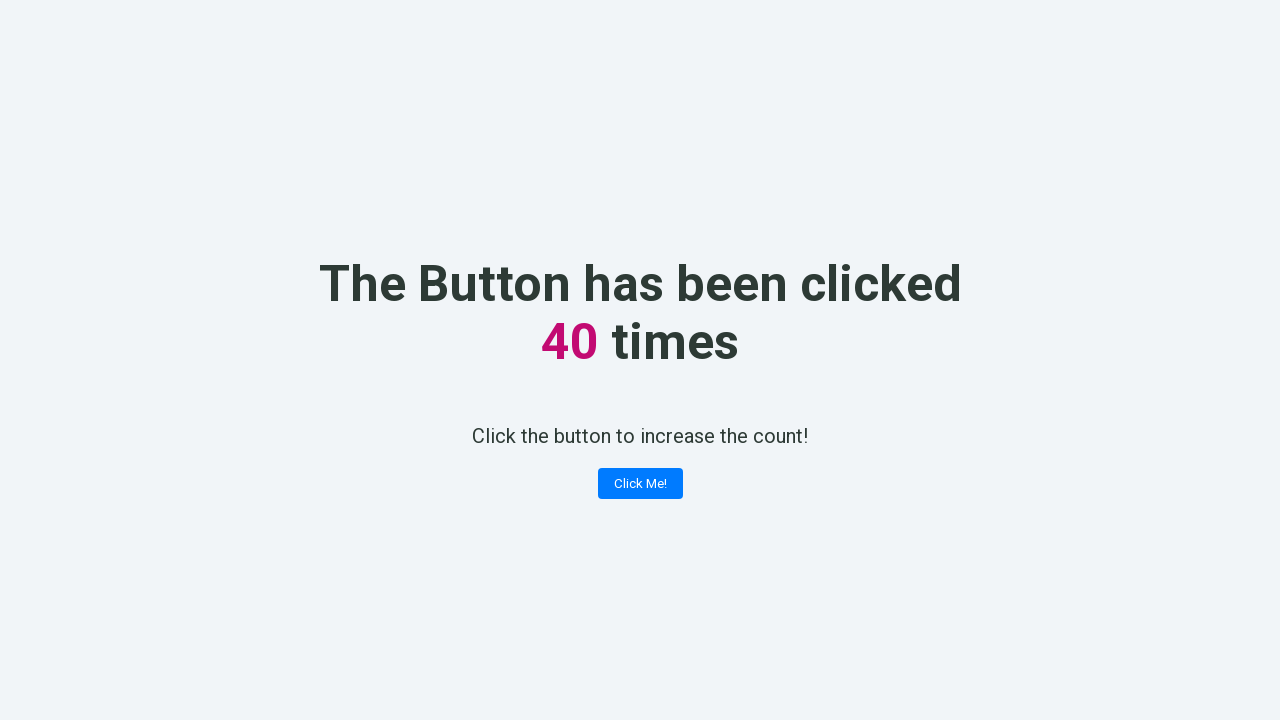

Clicked counter button (click 41/100) at (640, 484) on button[class*='button']
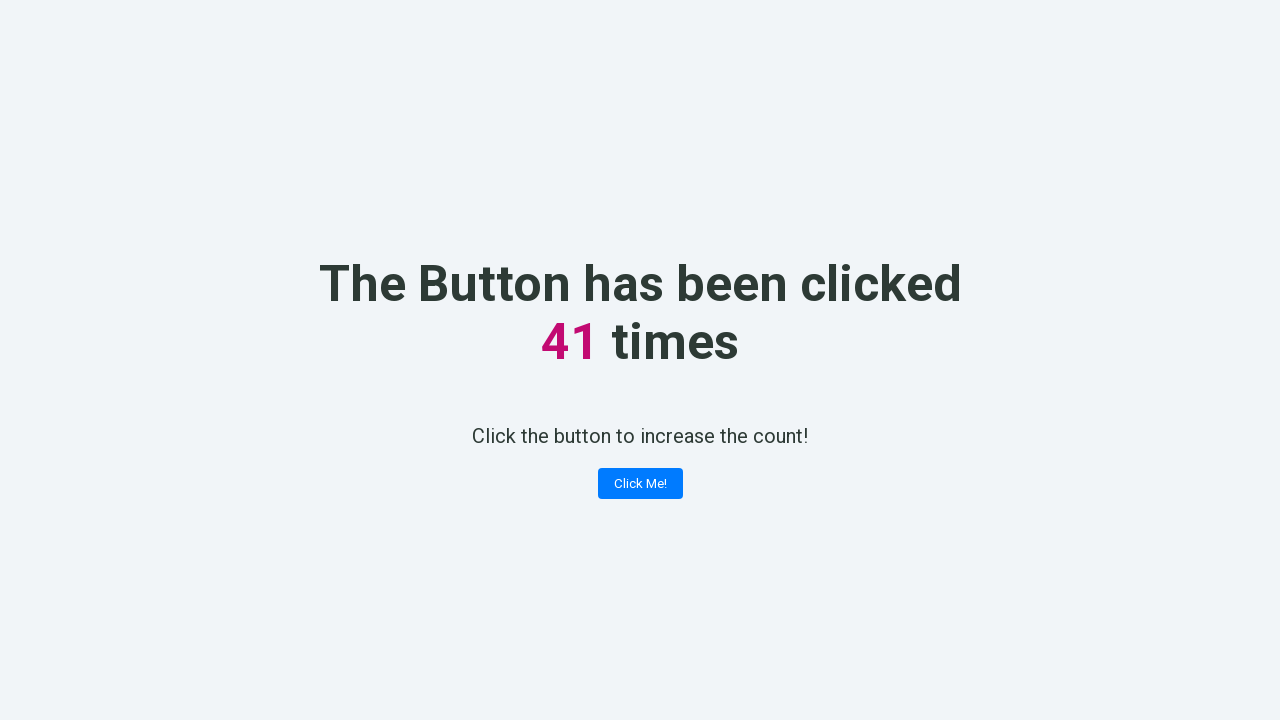

Clicked counter button (click 42/100) at (640, 484) on button[class*='button']
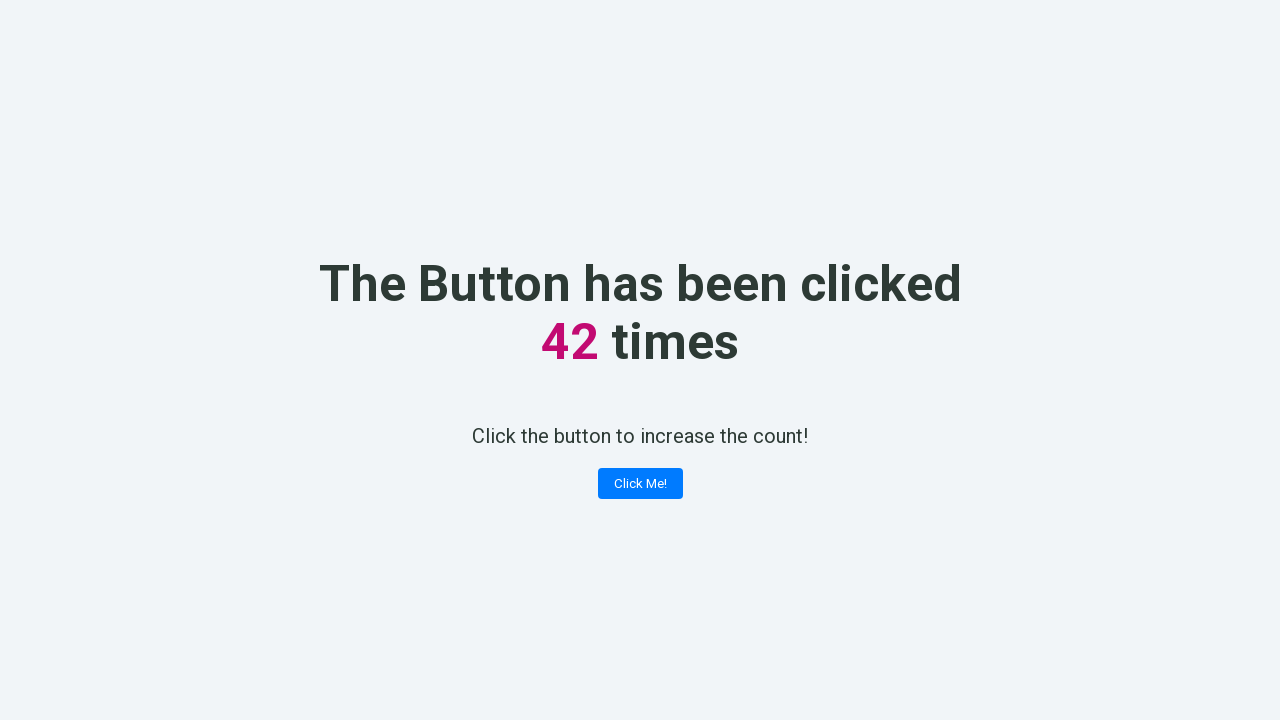

Clicked counter button (click 43/100) at (640, 484) on button[class*='button']
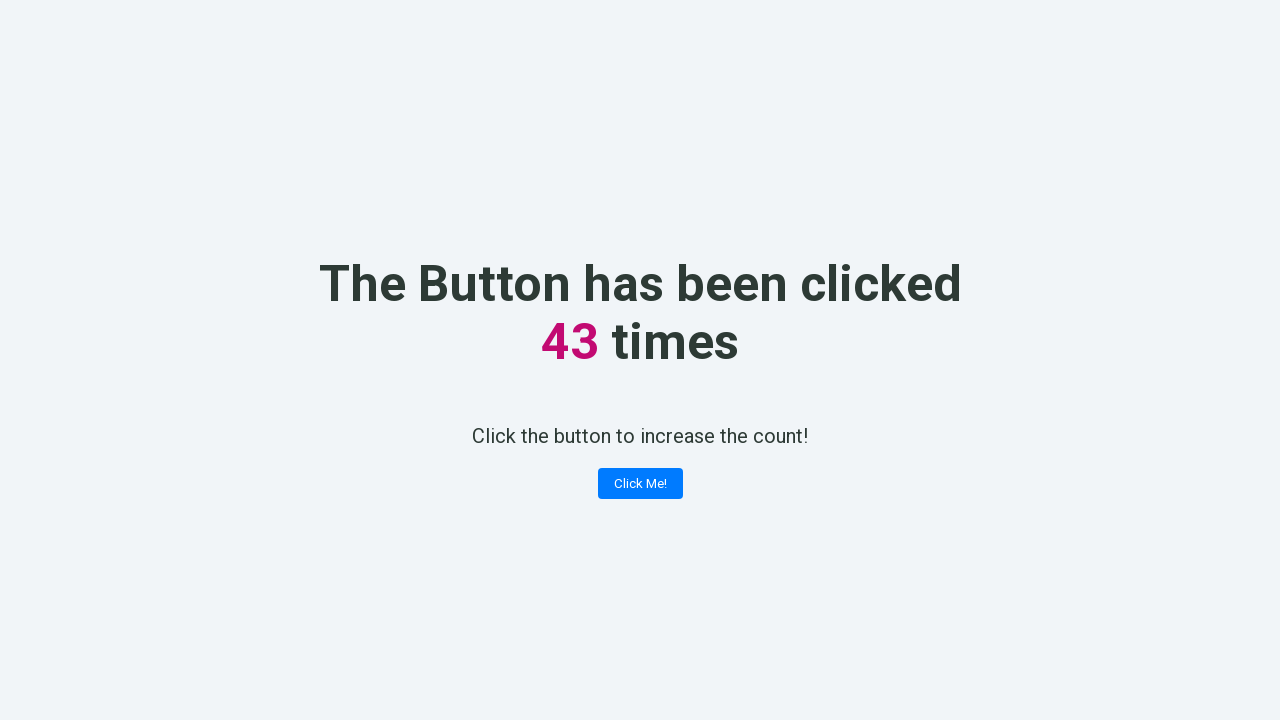

Clicked counter button (click 44/100) at (640, 484) on button[class*='button']
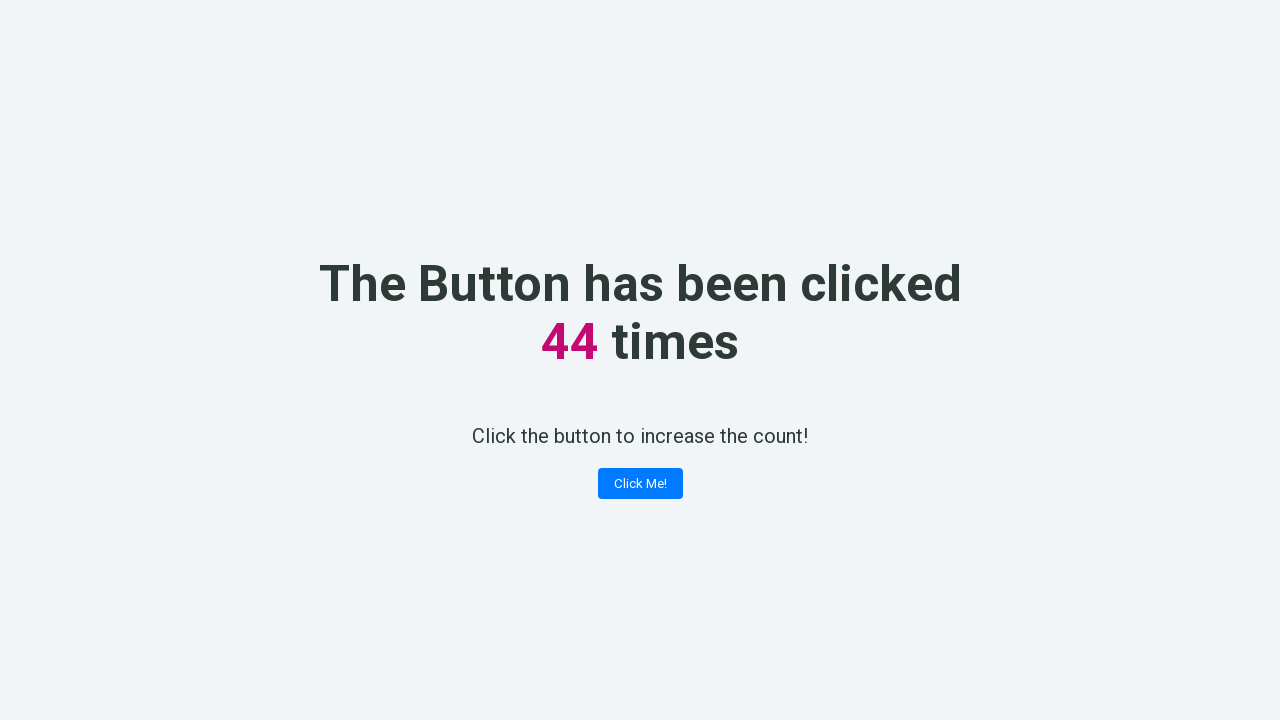

Clicked counter button (click 45/100) at (640, 484) on button[class*='button']
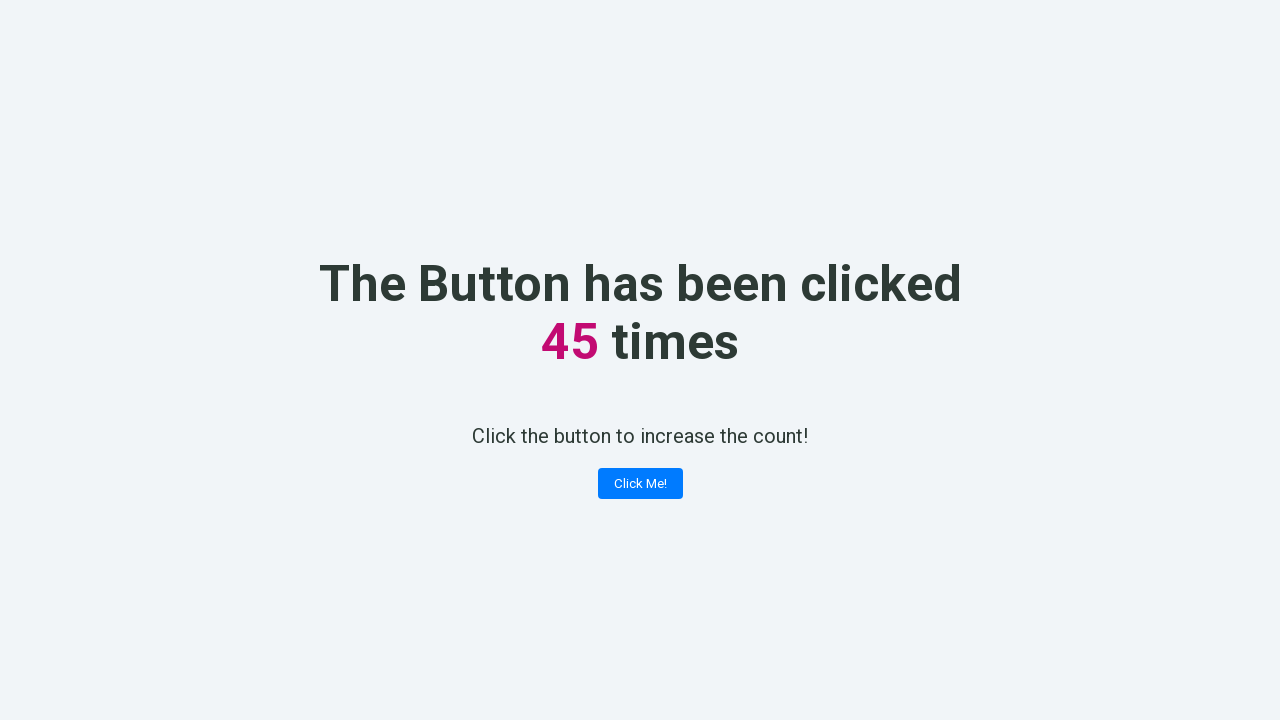

Clicked counter button (click 46/100) at (640, 484) on button[class*='button']
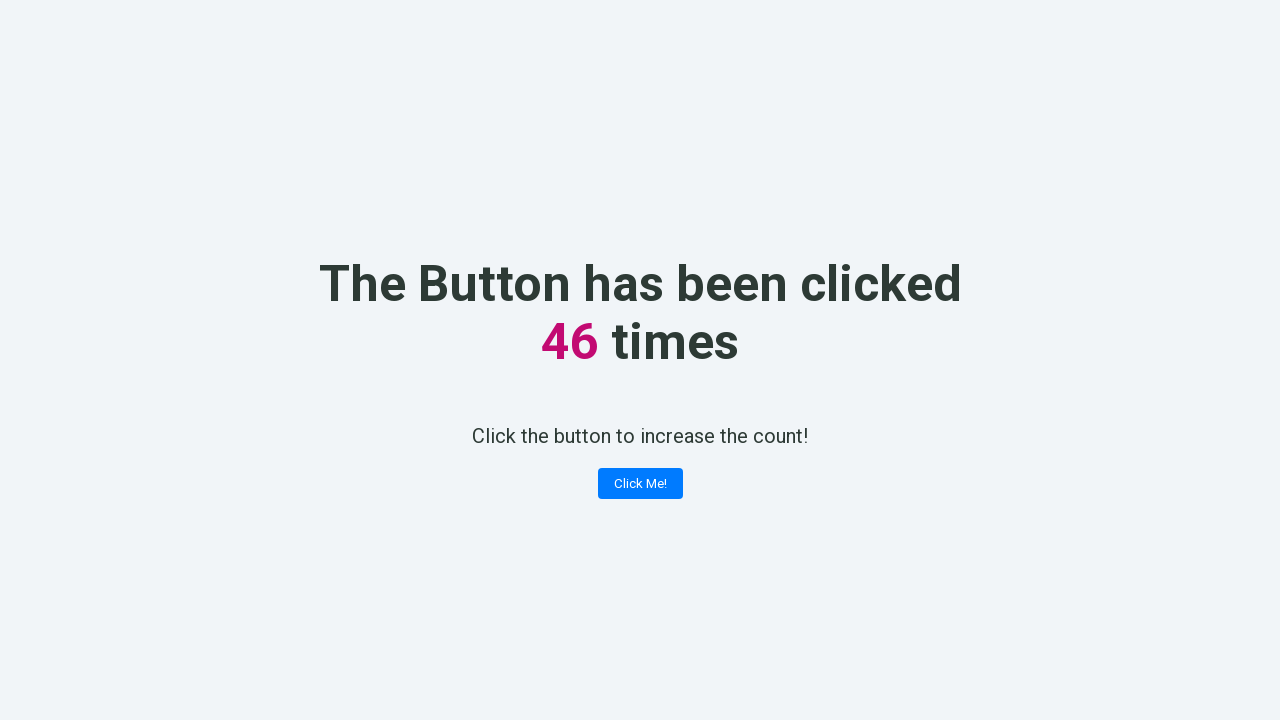

Clicked counter button (click 47/100) at (640, 484) on button[class*='button']
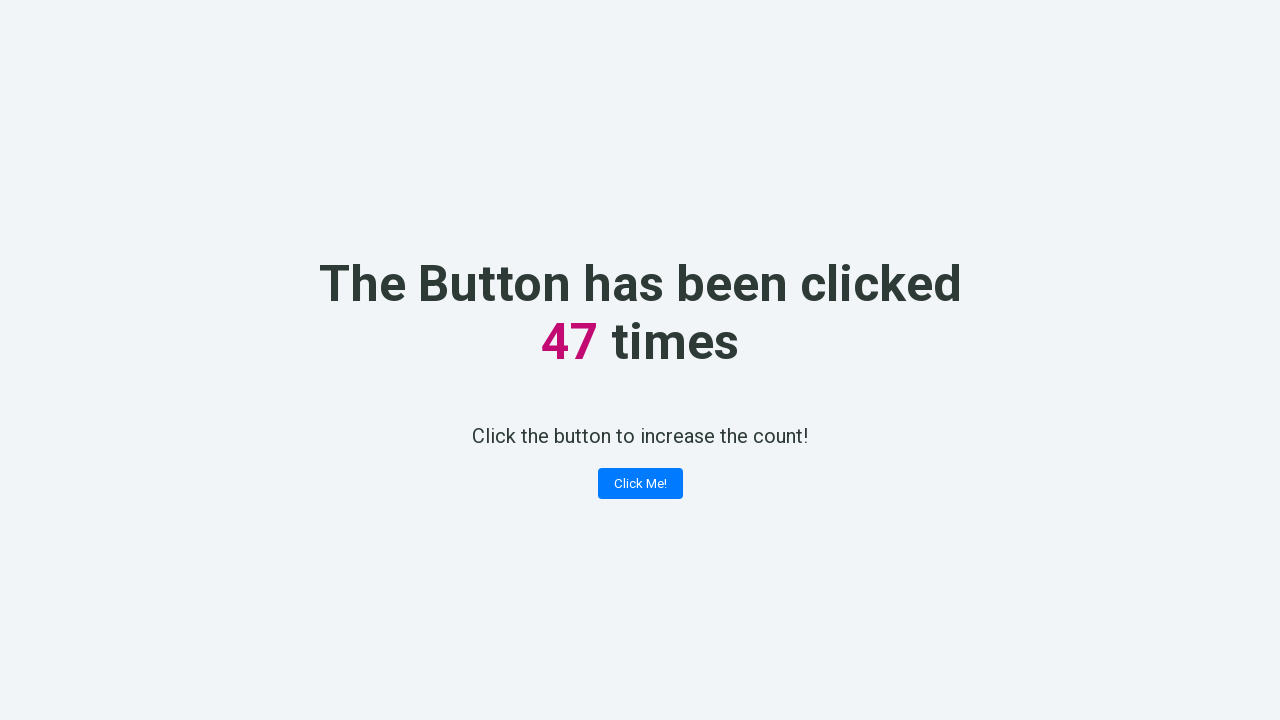

Clicked counter button (click 48/100) at (640, 484) on button[class*='button']
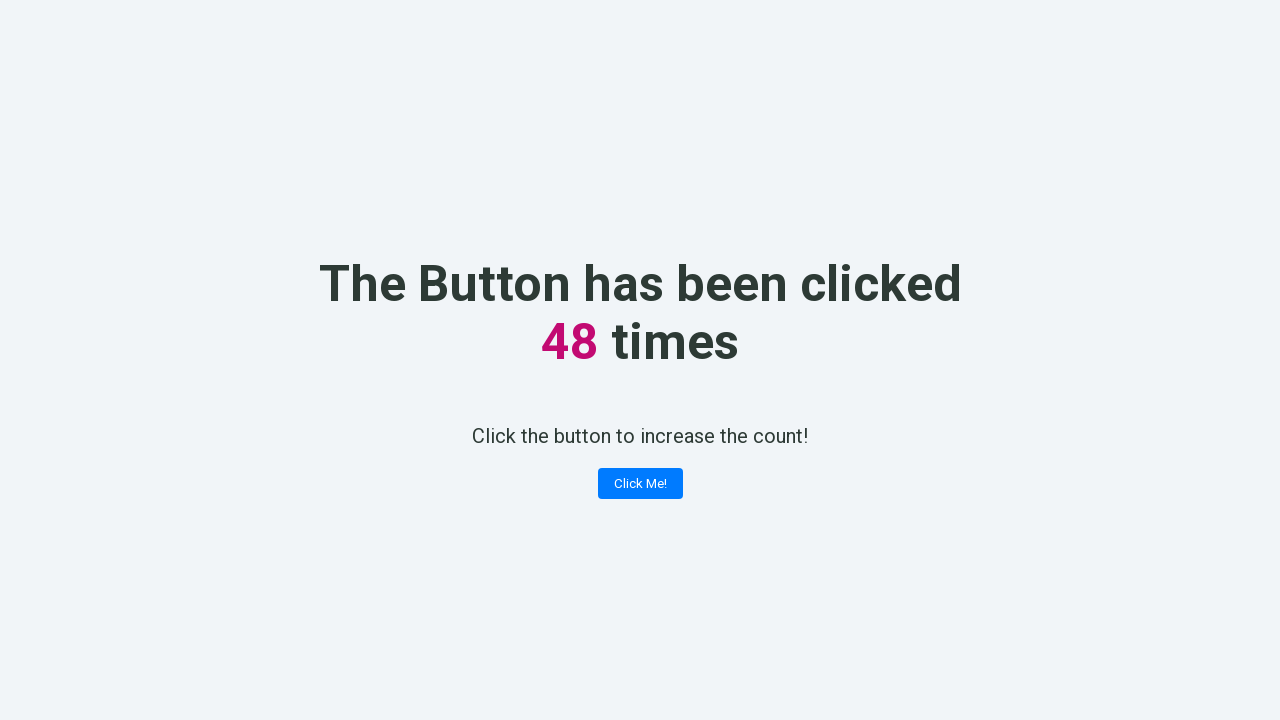

Clicked counter button (click 49/100) at (640, 484) on button[class*='button']
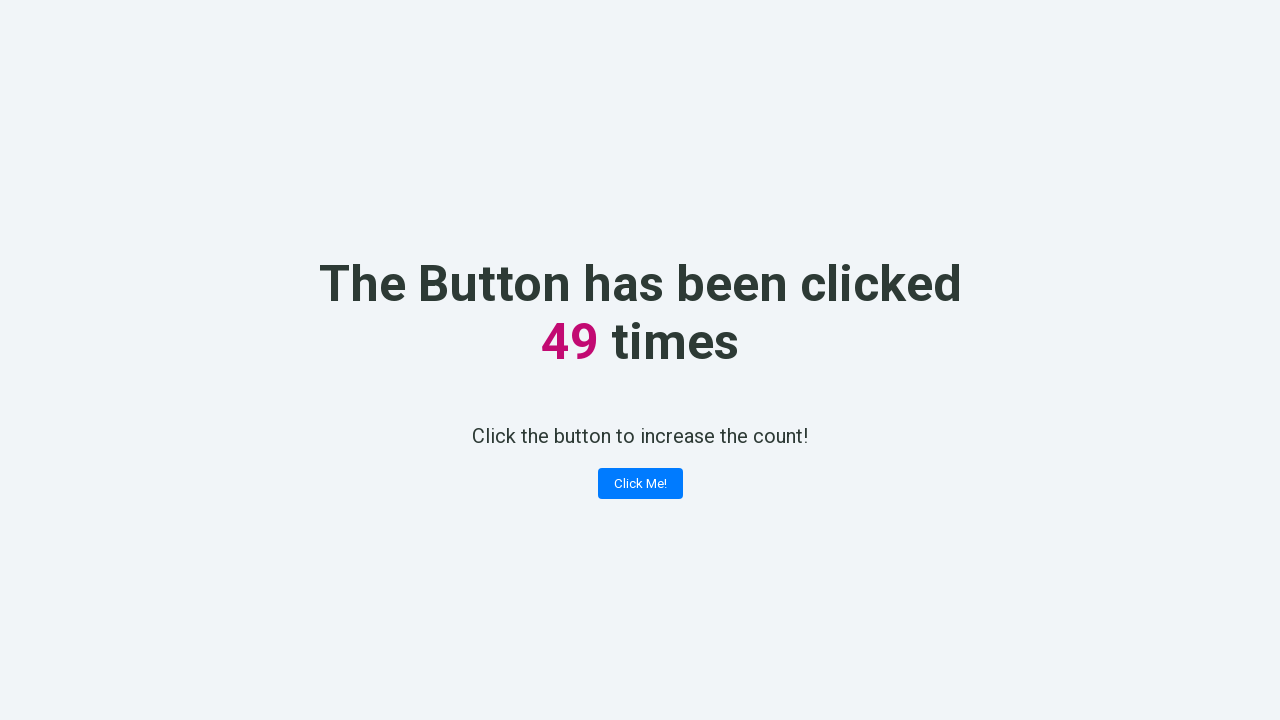

Clicked counter button (click 50/100) at (640, 484) on button[class*='button']
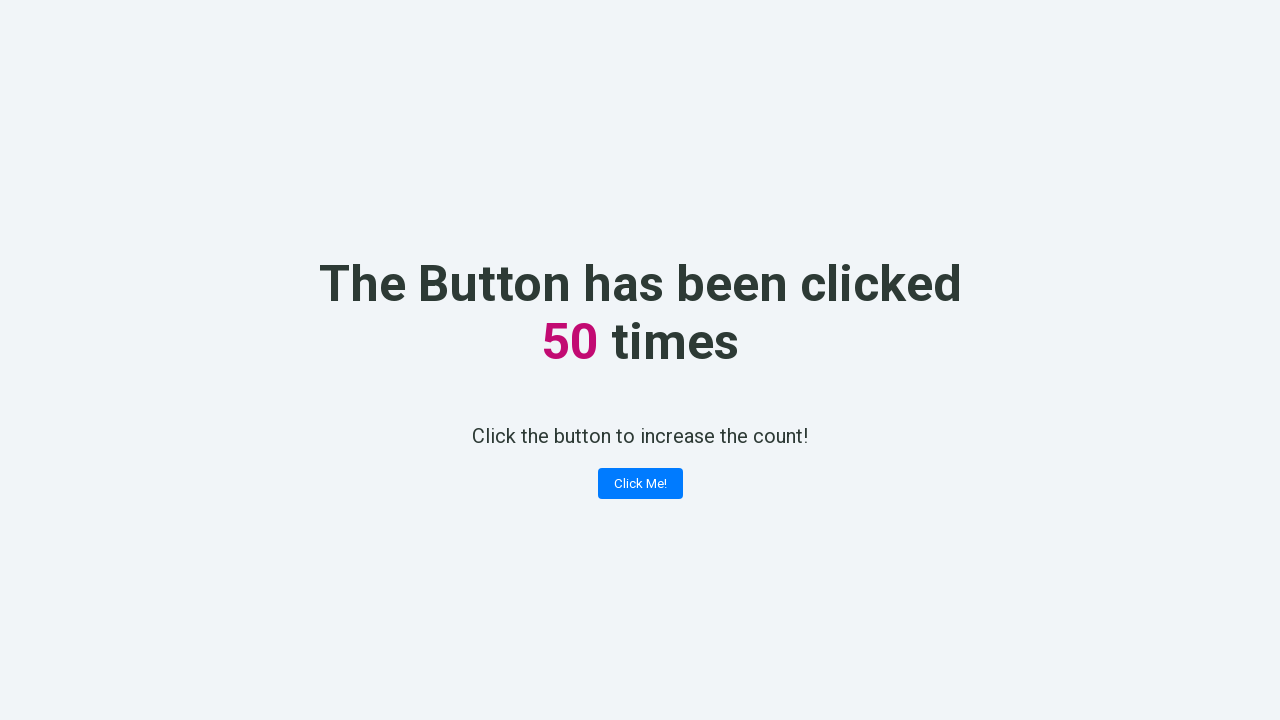

Clicked counter button (click 51/100) at (640, 484) on button[class*='button']
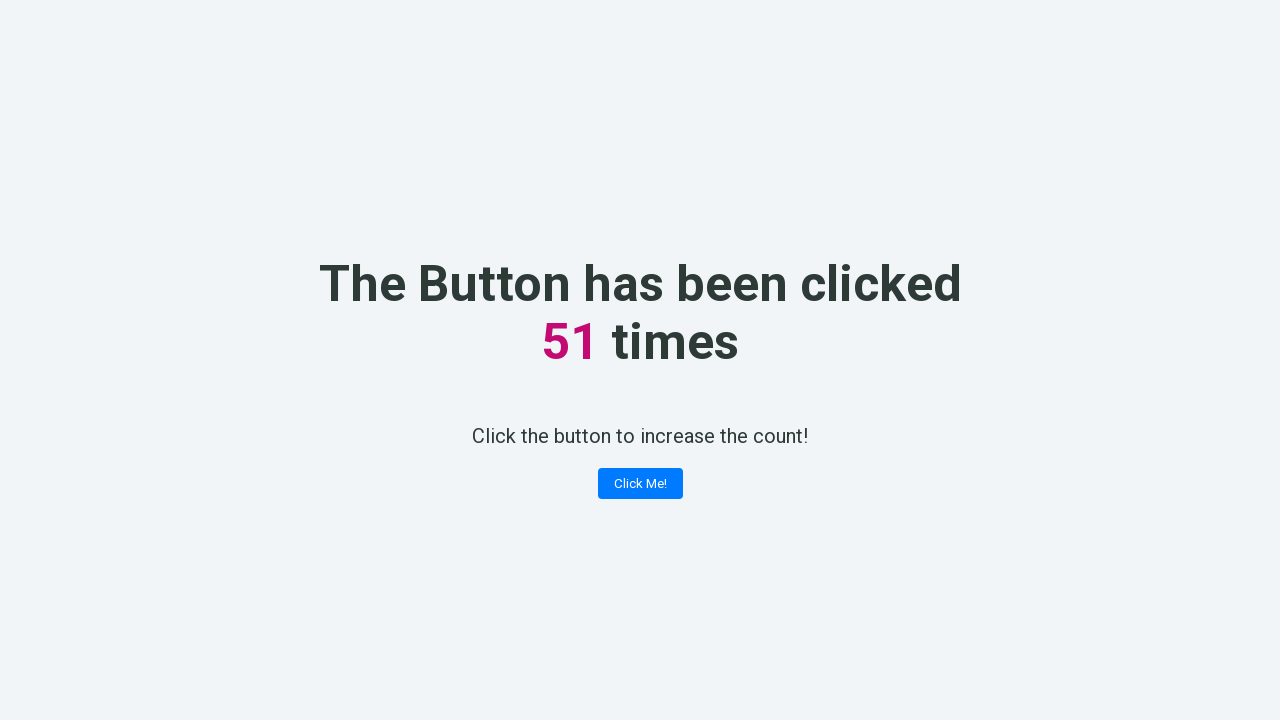

Clicked counter button (click 52/100) at (640, 484) on button[class*='button']
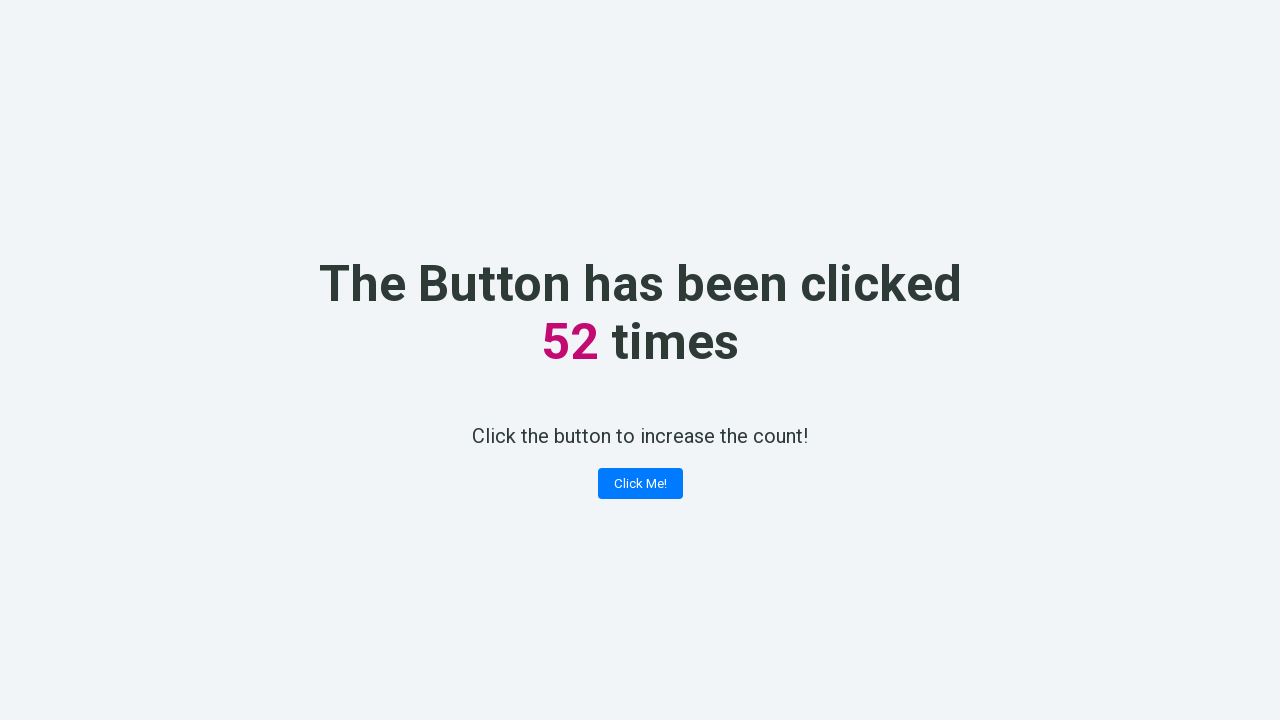

Clicked counter button (click 53/100) at (640, 484) on button[class*='button']
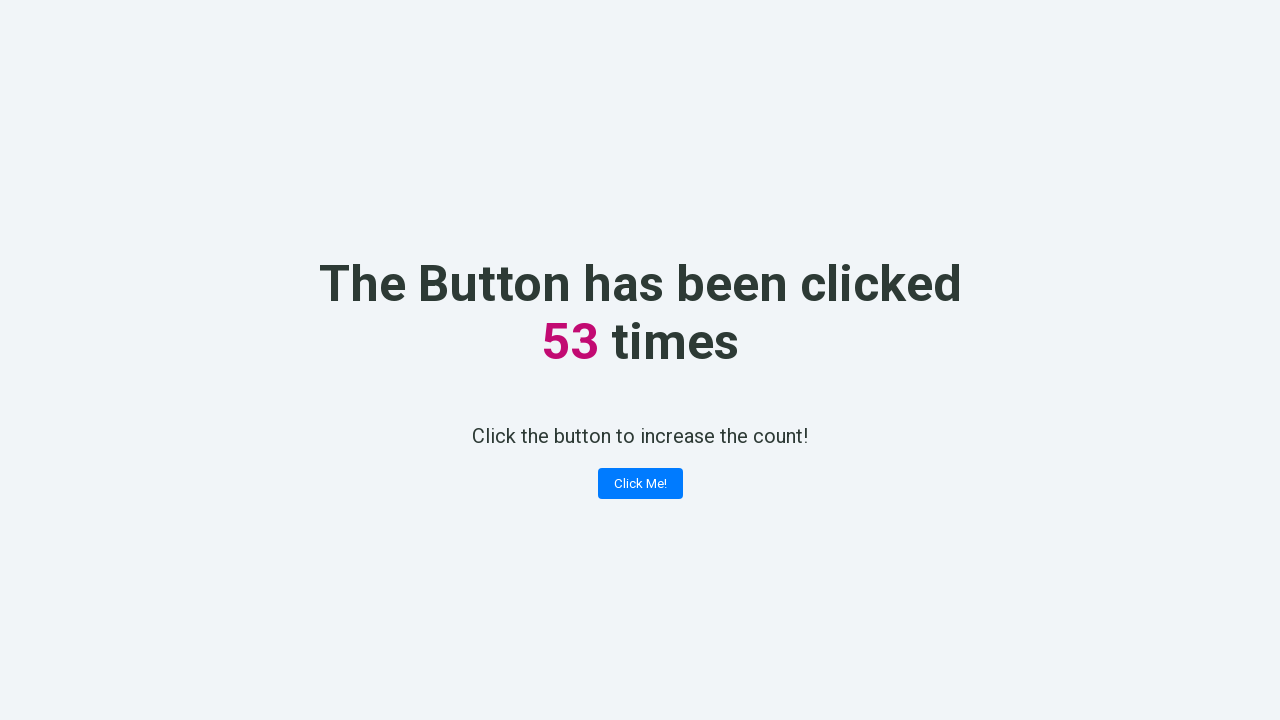

Clicked counter button (click 54/100) at (640, 484) on button[class*='button']
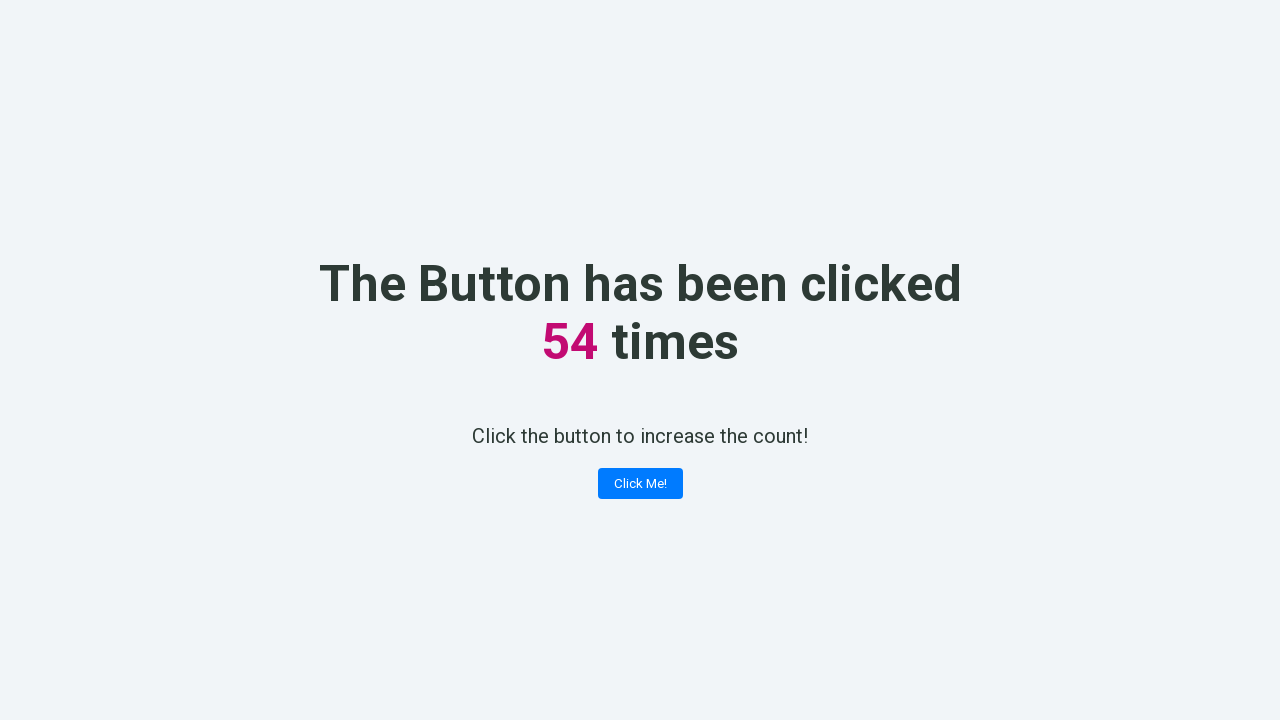

Clicked counter button (click 55/100) at (640, 484) on button[class*='button']
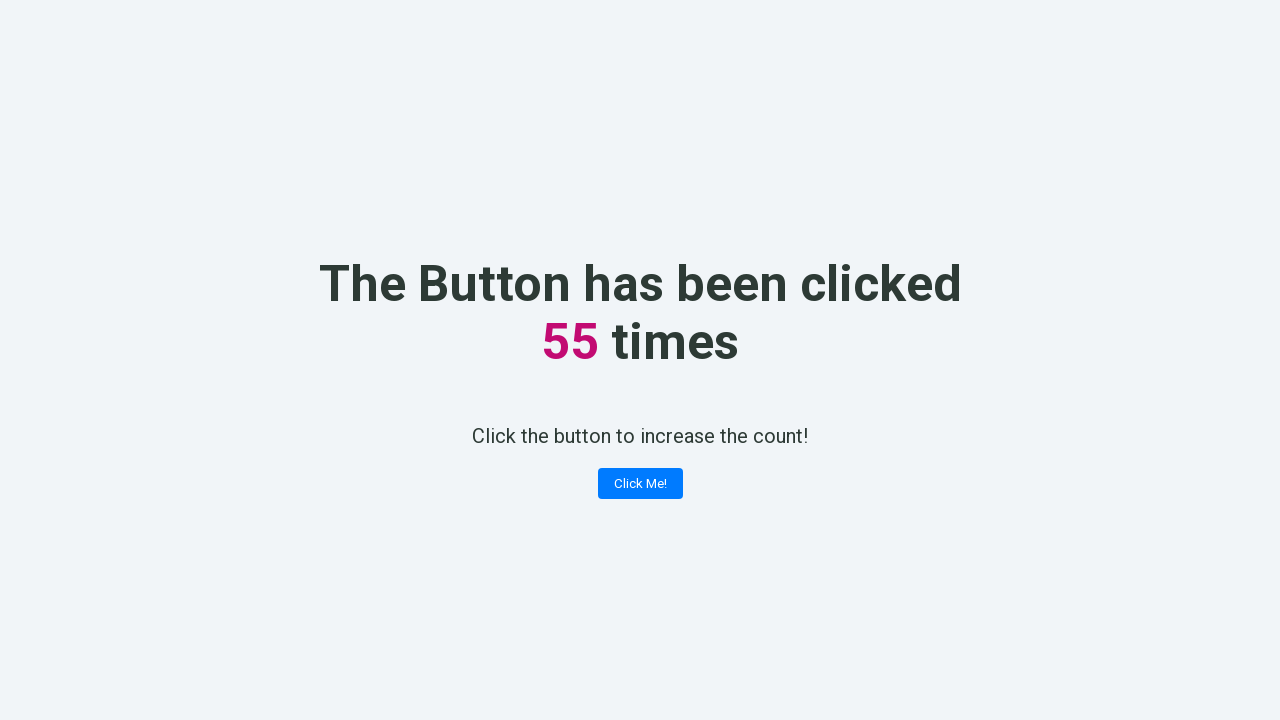

Clicked counter button (click 56/100) at (640, 484) on button[class*='button']
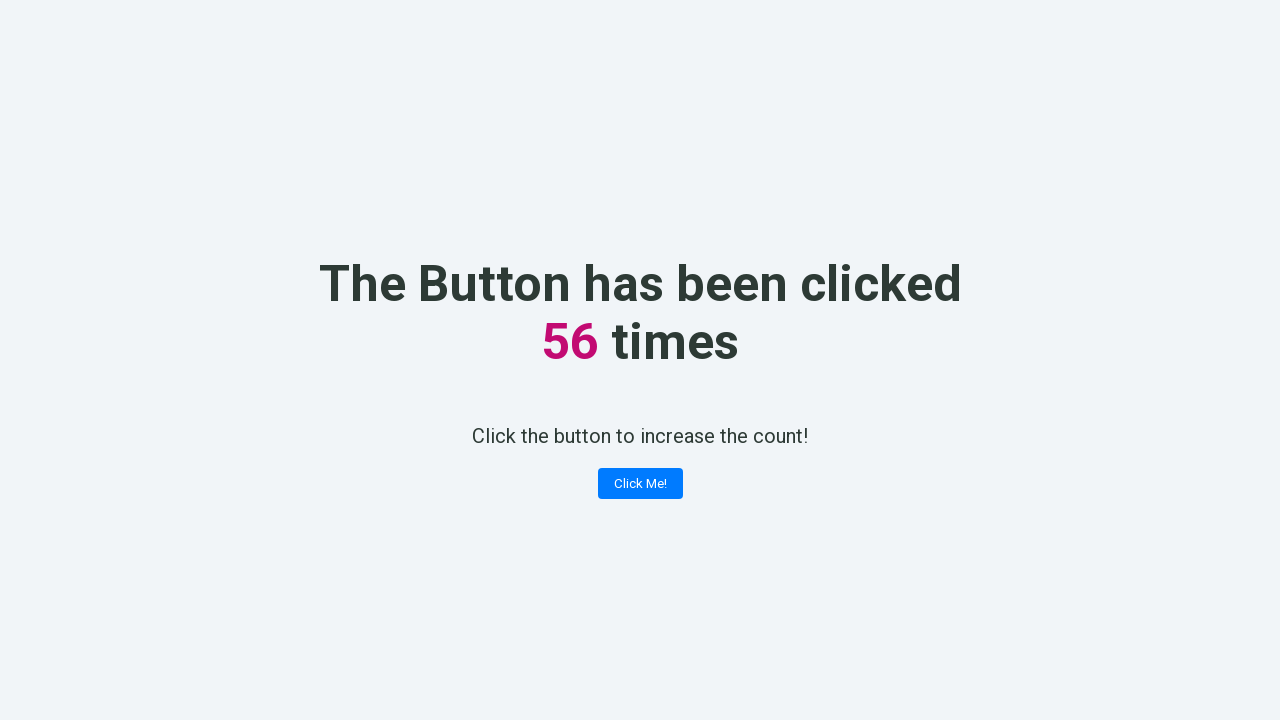

Clicked counter button (click 57/100) at (640, 484) on button[class*='button']
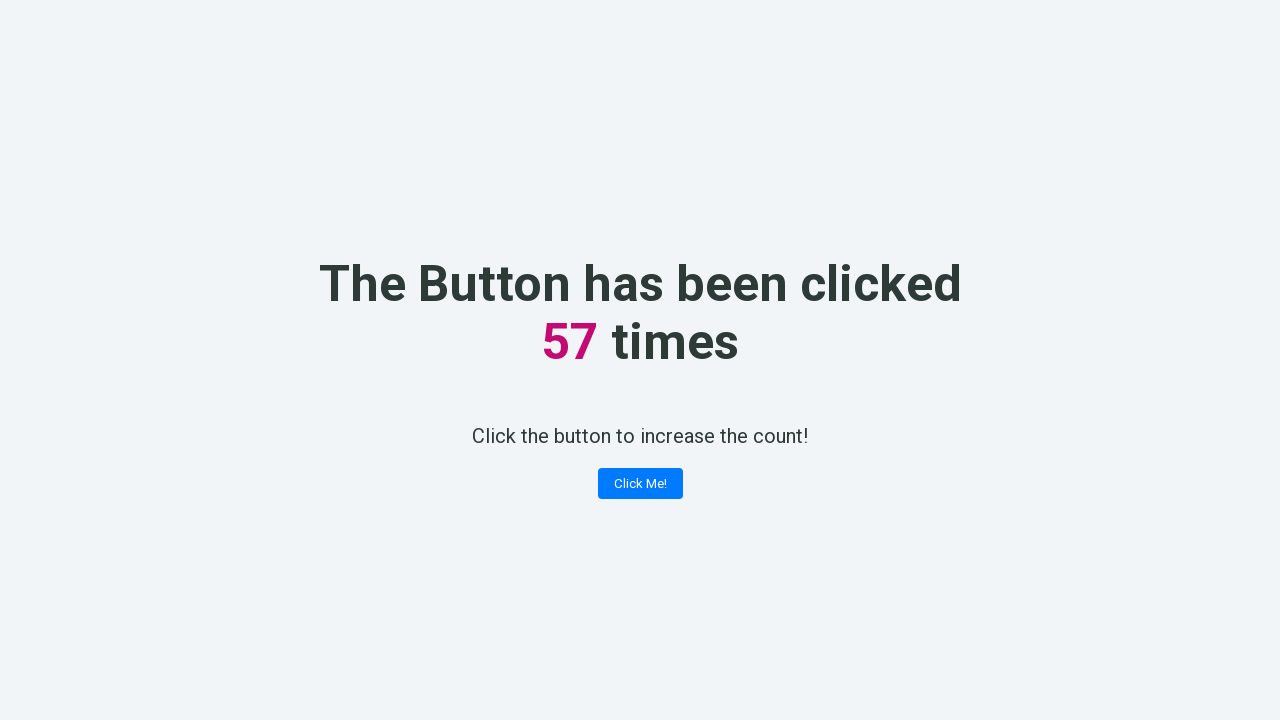

Clicked counter button (click 58/100) at (640, 484) on button[class*='button']
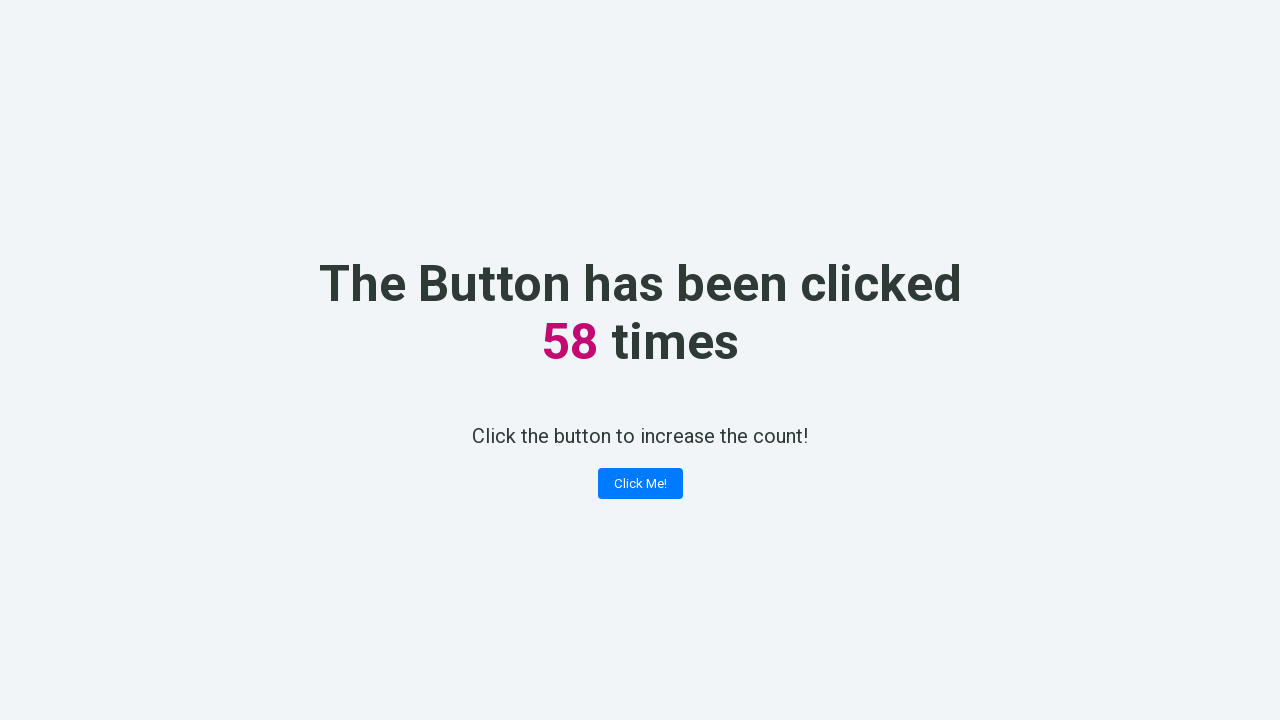

Clicked counter button (click 59/100) at (640, 484) on button[class*='button']
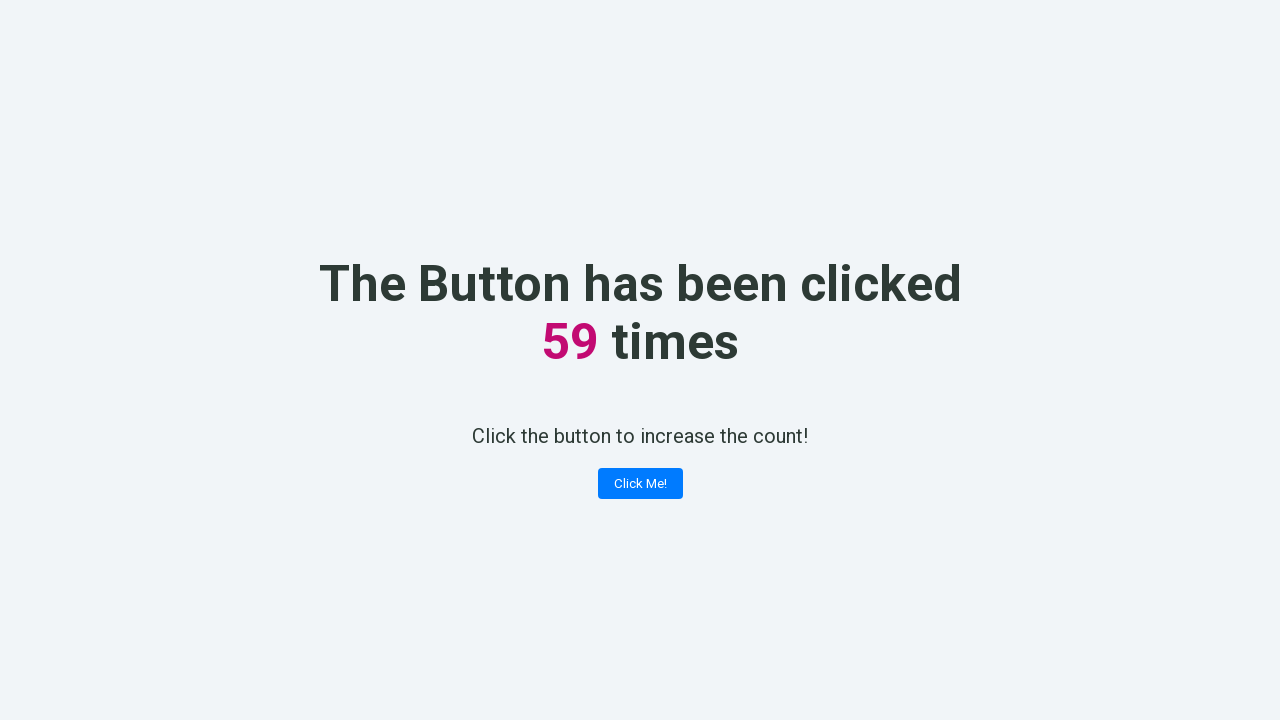

Clicked counter button (click 60/100) at (640, 484) on button[class*='button']
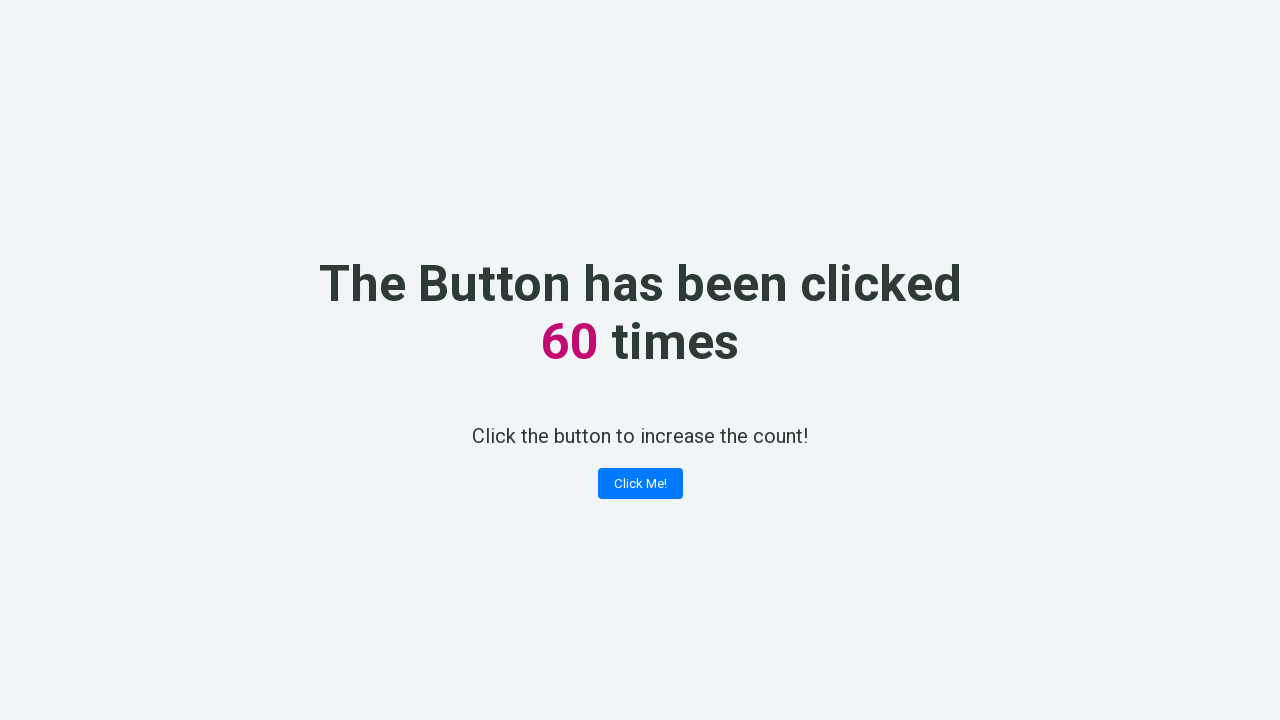

Clicked counter button (click 61/100) at (640, 484) on button[class*='button']
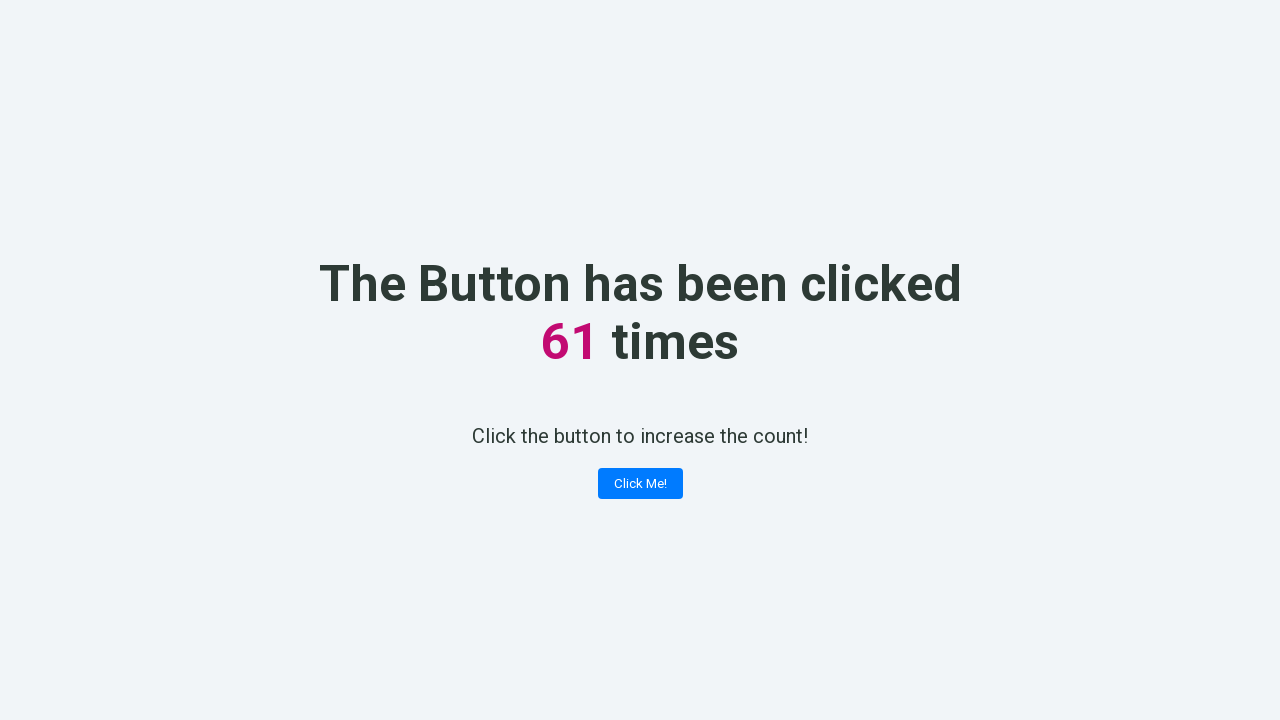

Clicked counter button (click 62/100) at (640, 484) on button[class*='button']
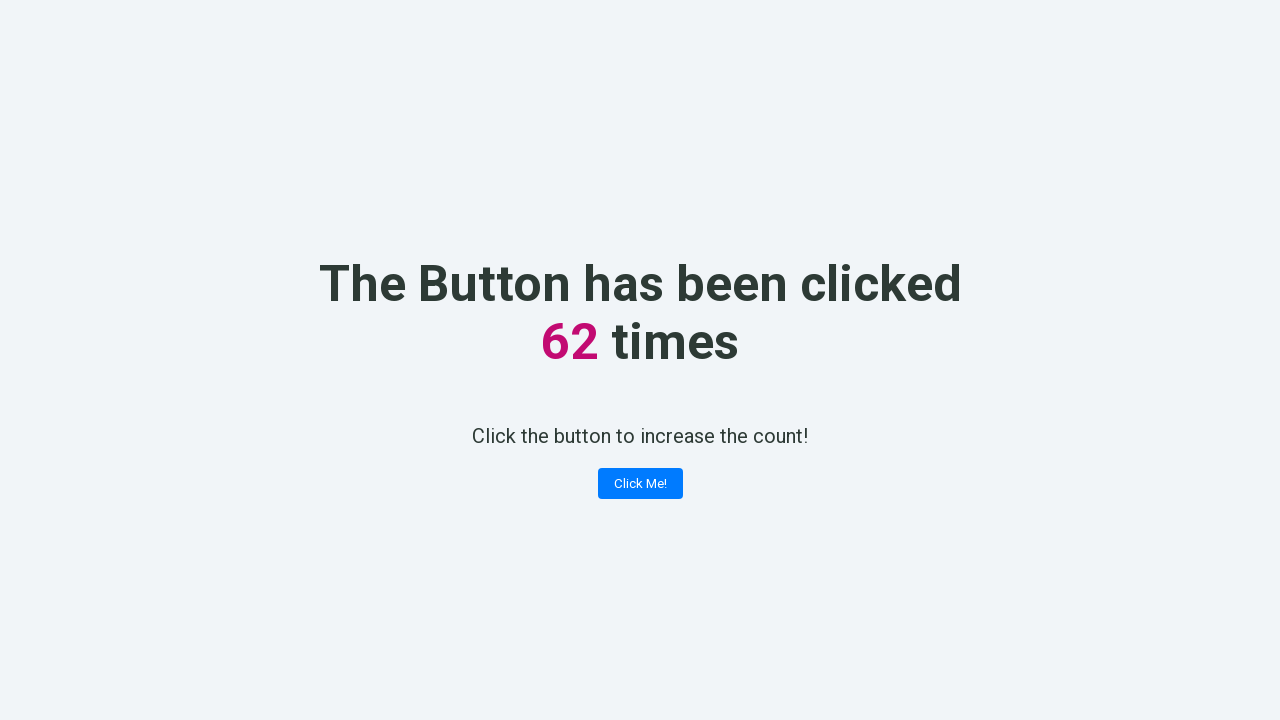

Clicked counter button (click 63/100) at (640, 484) on button[class*='button']
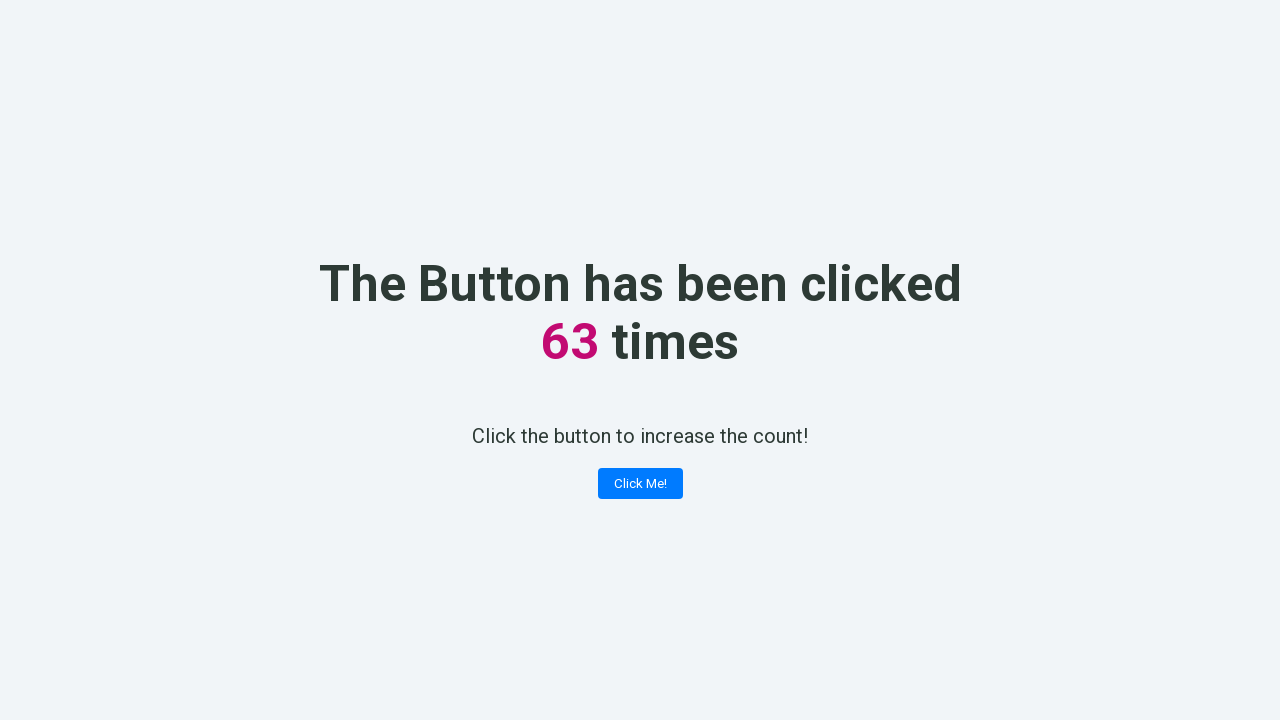

Clicked counter button (click 64/100) at (640, 484) on button[class*='button']
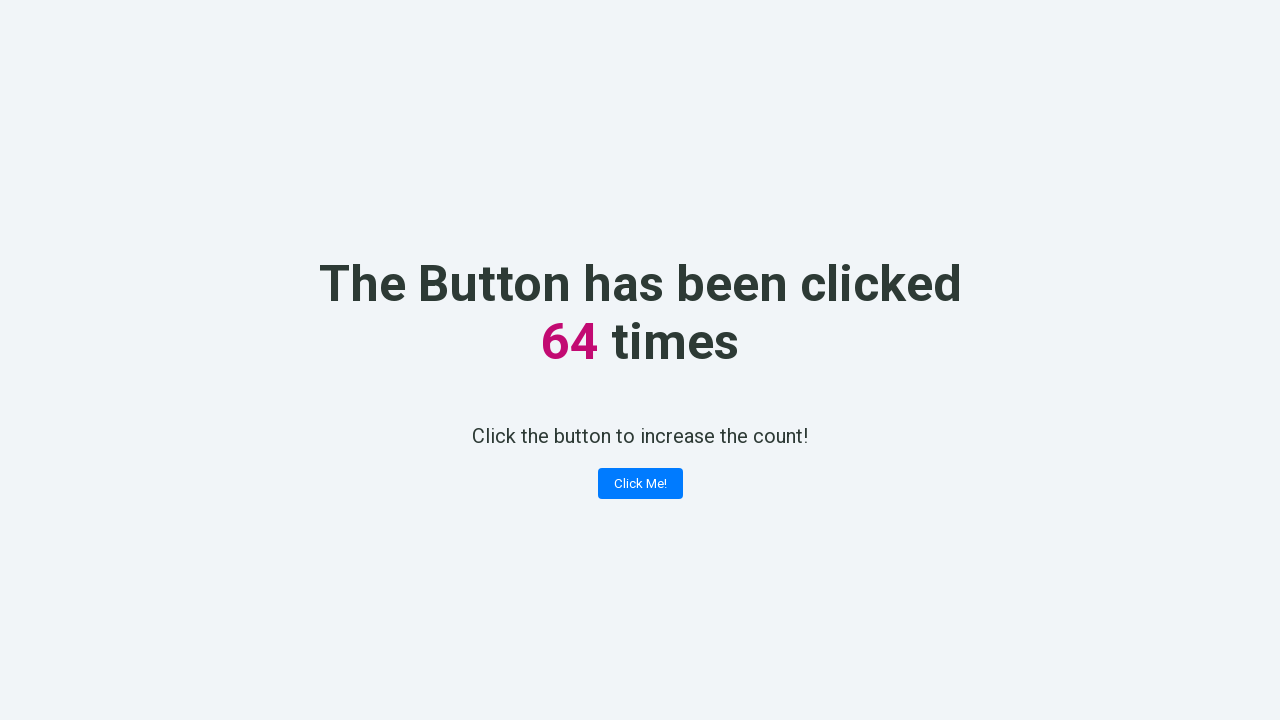

Clicked counter button (click 65/100) at (640, 484) on button[class*='button']
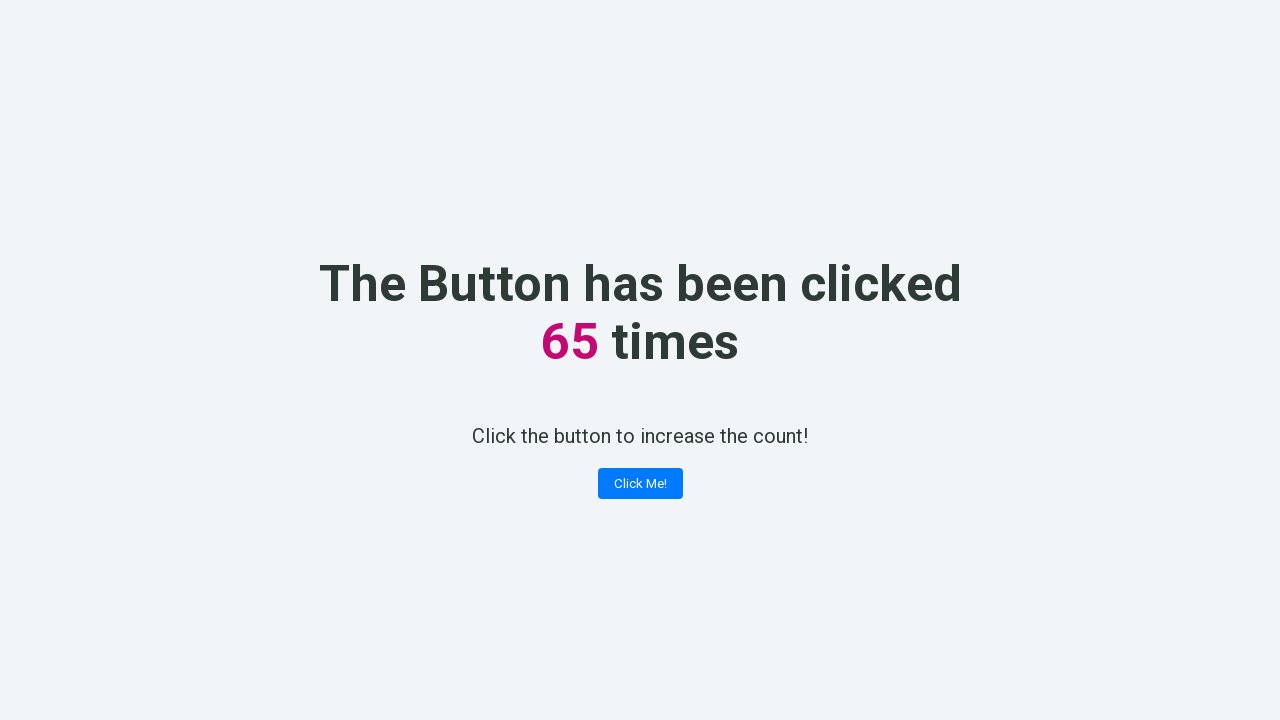

Clicked counter button (click 66/100) at (640, 484) on button[class*='button']
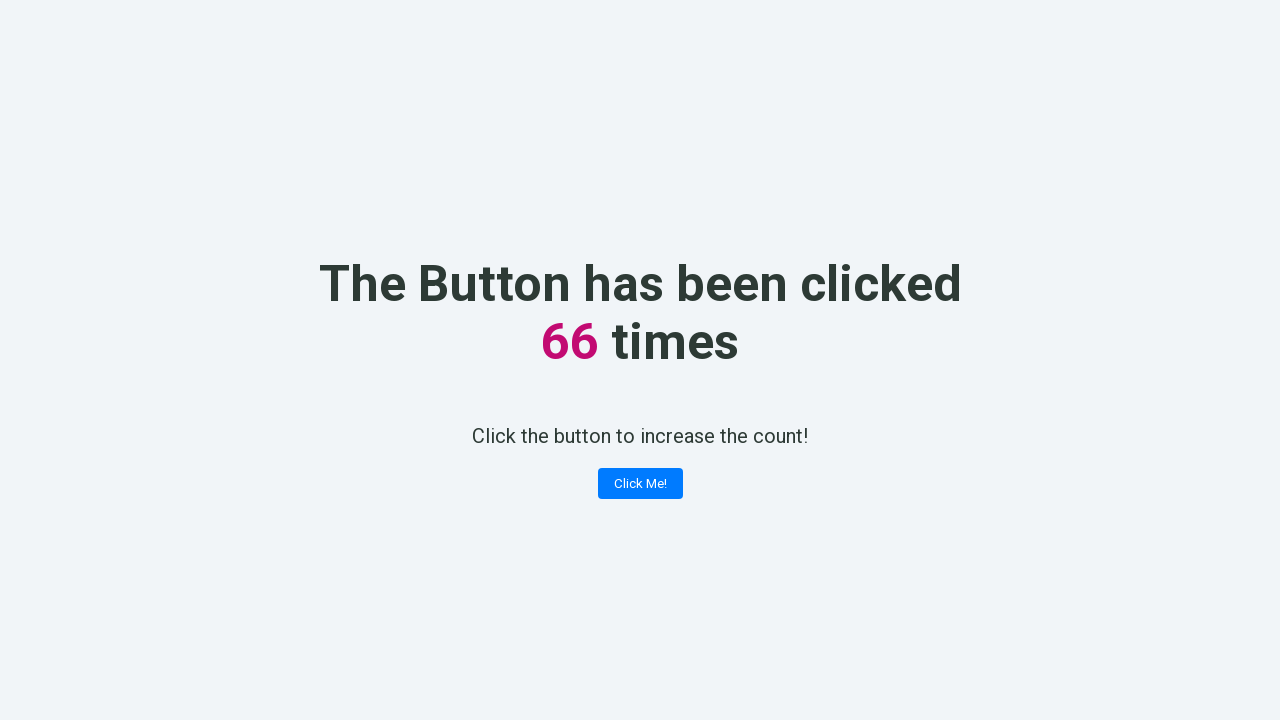

Clicked counter button (click 67/100) at (640, 484) on button[class*='button']
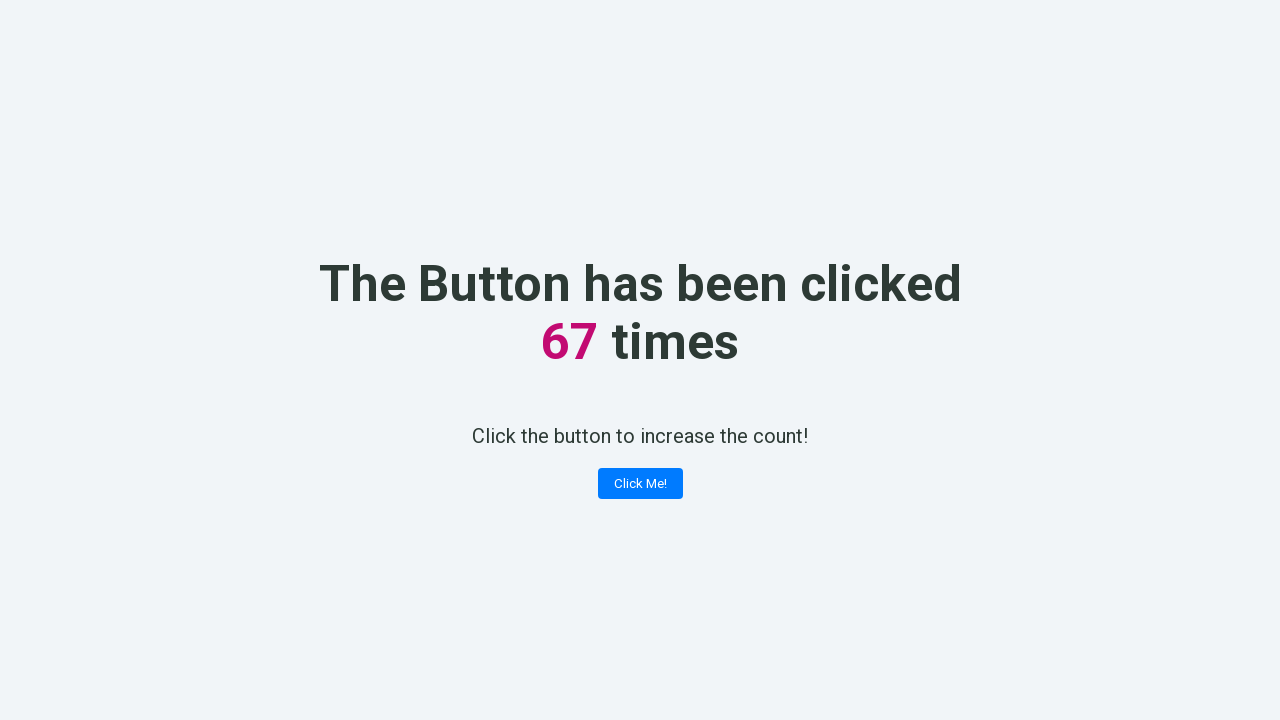

Clicked counter button (click 68/100) at (640, 484) on button[class*='button']
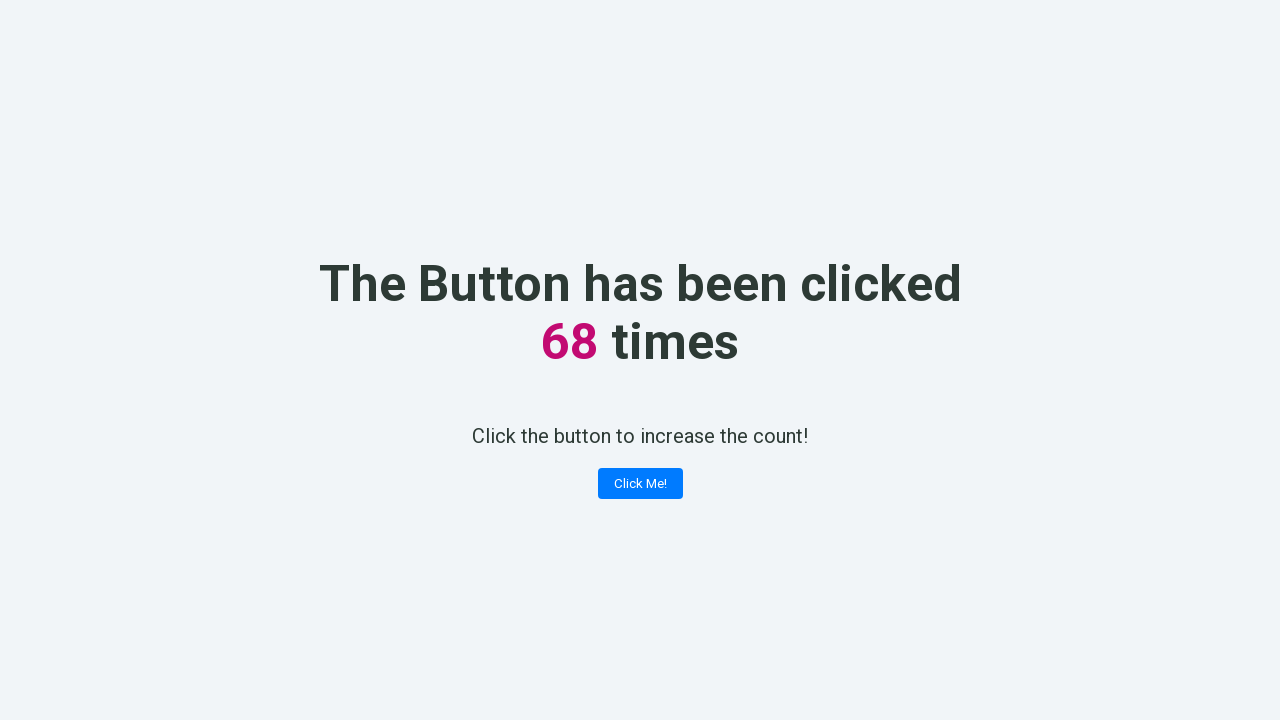

Clicked counter button (click 69/100) at (640, 484) on button[class*='button']
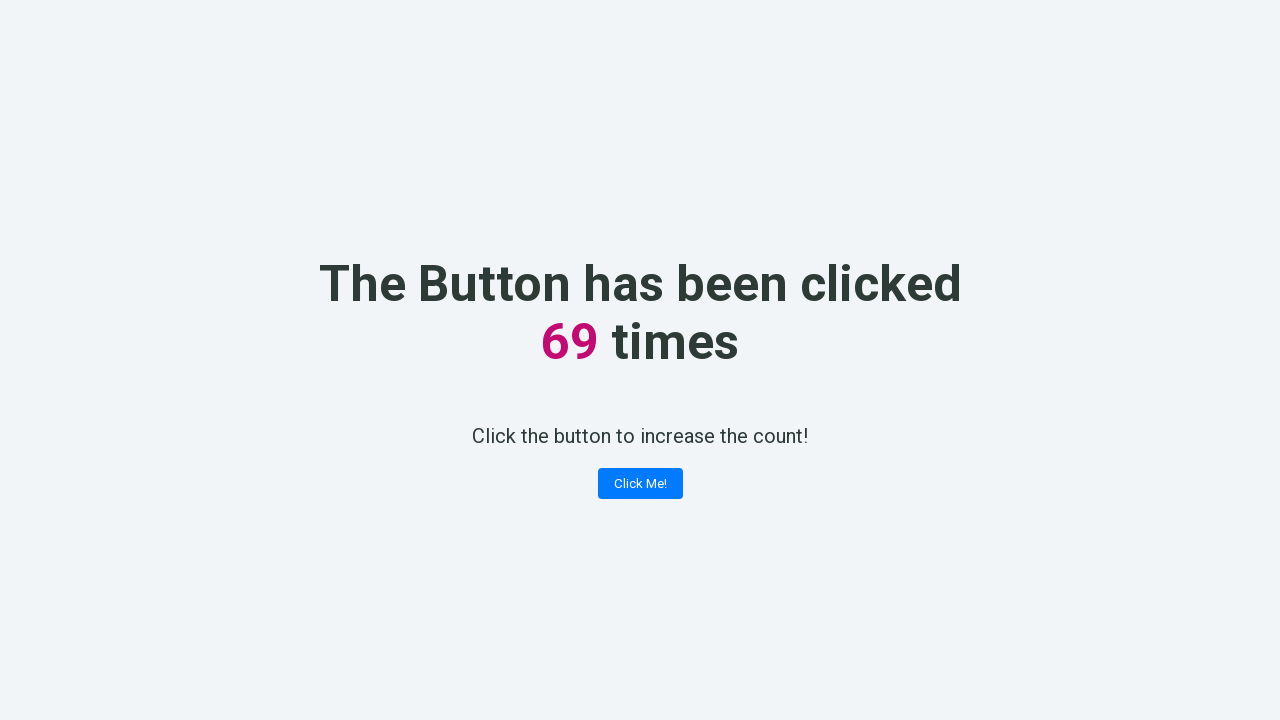

Clicked counter button (click 70/100) at (640, 484) on button[class*='button']
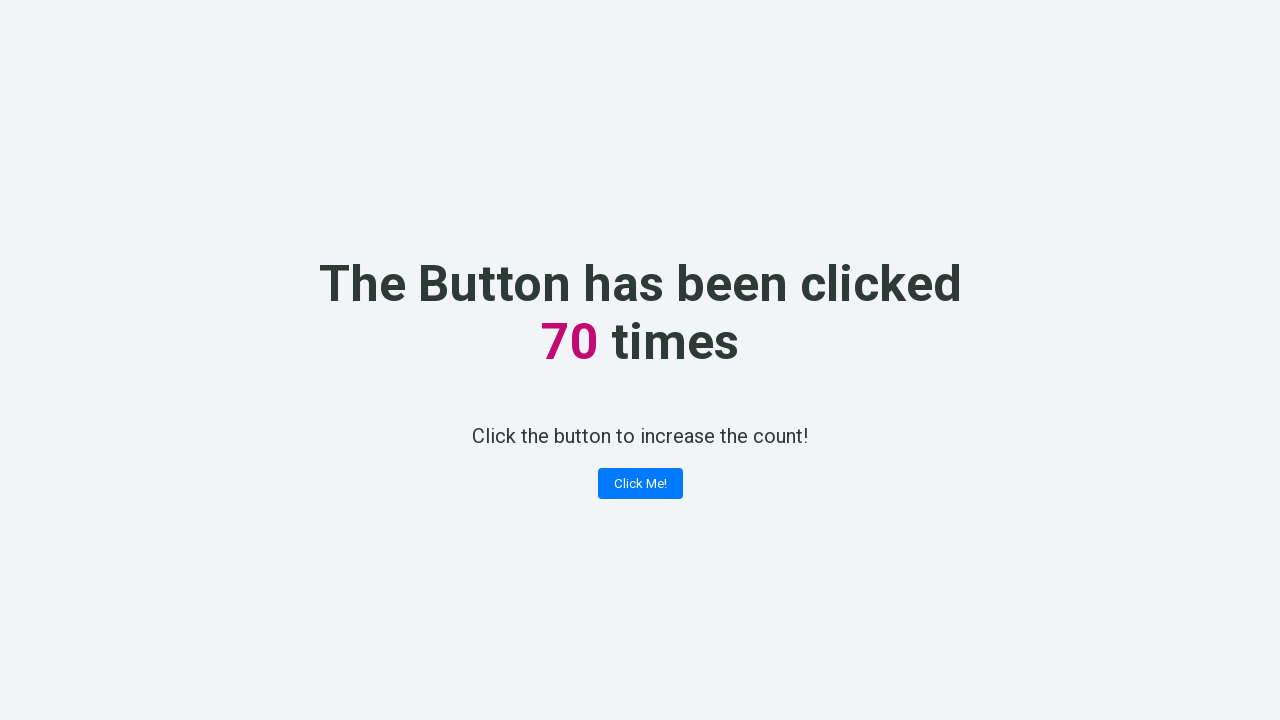

Clicked counter button (click 71/100) at (640, 484) on button[class*='button']
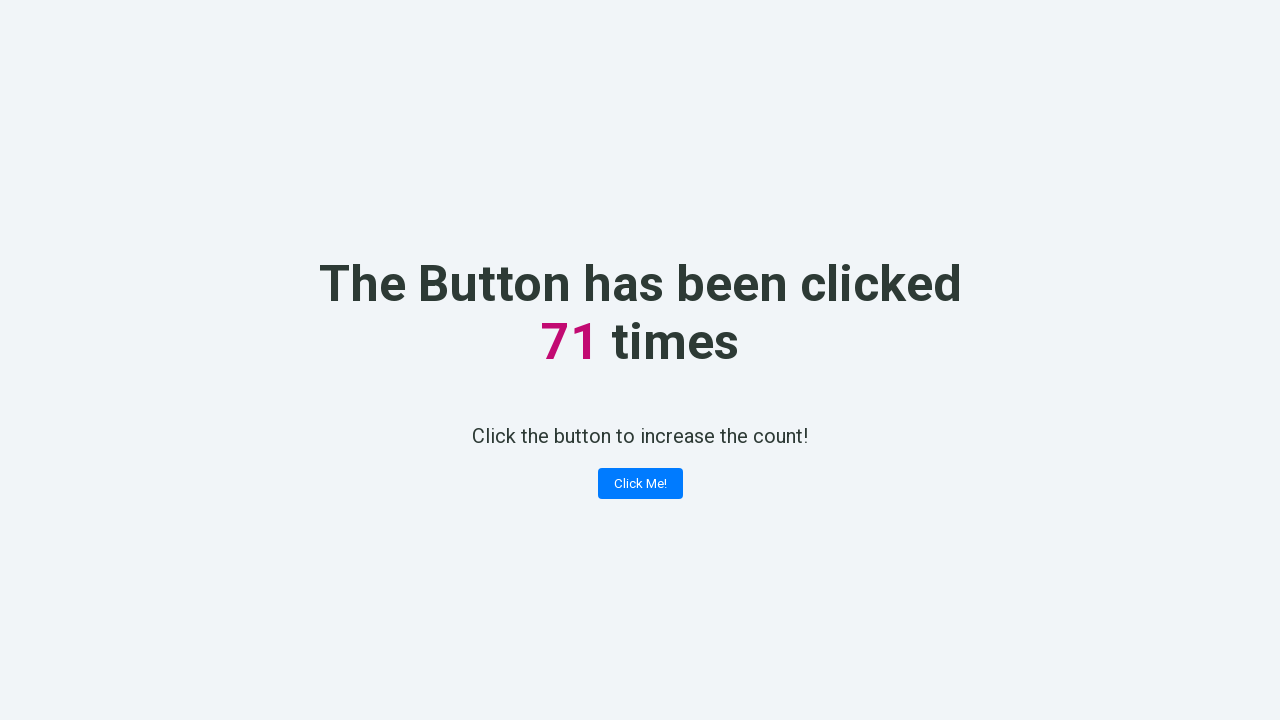

Clicked counter button (click 72/100) at (640, 484) on button[class*='button']
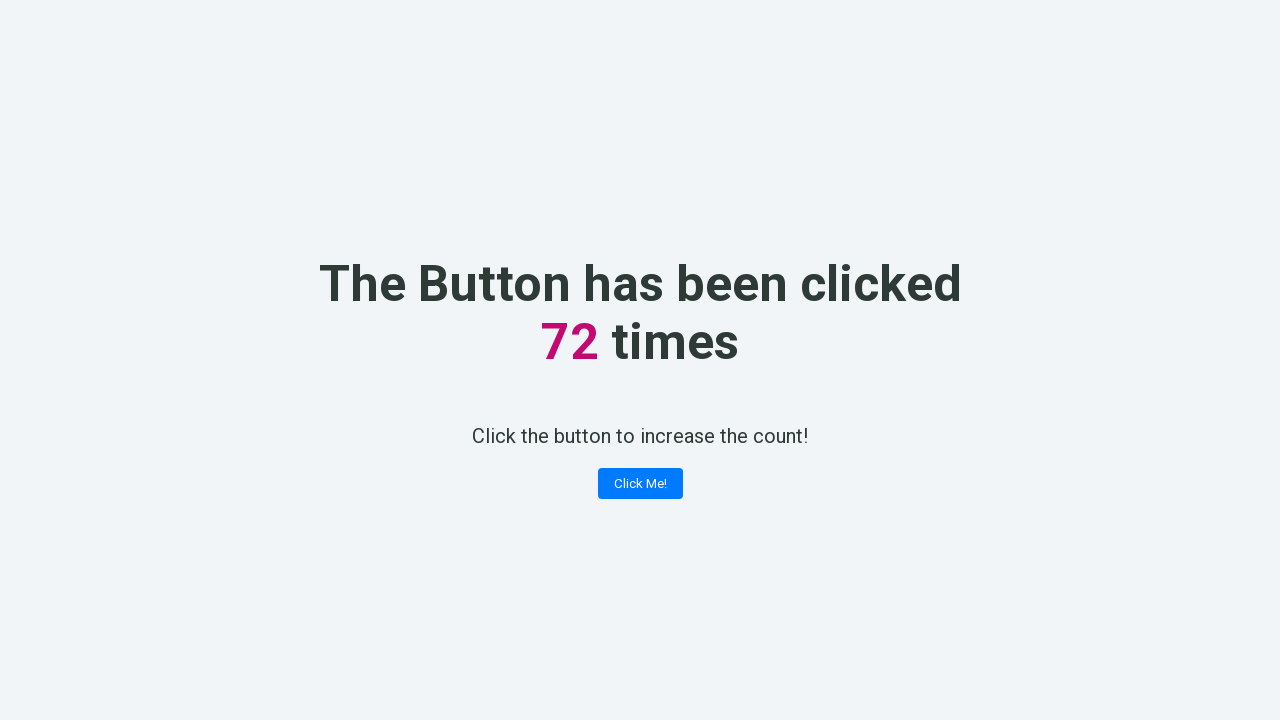

Clicked counter button (click 73/100) at (640, 484) on button[class*='button']
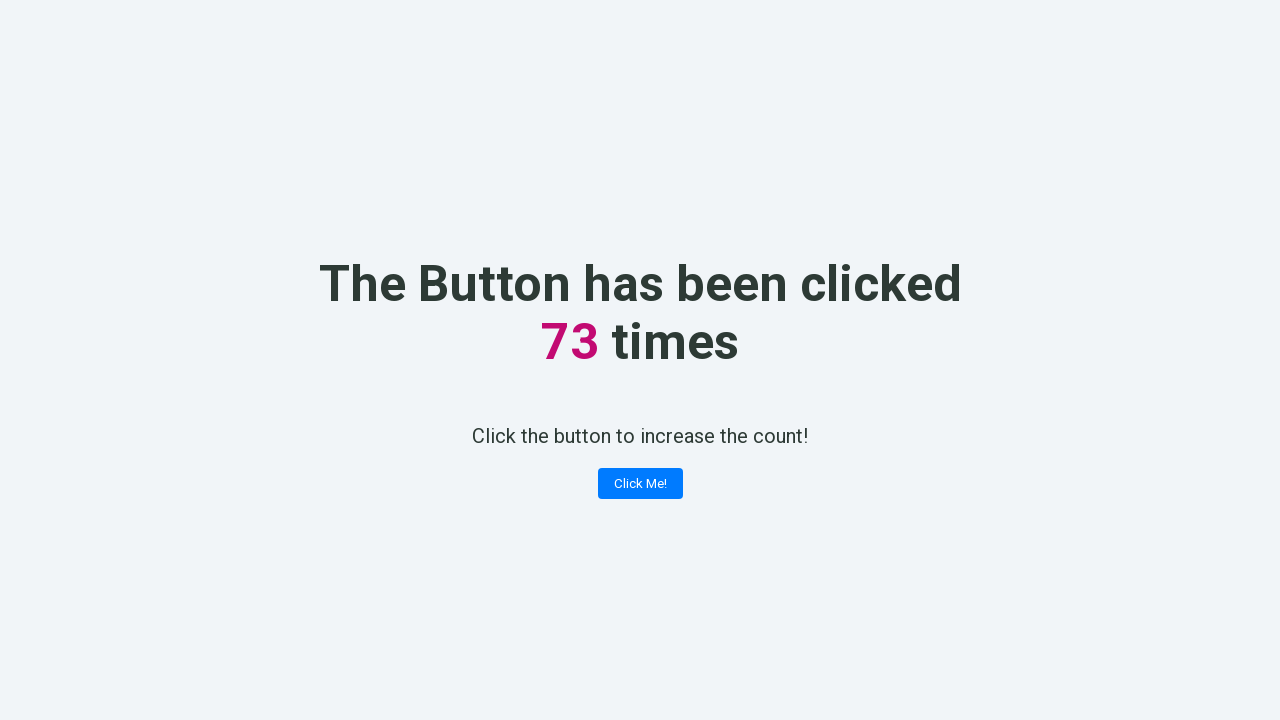

Clicked counter button (click 74/100) at (640, 484) on button[class*='button']
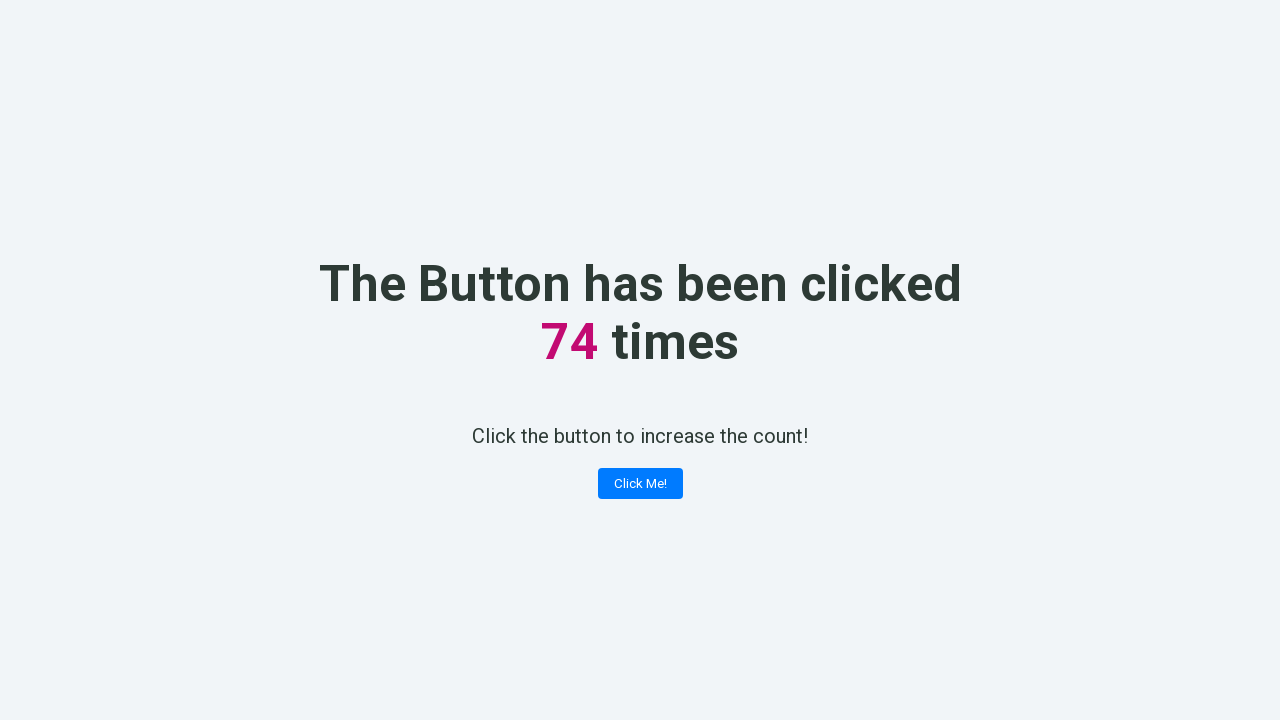

Clicked counter button (click 75/100) at (640, 484) on button[class*='button']
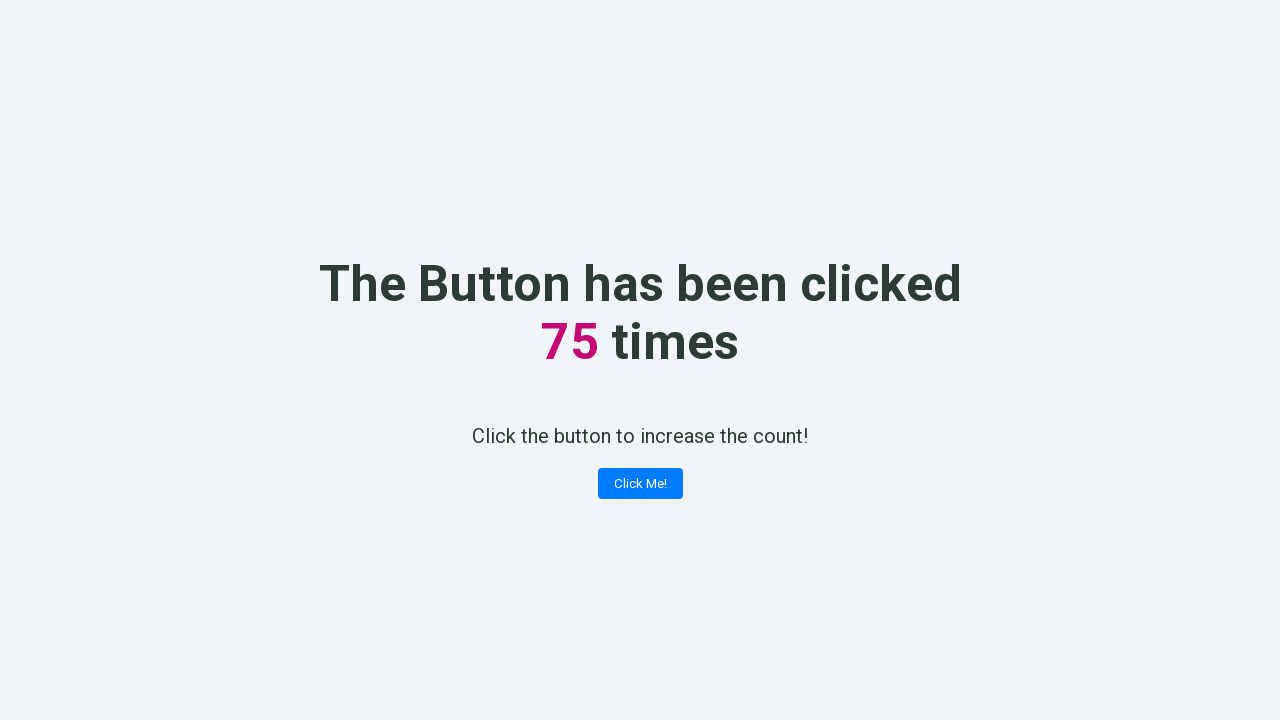

Clicked counter button (click 76/100) at (640, 484) on button[class*='button']
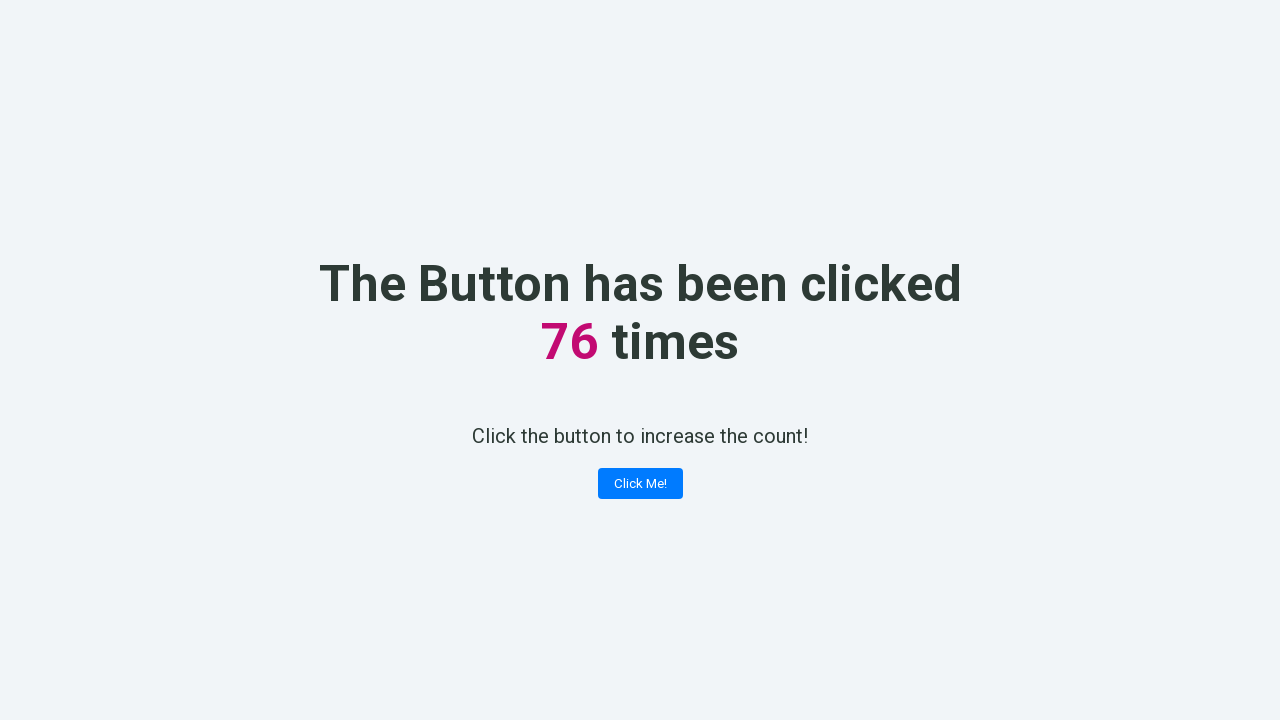

Clicked counter button (click 77/100) at (640, 484) on button[class*='button']
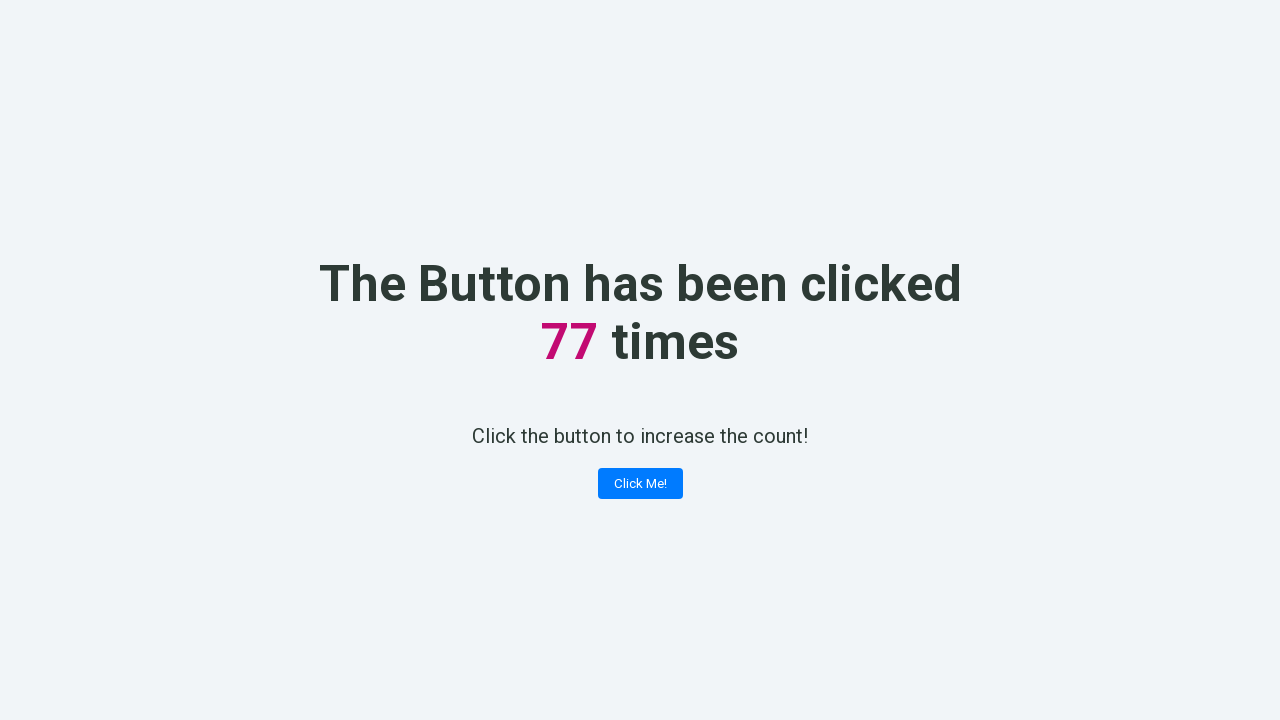

Clicked counter button (click 78/100) at (640, 484) on button[class*='button']
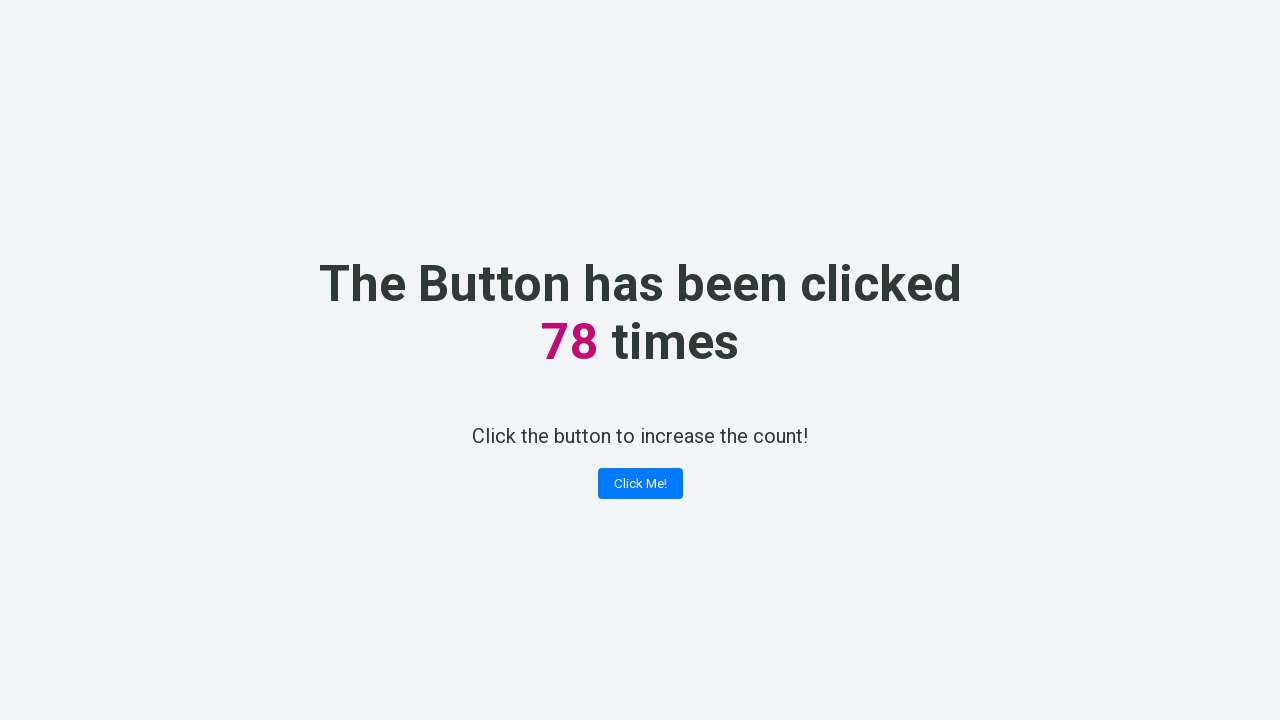

Clicked counter button (click 79/100) at (640, 484) on button[class*='button']
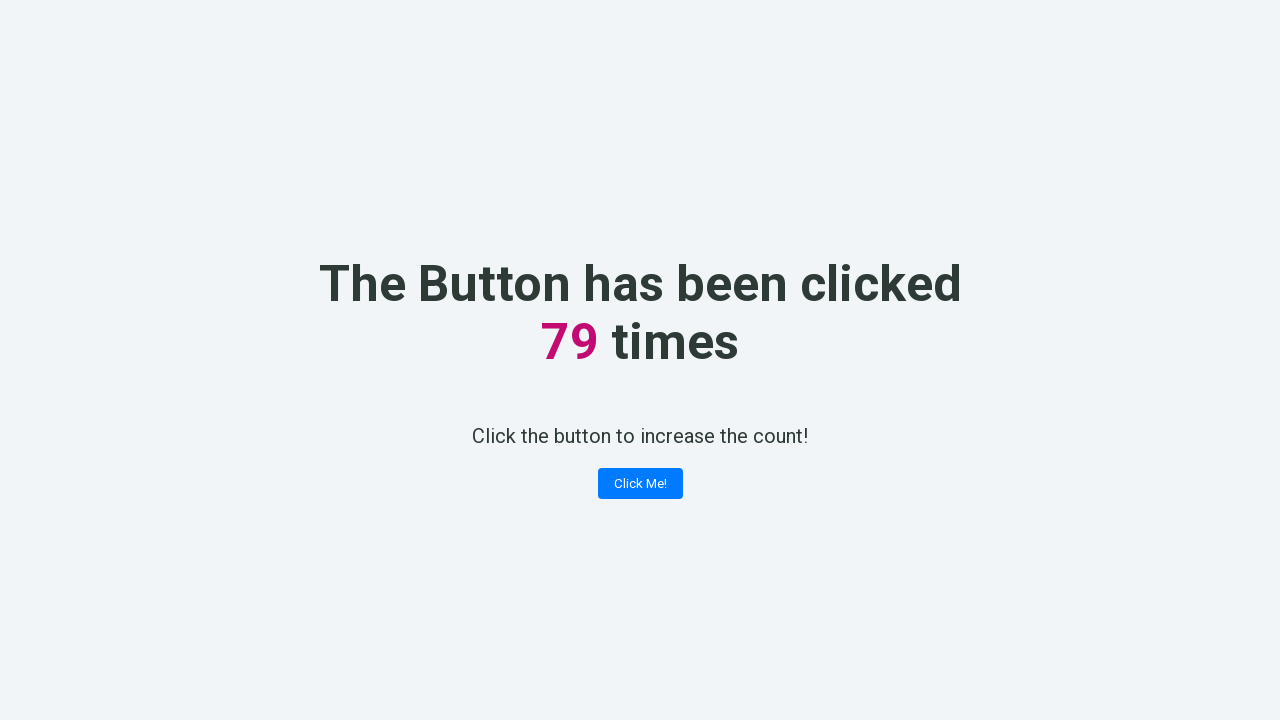

Clicked counter button (click 80/100) at (640, 484) on button[class*='button']
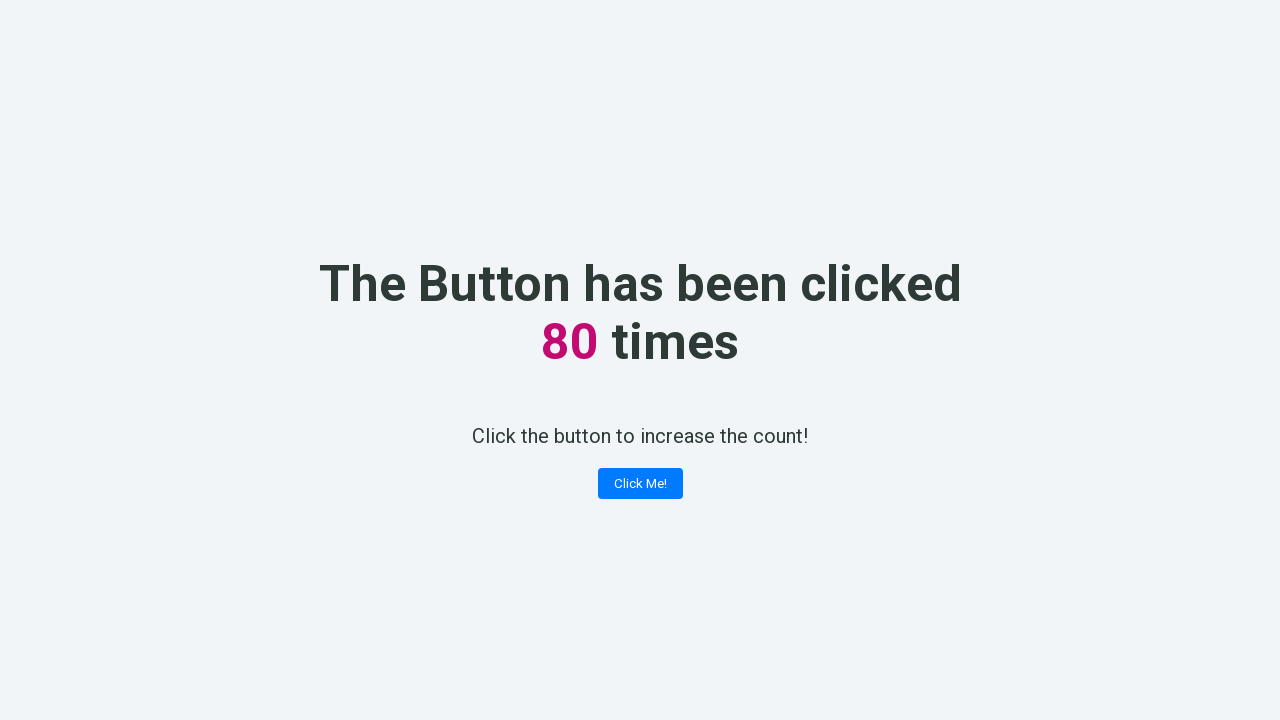

Clicked counter button (click 81/100) at (640, 484) on button[class*='button']
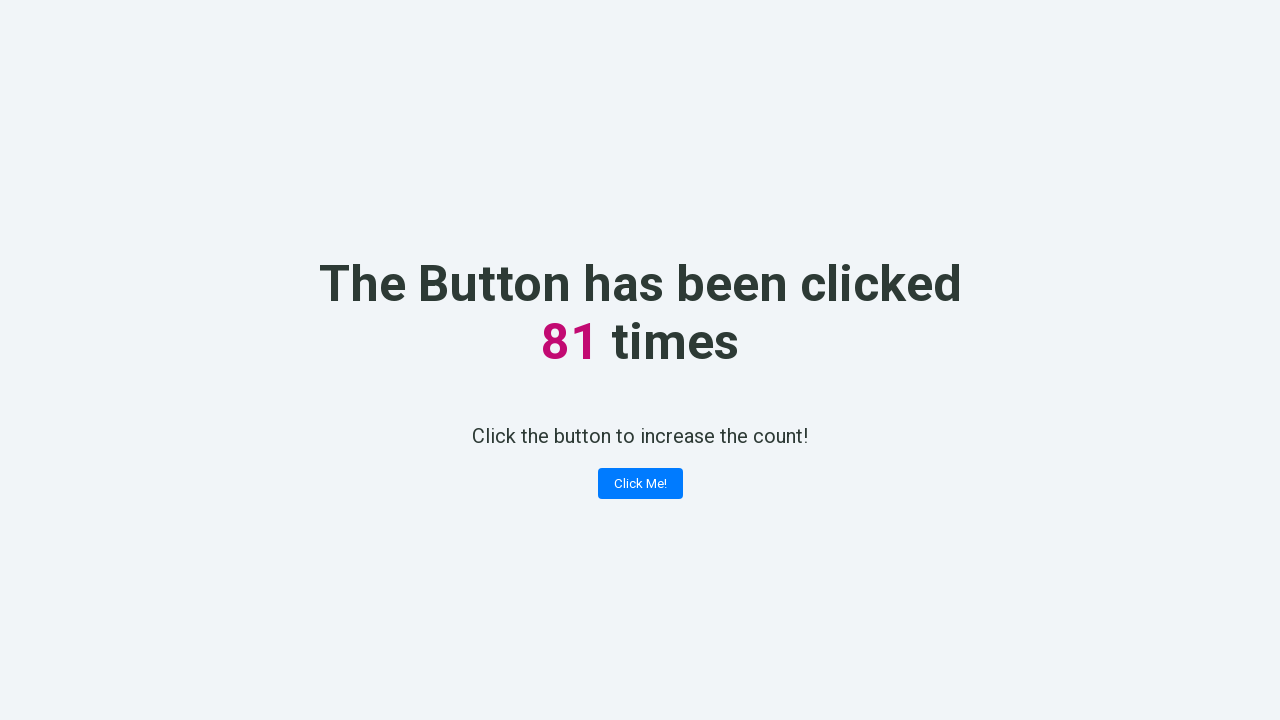

Clicked counter button (click 82/100) at (640, 484) on button[class*='button']
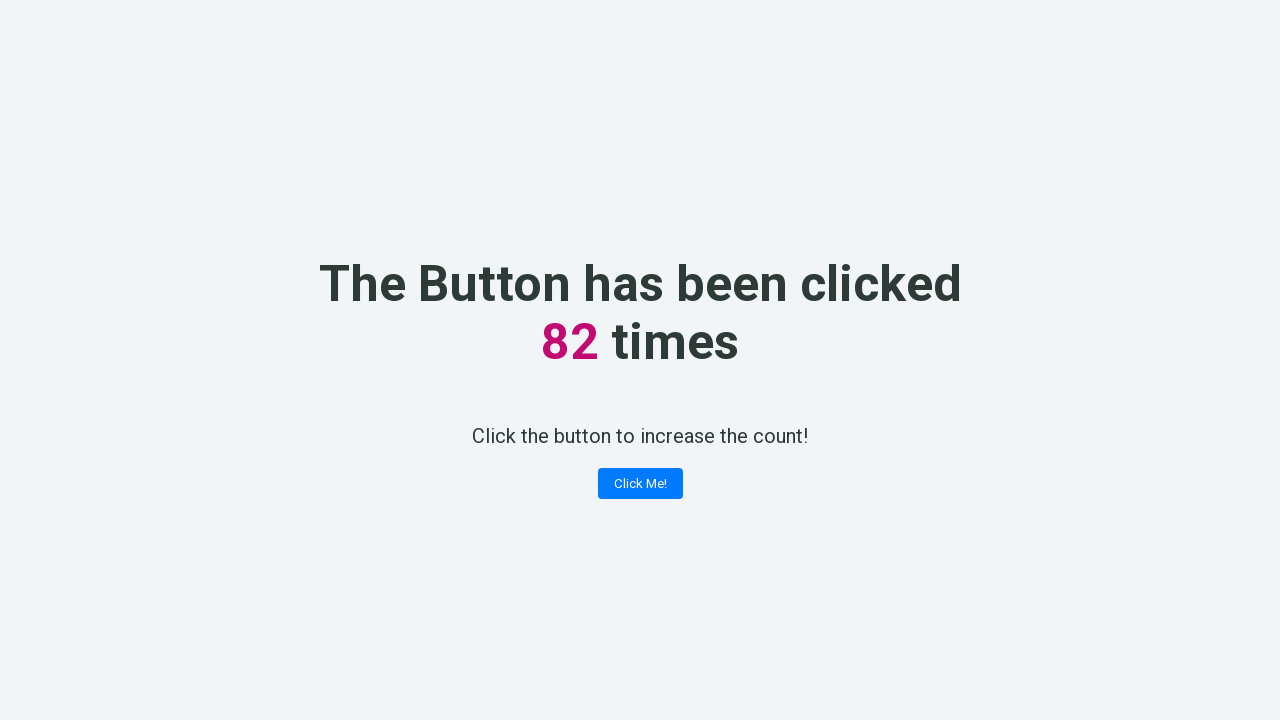

Clicked counter button (click 83/100) at (640, 484) on button[class*='button']
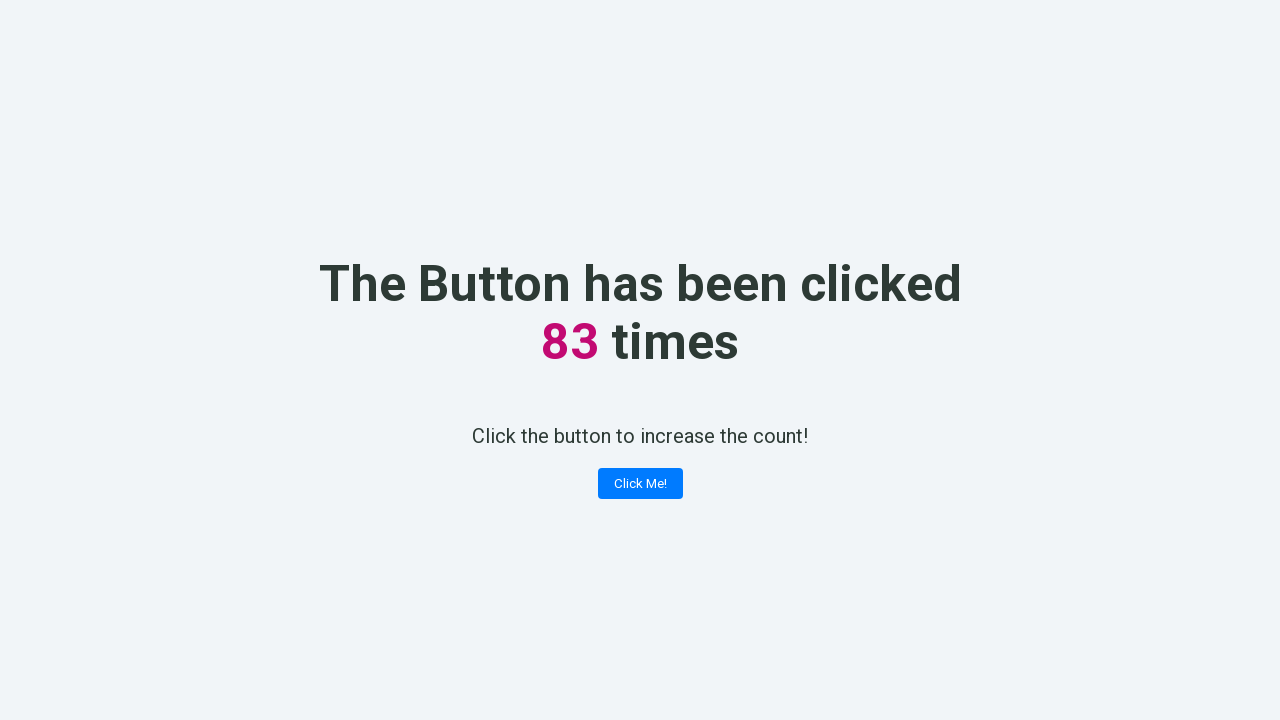

Clicked counter button (click 84/100) at (640, 484) on button[class*='button']
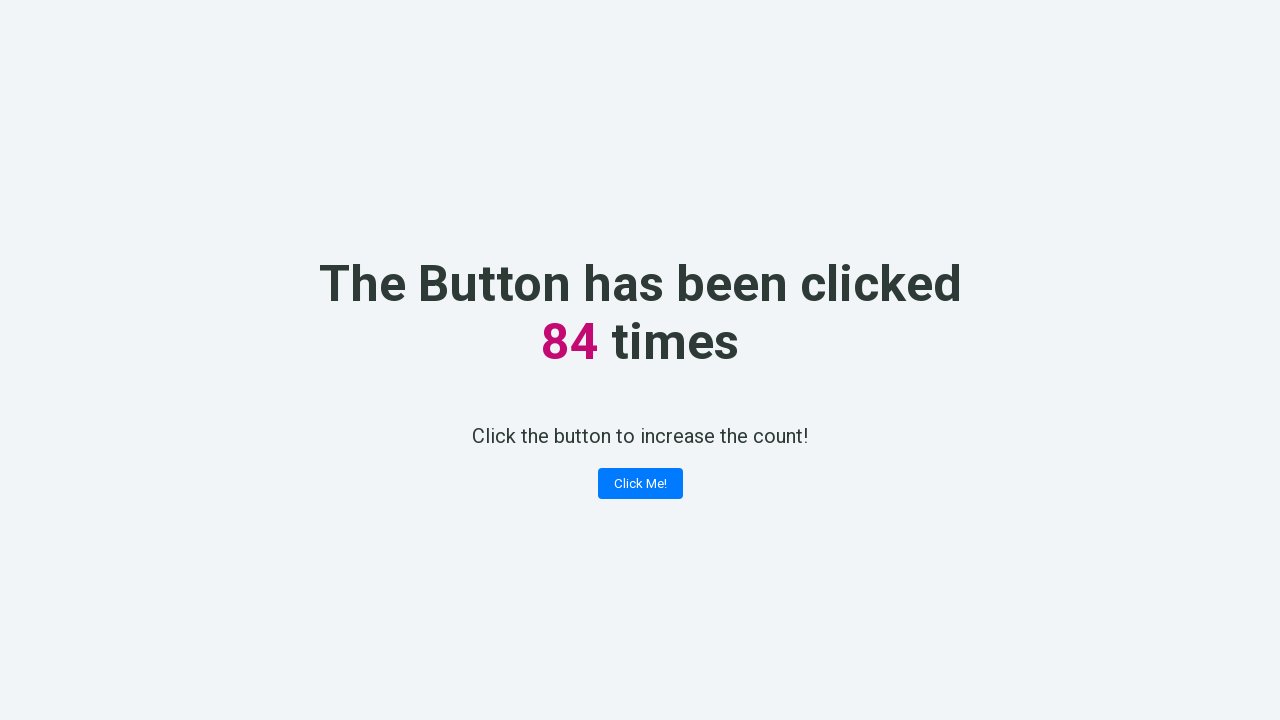

Clicked counter button (click 85/100) at (640, 484) on button[class*='button']
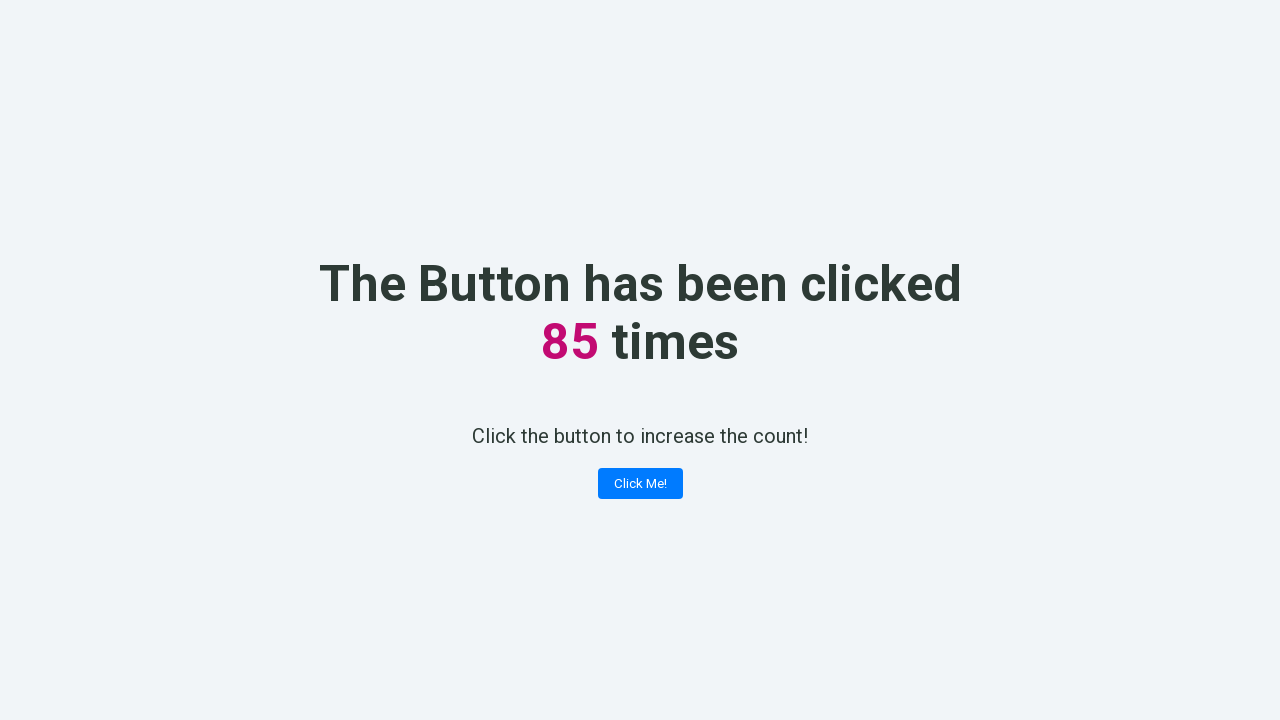

Clicked counter button (click 86/100) at (640, 484) on button[class*='button']
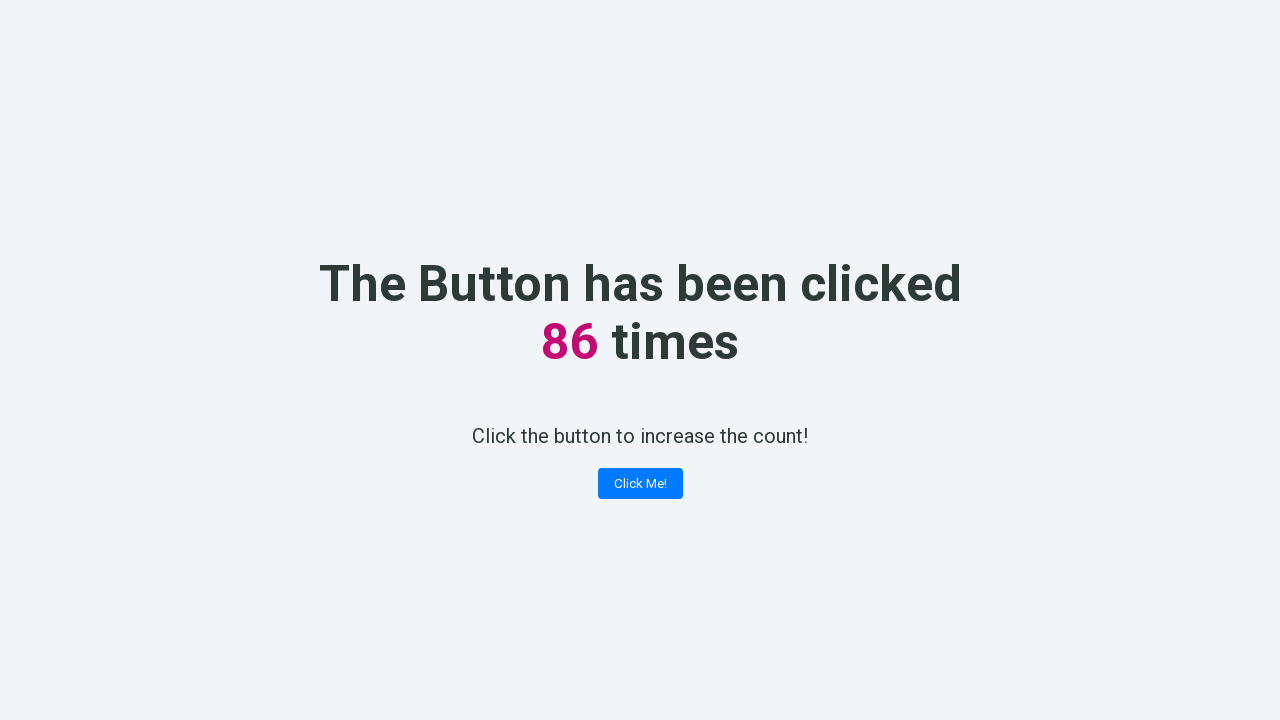

Clicked counter button (click 87/100) at (640, 484) on button[class*='button']
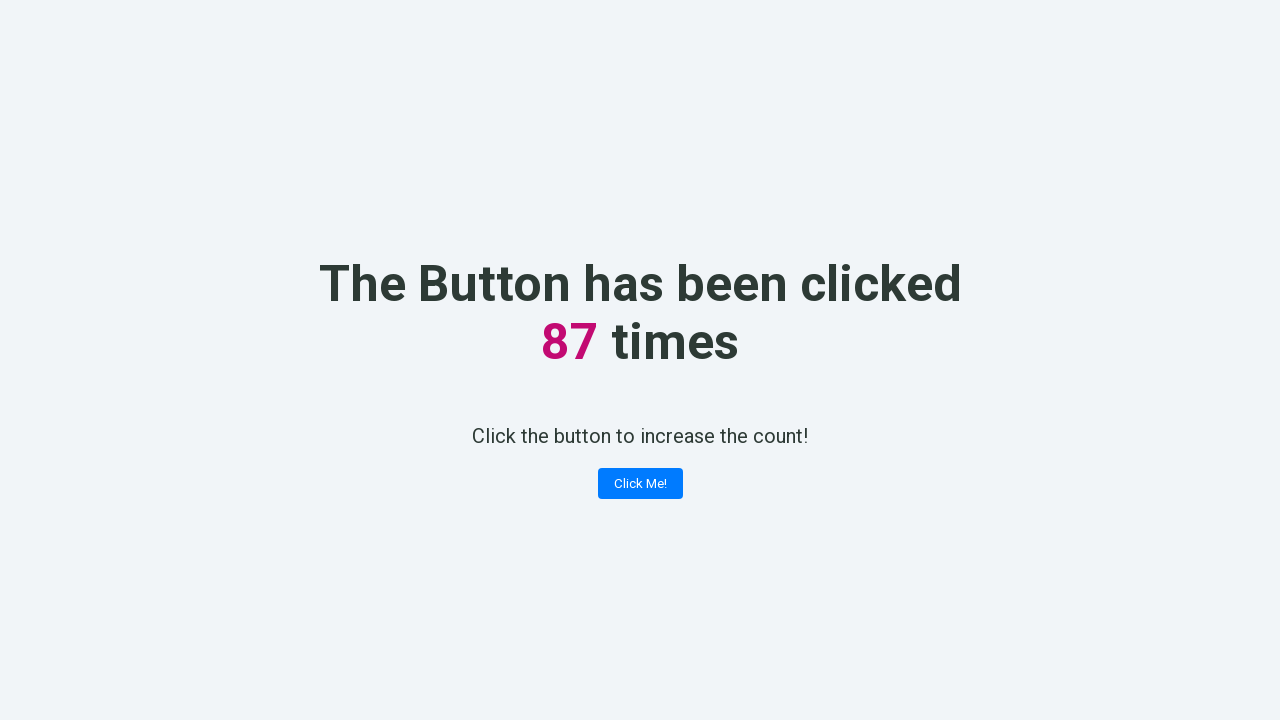

Clicked counter button (click 88/100) at (640, 484) on button[class*='button']
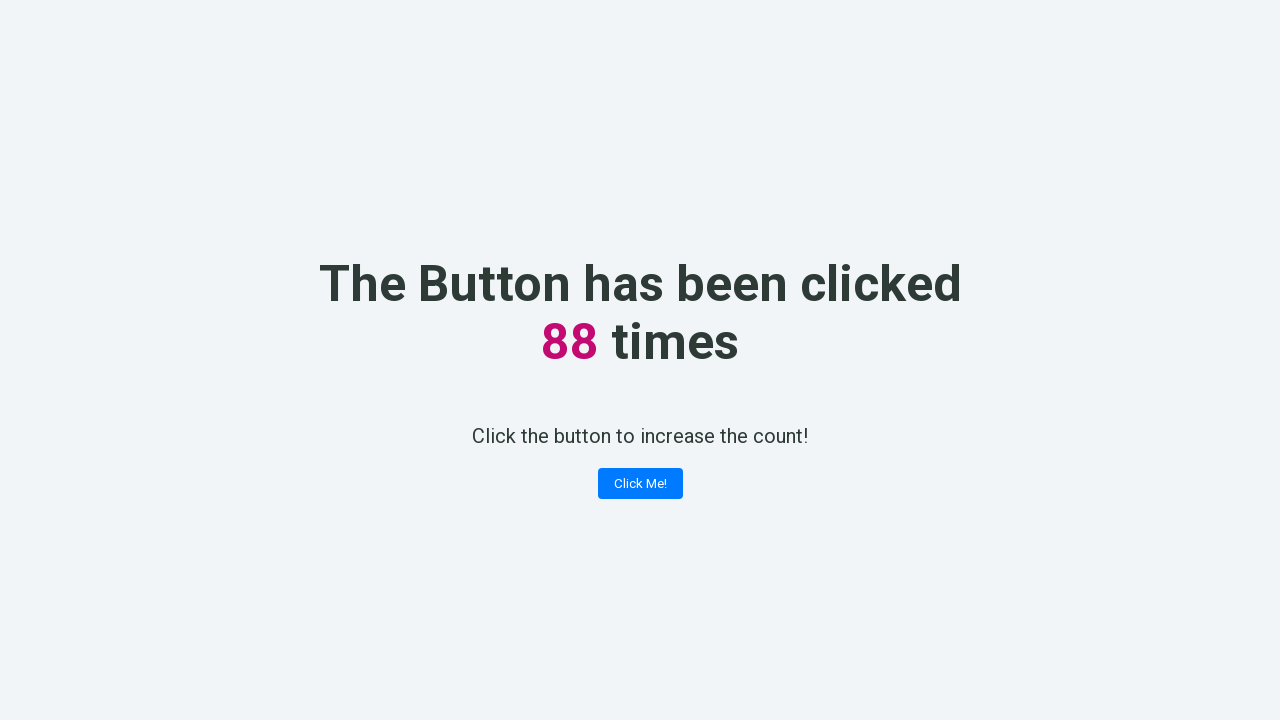

Clicked counter button (click 89/100) at (640, 484) on button[class*='button']
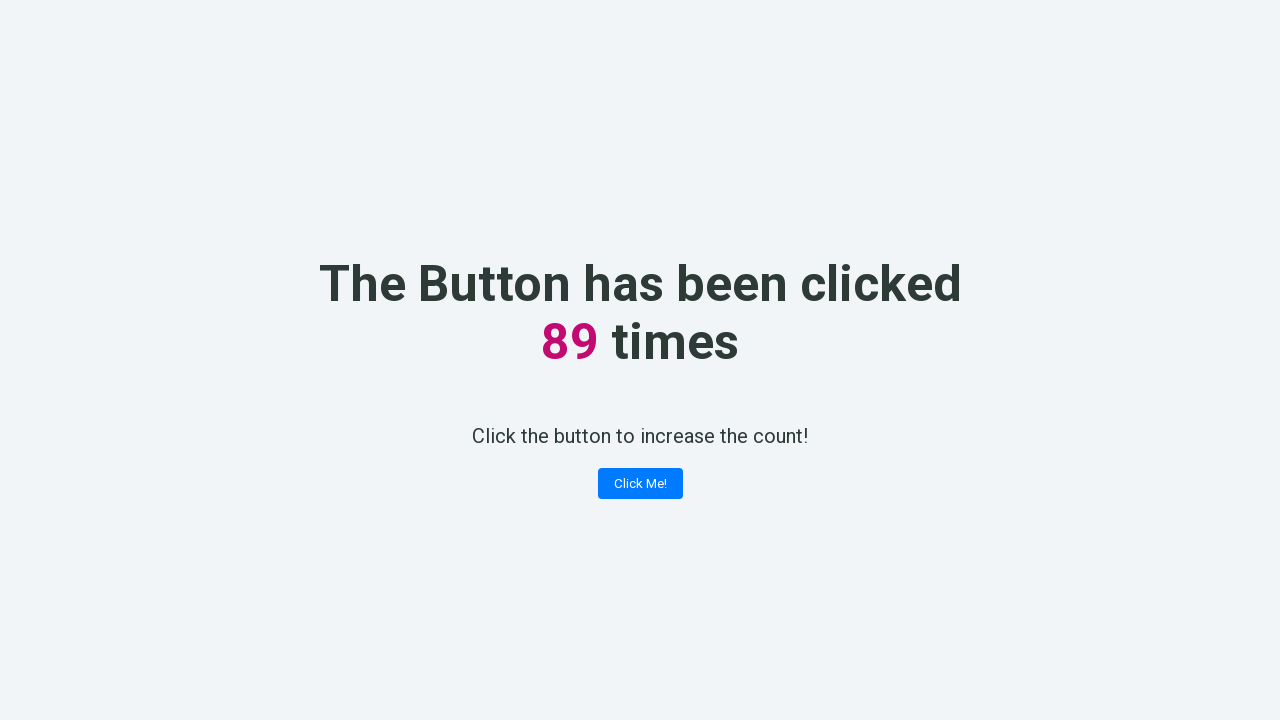

Clicked counter button (click 90/100) at (640, 484) on button[class*='button']
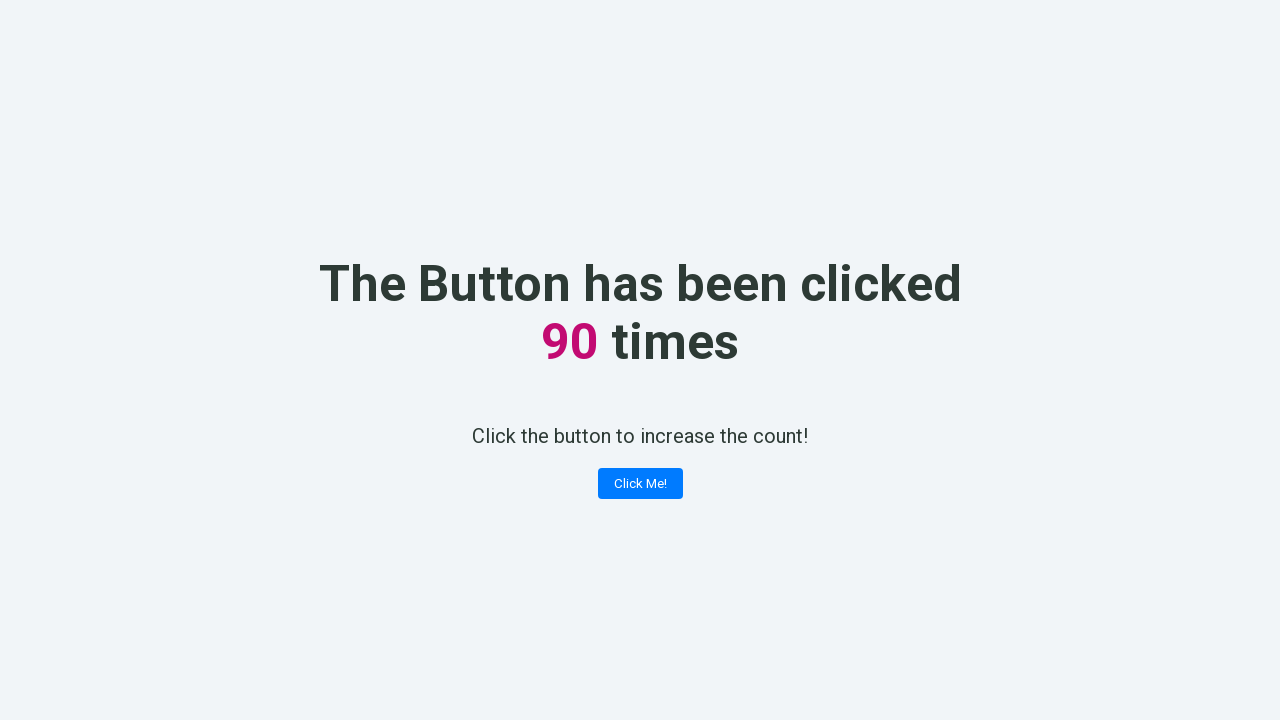

Clicked counter button (click 91/100) at (640, 484) on button[class*='button']
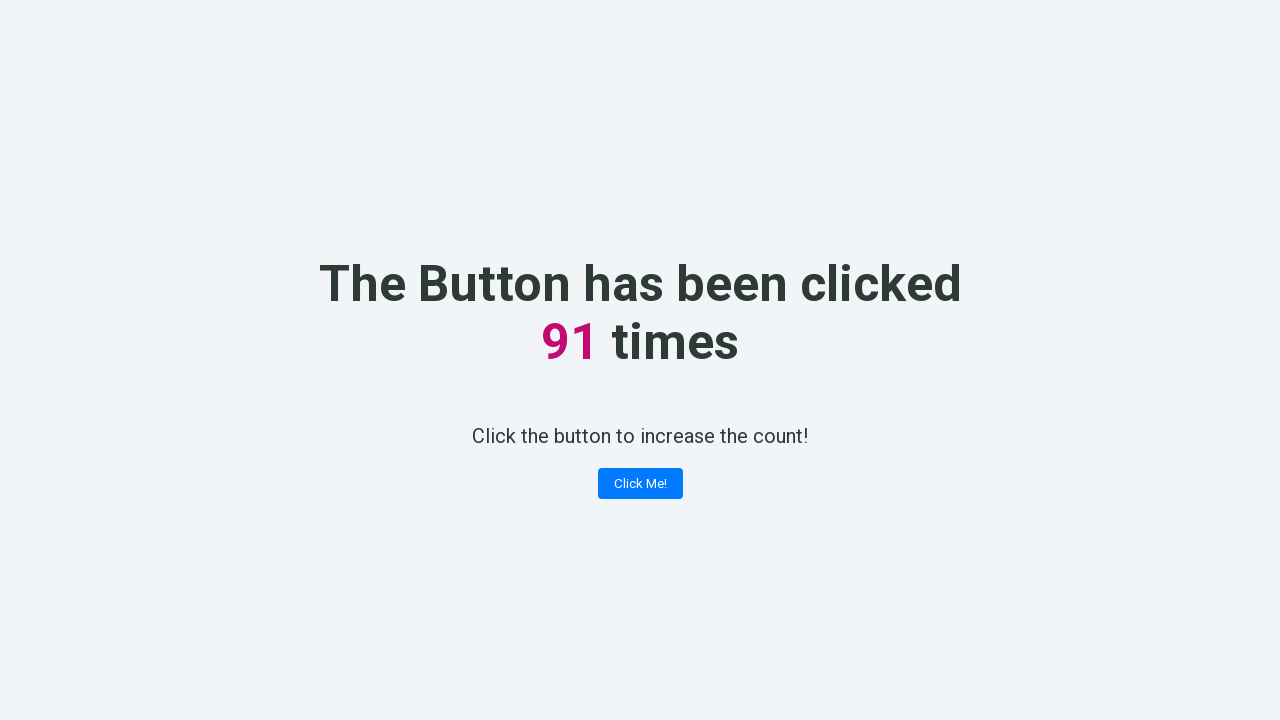

Clicked counter button (click 92/100) at (640, 484) on button[class*='button']
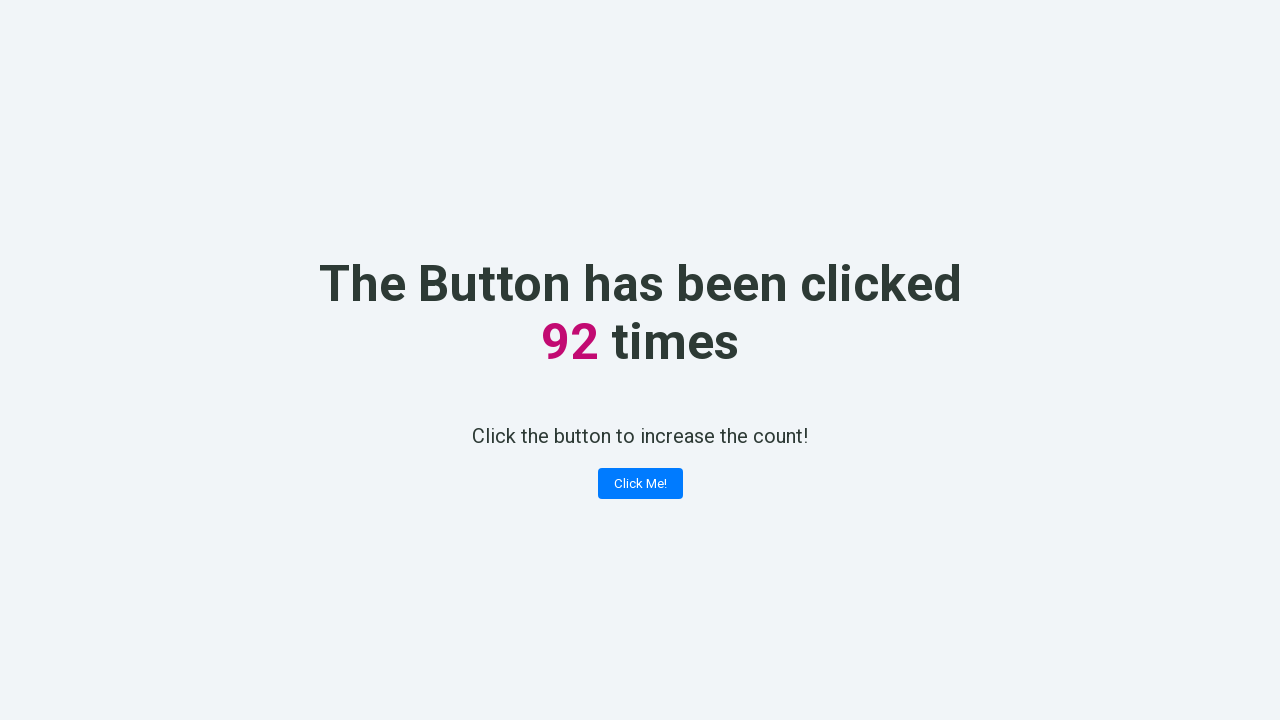

Clicked counter button (click 93/100) at (640, 484) on button[class*='button']
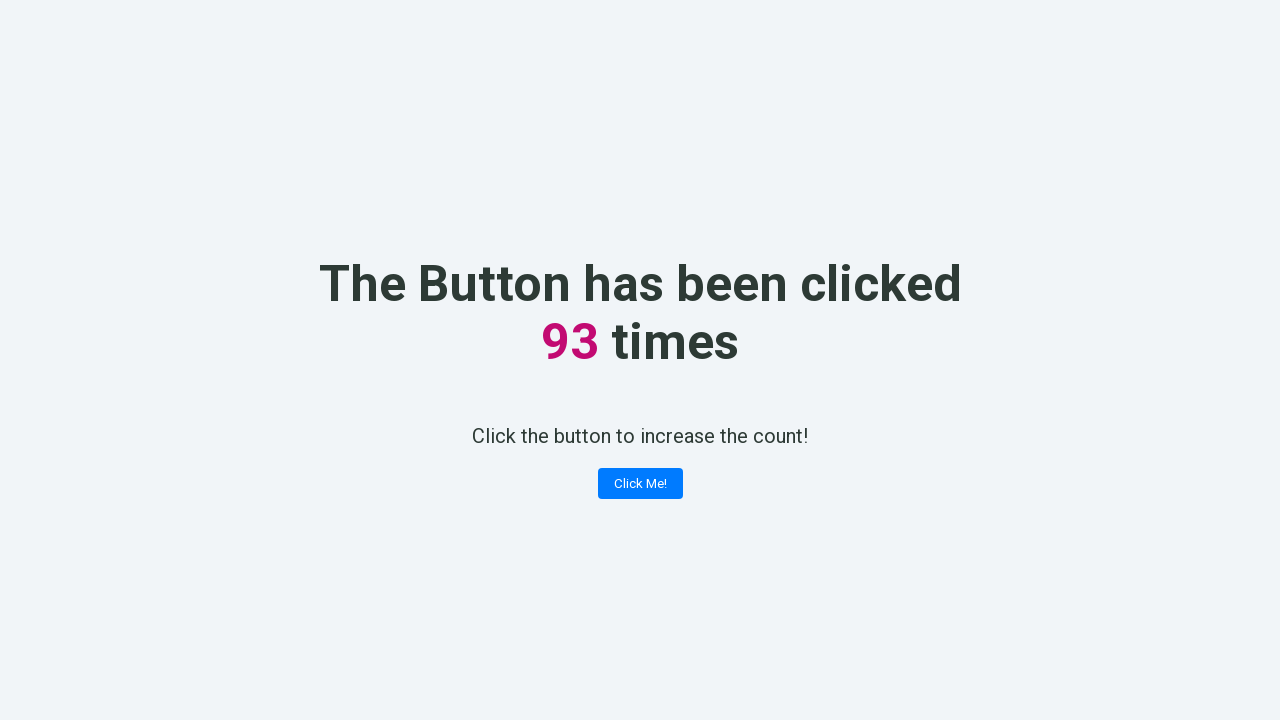

Clicked counter button (click 94/100) at (640, 484) on button[class*='button']
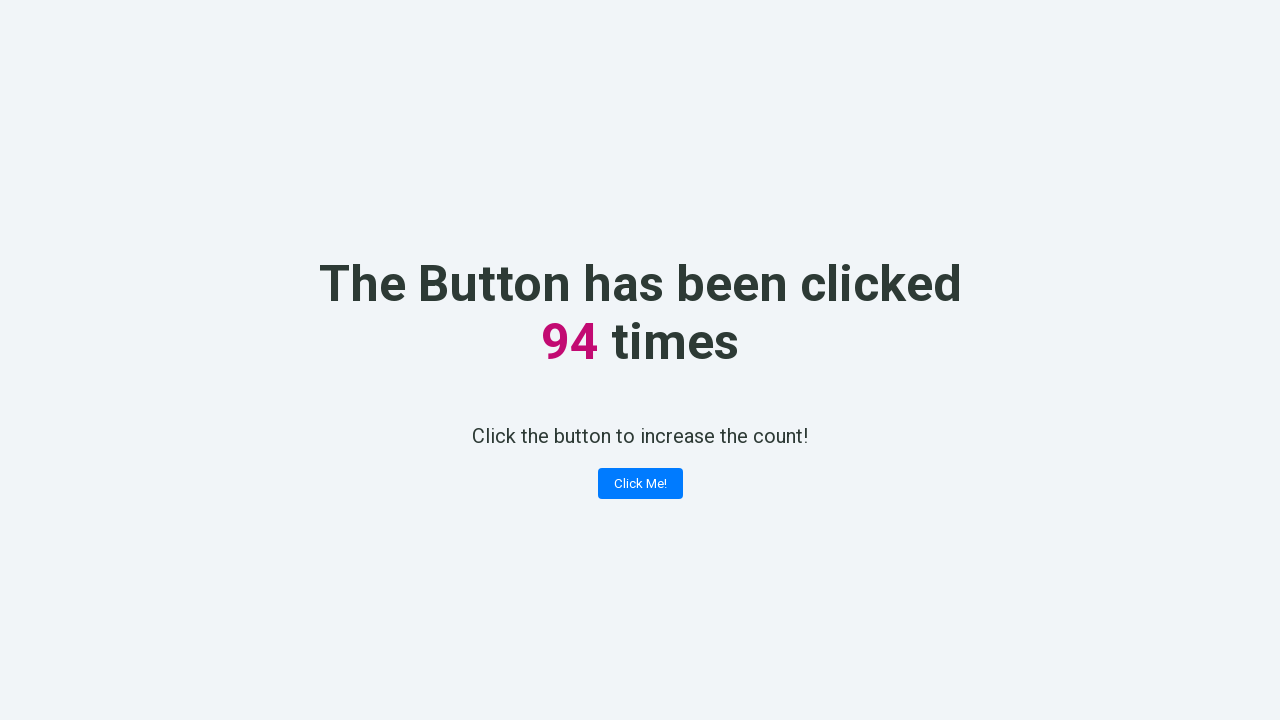

Clicked counter button (click 95/100) at (640, 484) on button[class*='button']
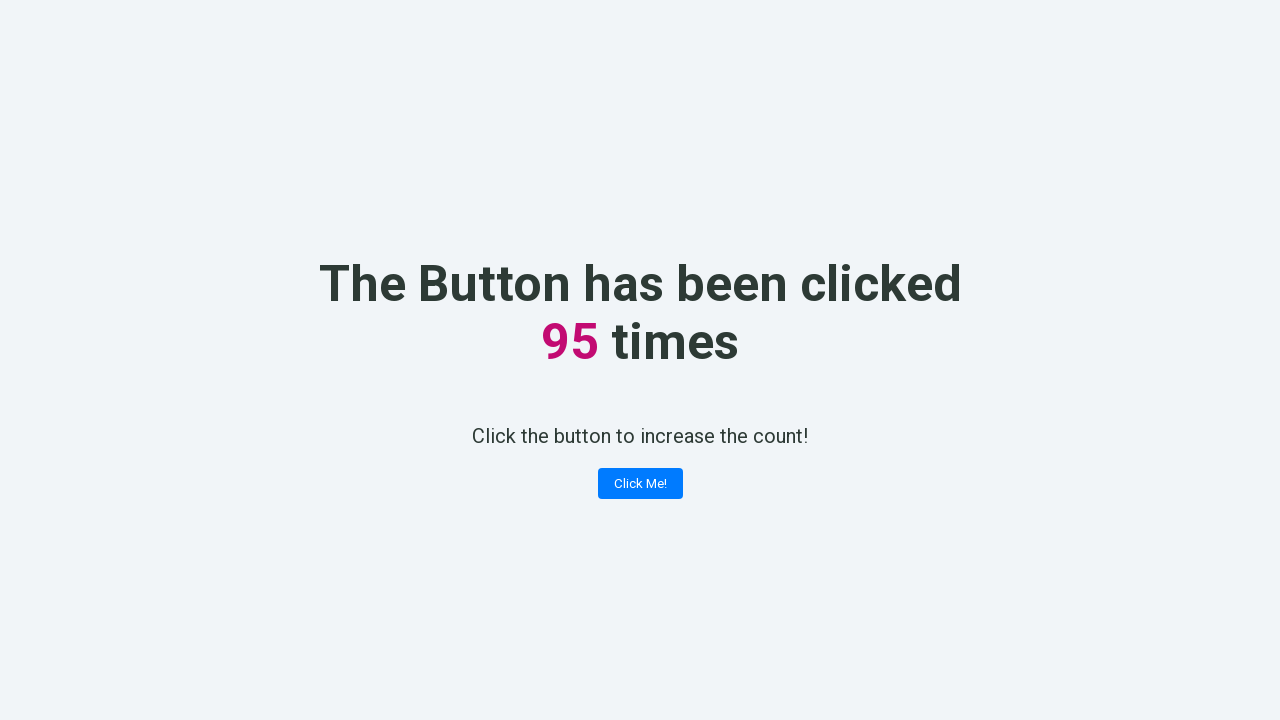

Clicked counter button (click 96/100) at (640, 484) on button[class*='button']
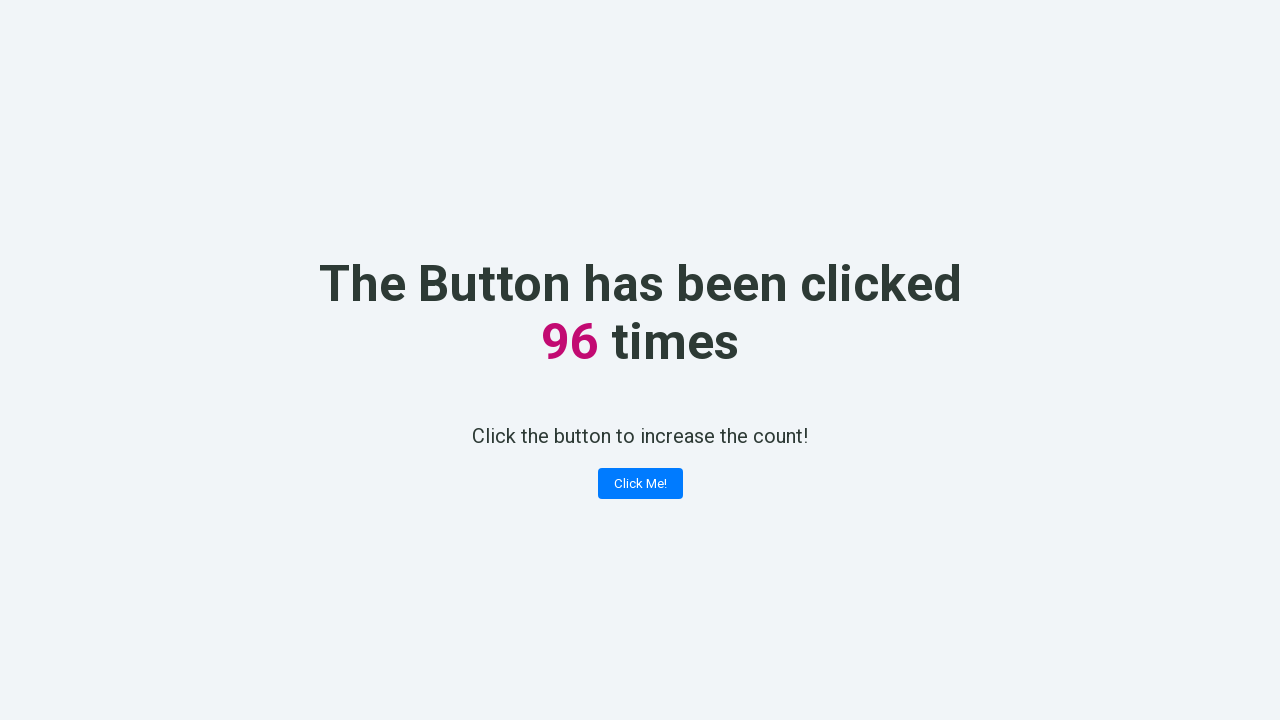

Clicked counter button (click 97/100) at (640, 484) on button[class*='button']
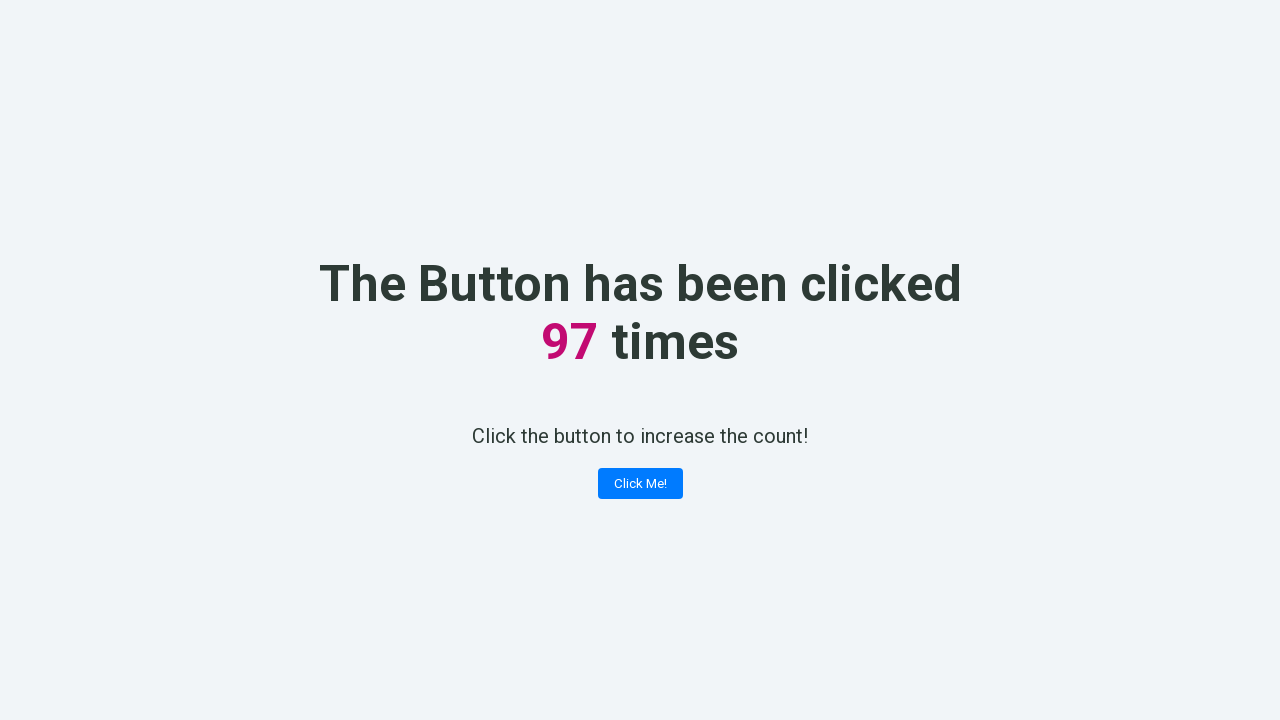

Clicked counter button (click 98/100) at (640, 484) on button[class*='button']
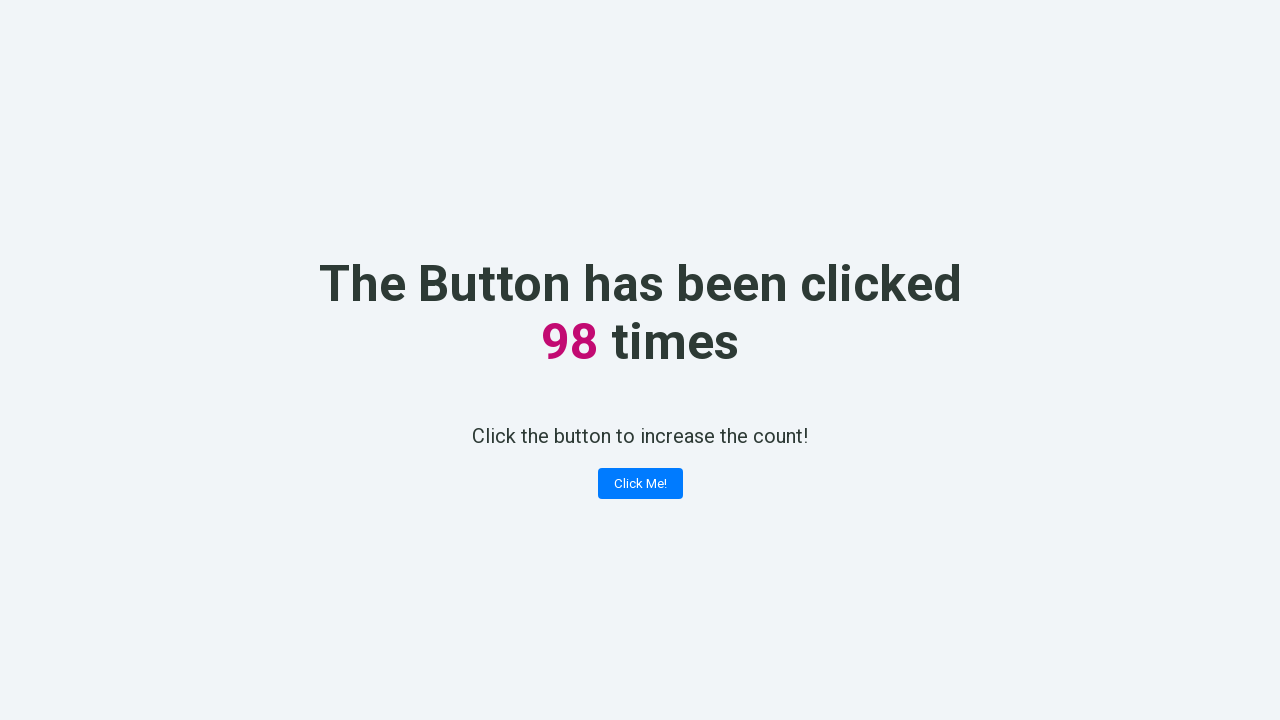

Clicked counter button (click 99/100) at (640, 484) on button[class*='button']
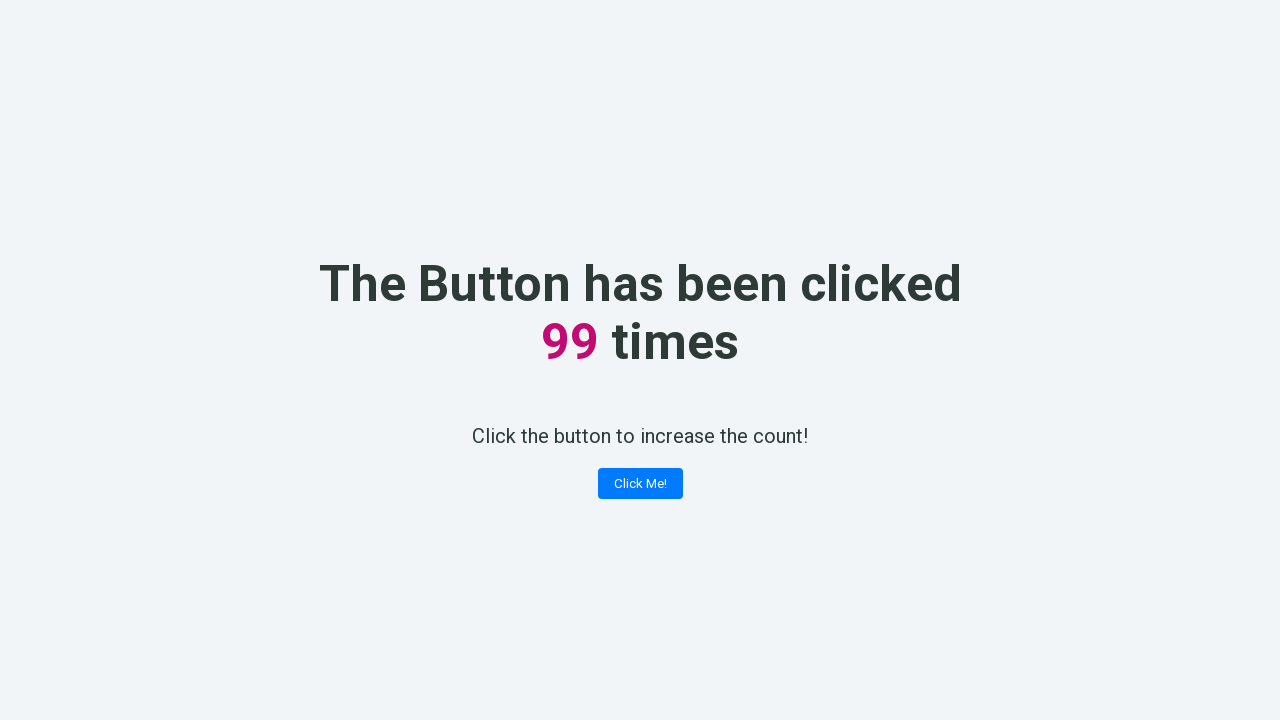

Clicked counter button (click 100/100) at (640, 484) on button[class*='button']
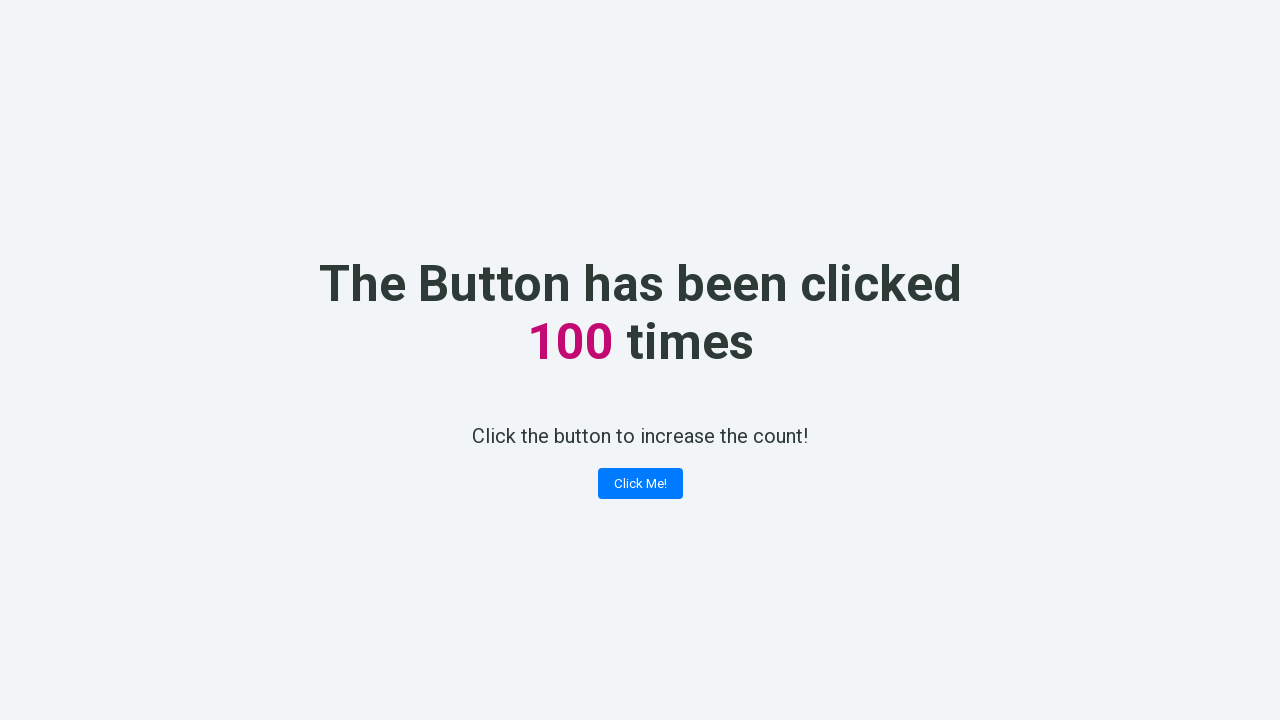

Counter element is ready and visible
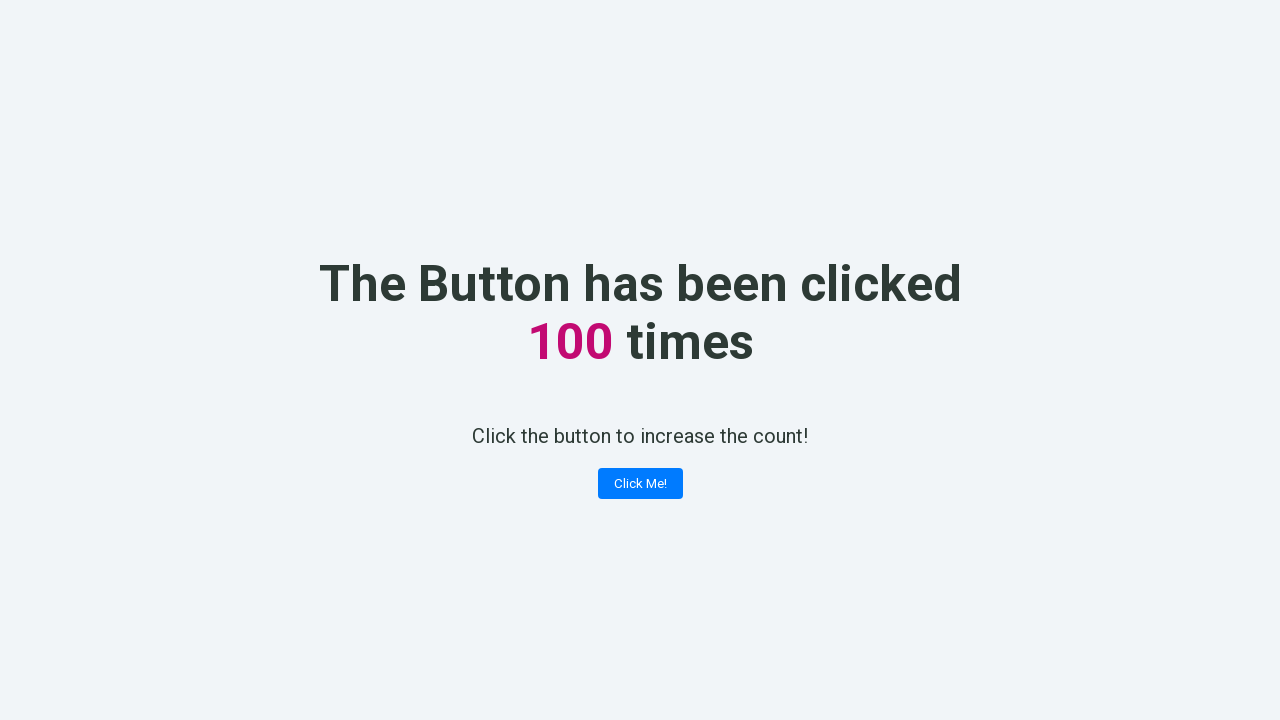

Verified counter displays '100' after 100 clicks
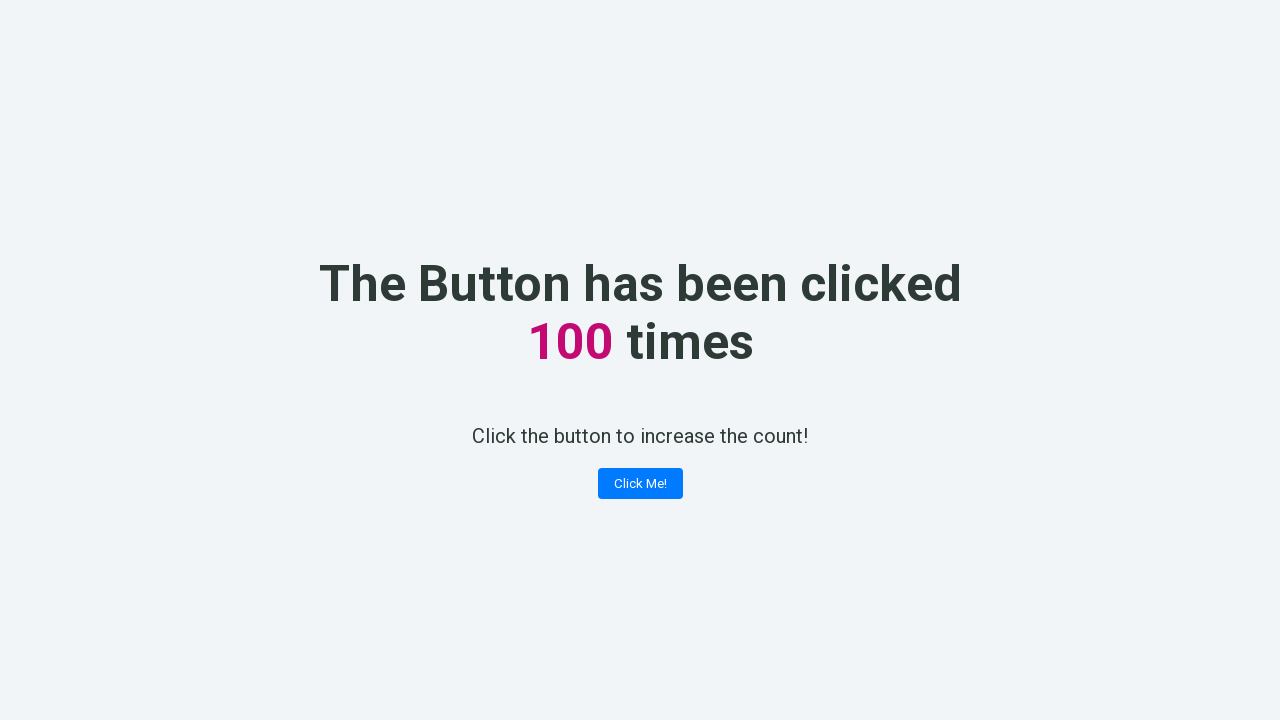

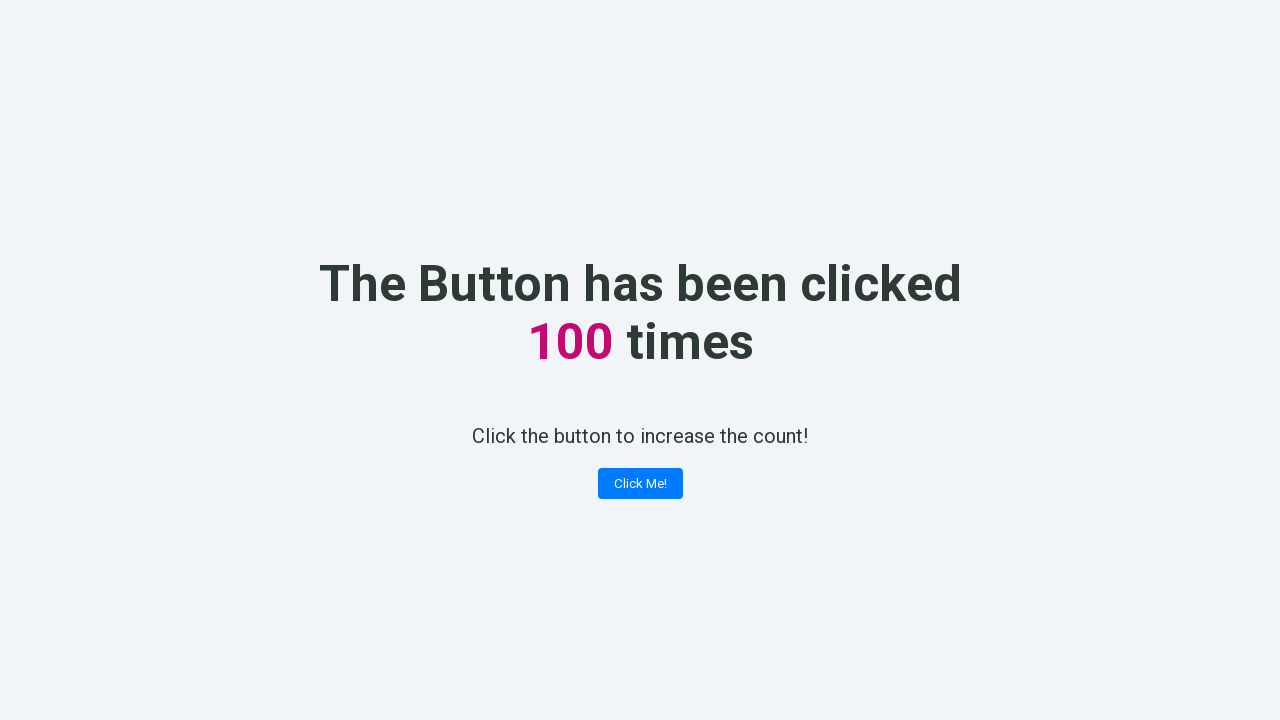